Tests filling a large form by entering text into all input fields and submitting the form by clicking the submit button.

Starting URL: http://suninjuly.github.io/huge_form.html

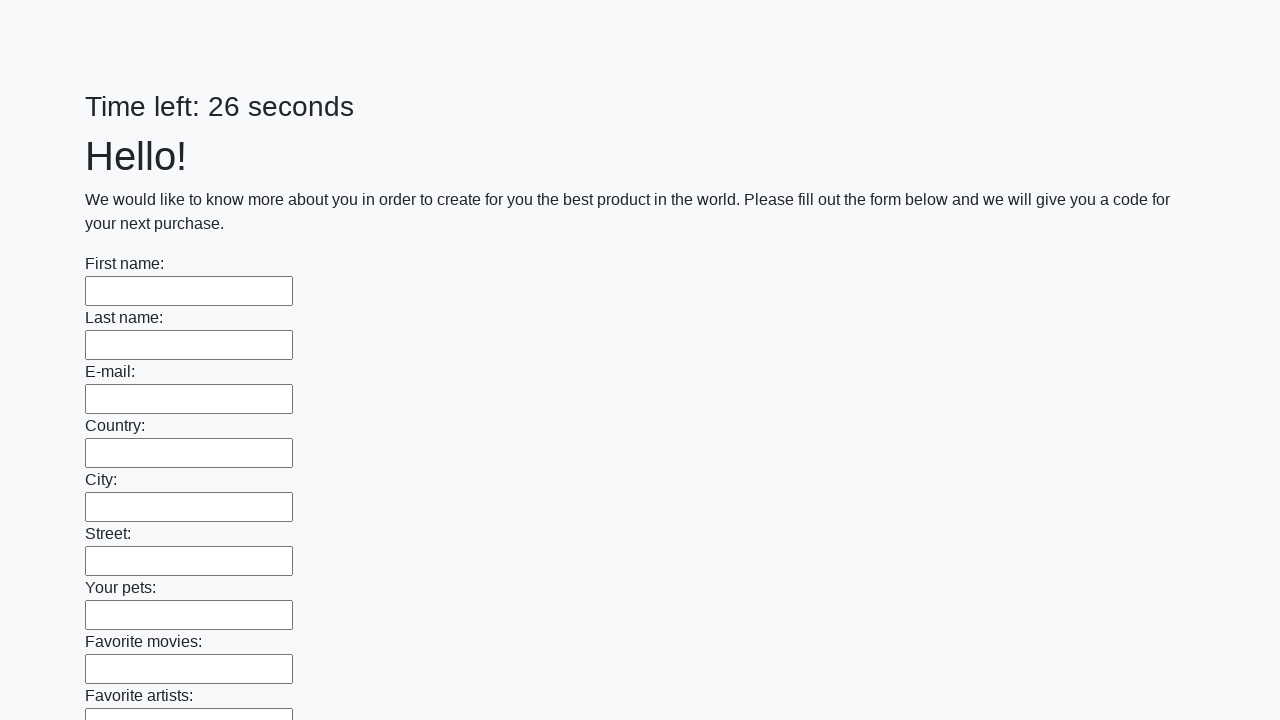

Located all input fields on the form
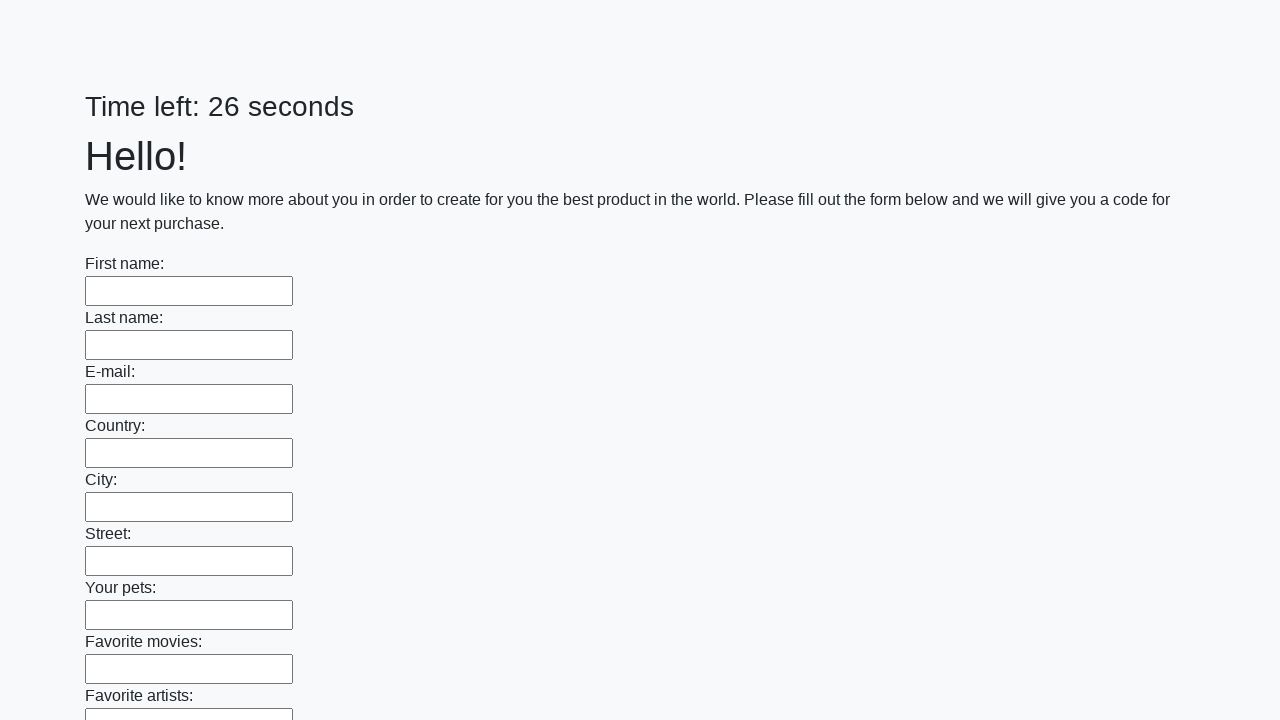

Filled an input field with 'Test Answer 123' on input >> nth=0
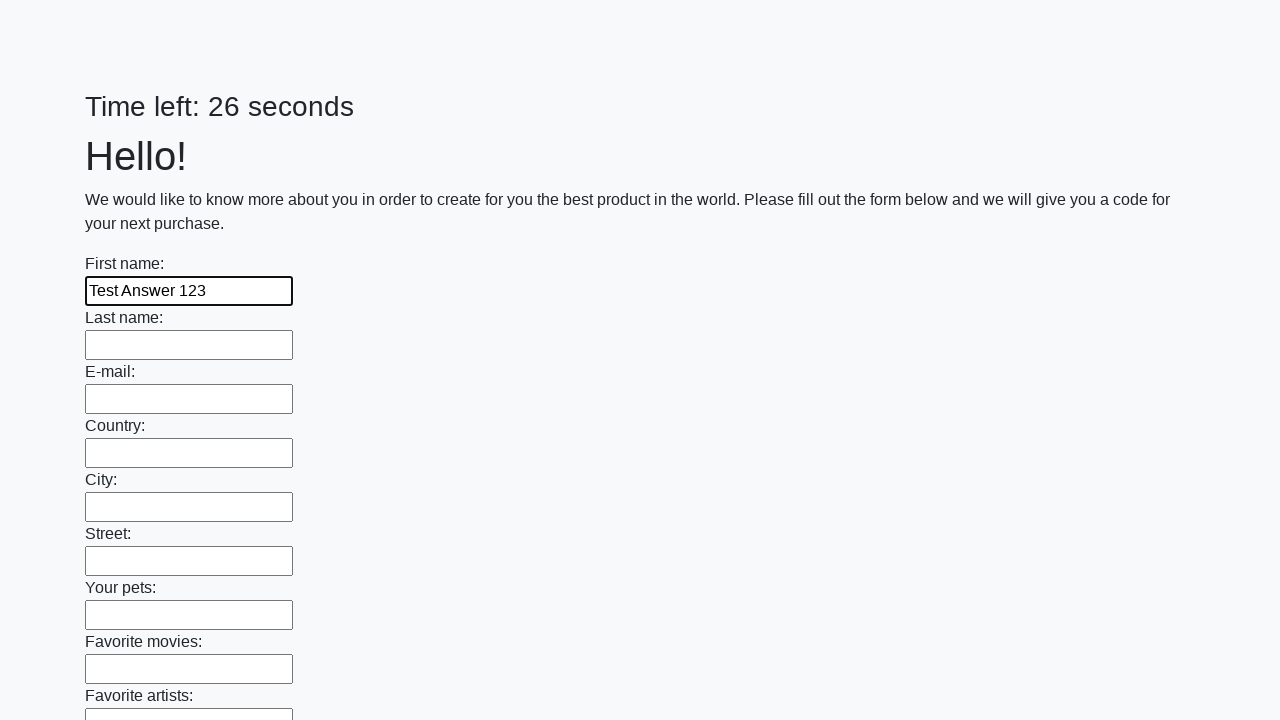

Filled an input field with 'Test Answer 123' on input >> nth=1
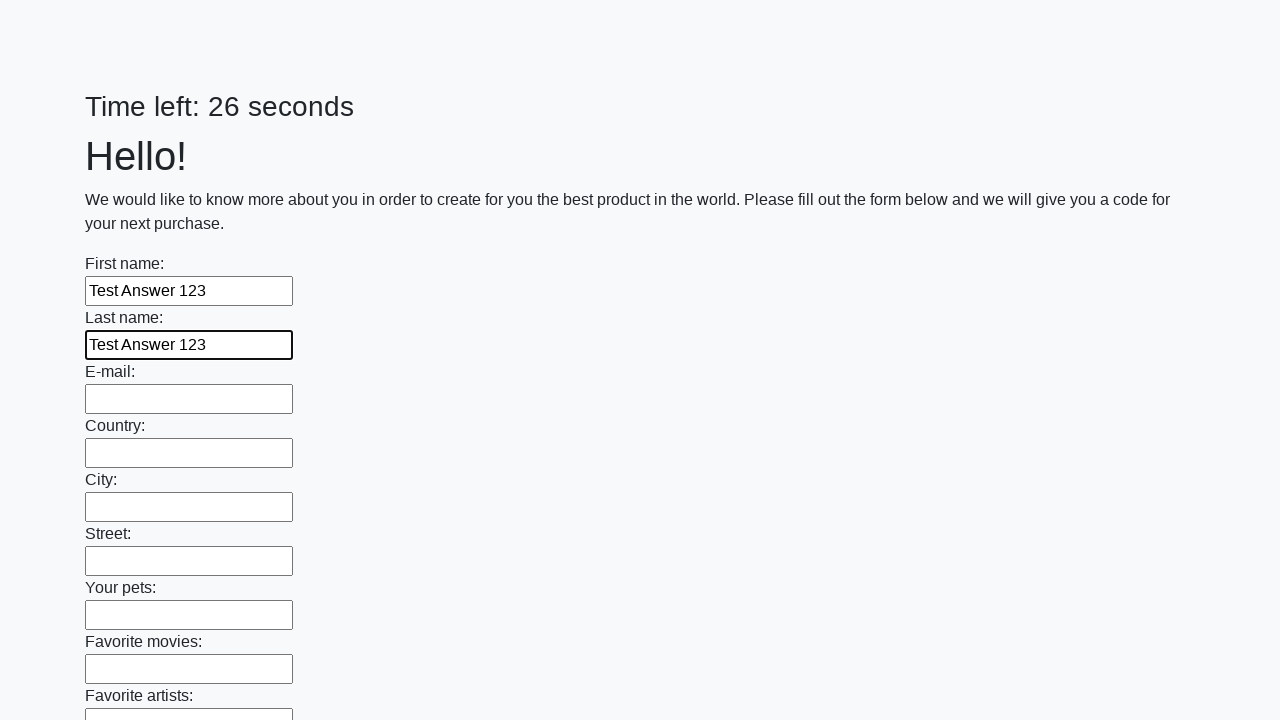

Filled an input field with 'Test Answer 123' on input >> nth=2
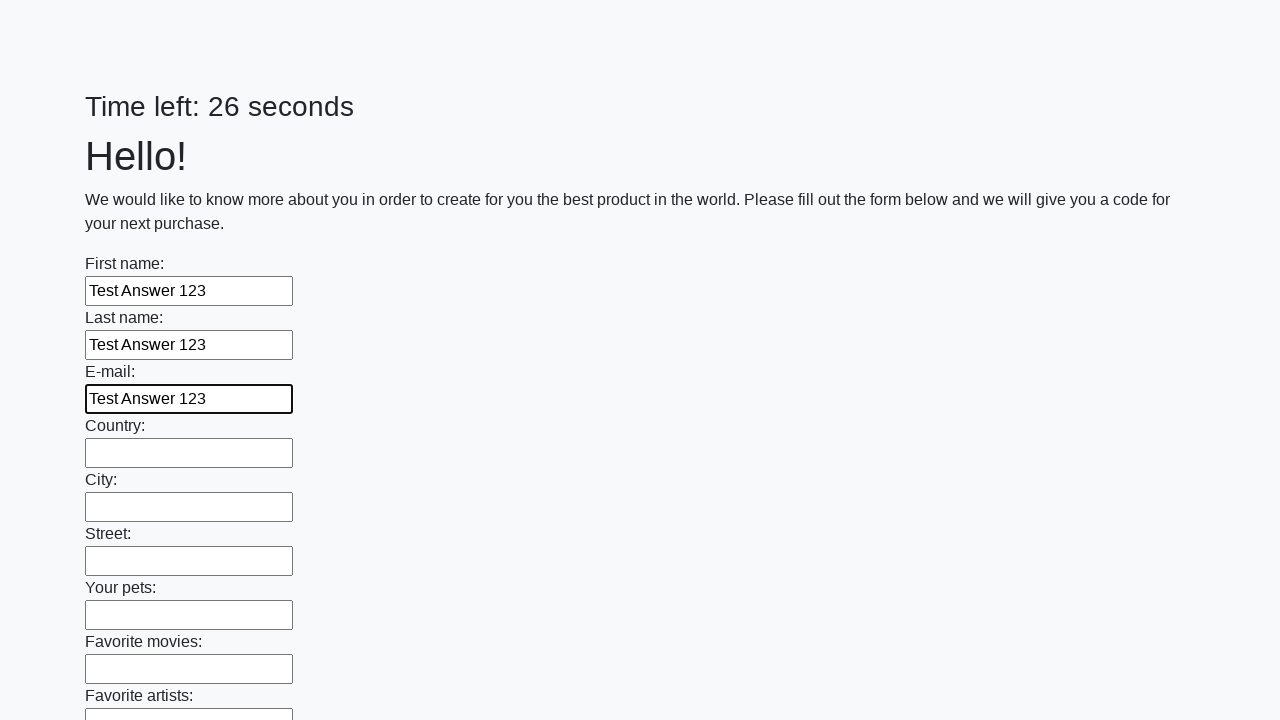

Filled an input field with 'Test Answer 123' on input >> nth=3
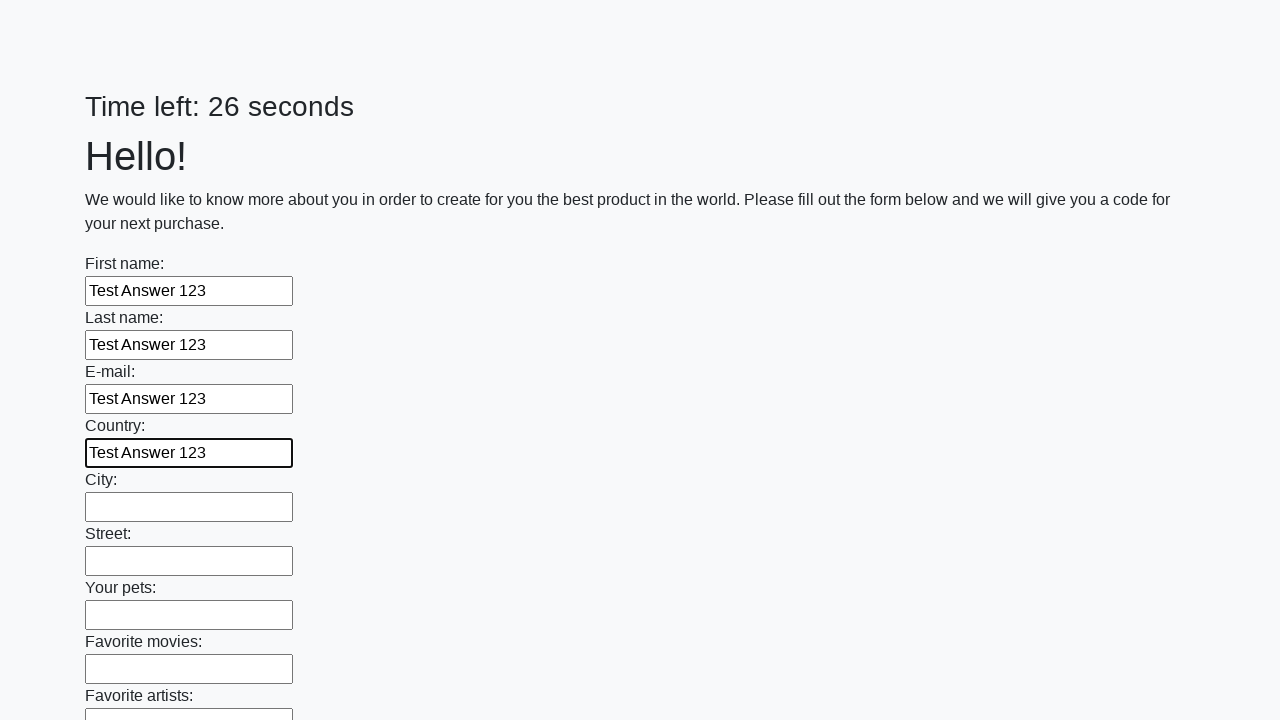

Filled an input field with 'Test Answer 123' on input >> nth=4
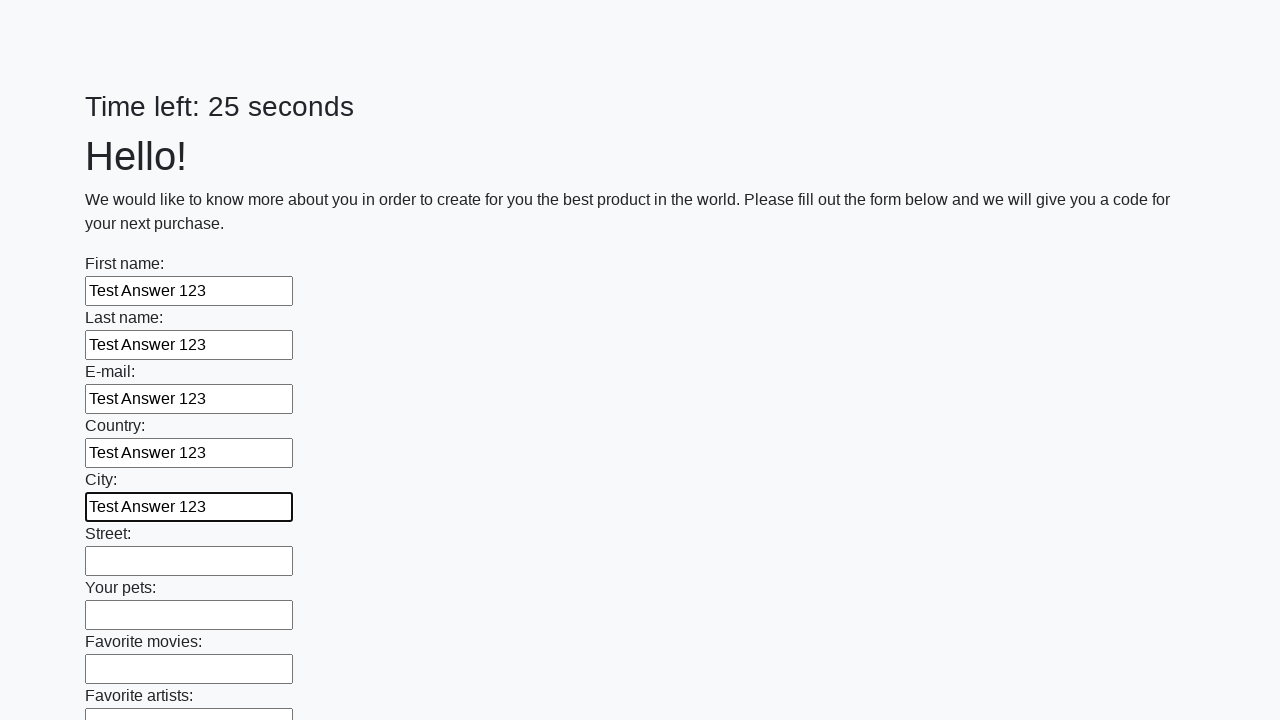

Filled an input field with 'Test Answer 123' on input >> nth=5
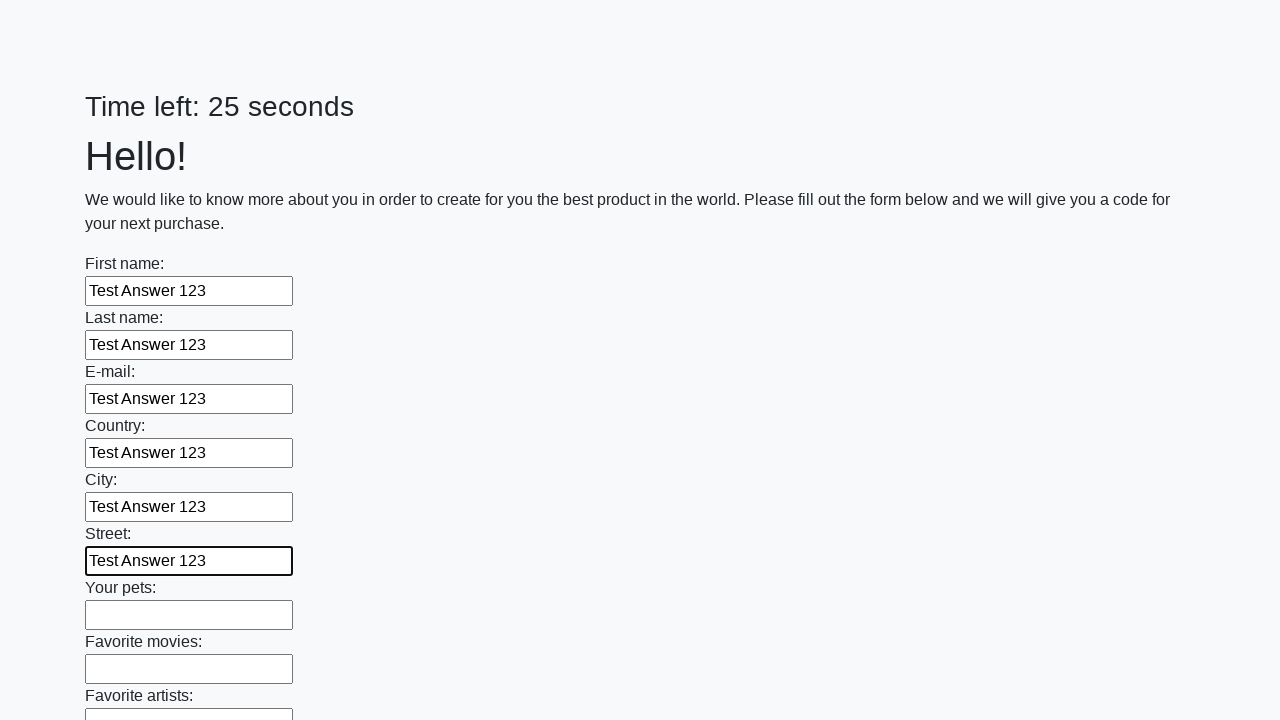

Filled an input field with 'Test Answer 123' on input >> nth=6
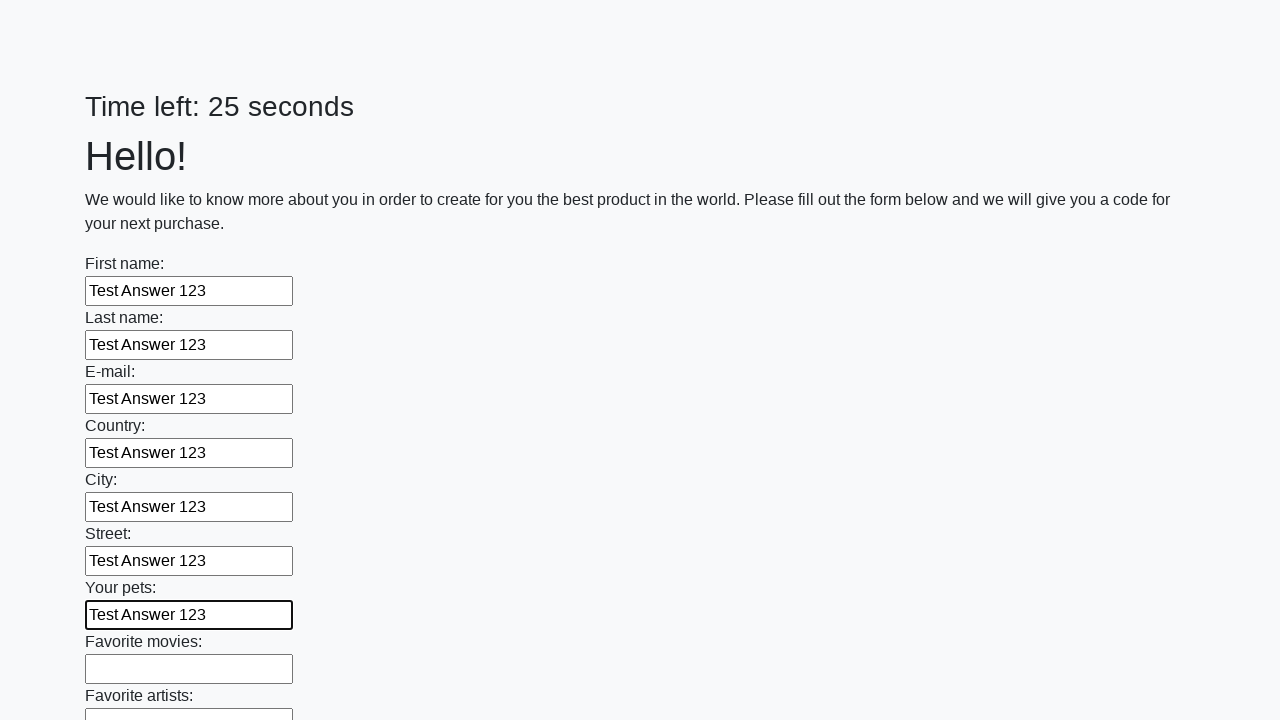

Filled an input field with 'Test Answer 123' on input >> nth=7
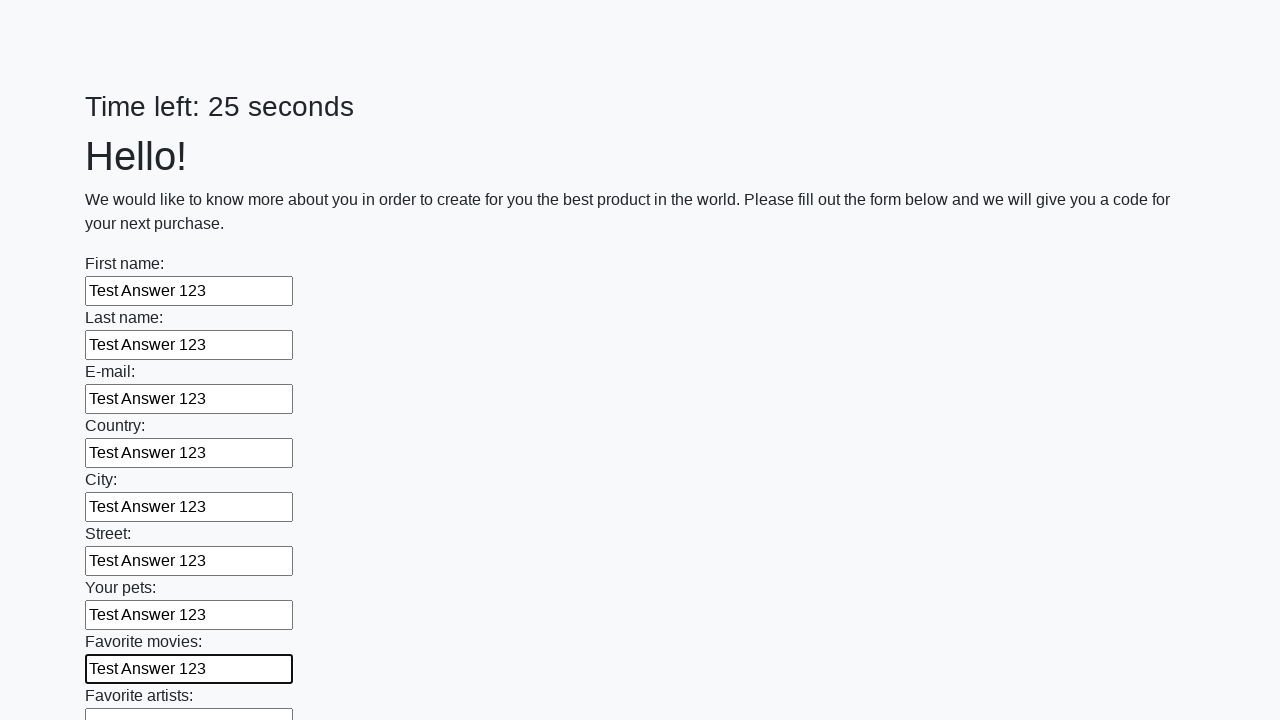

Filled an input field with 'Test Answer 123' on input >> nth=8
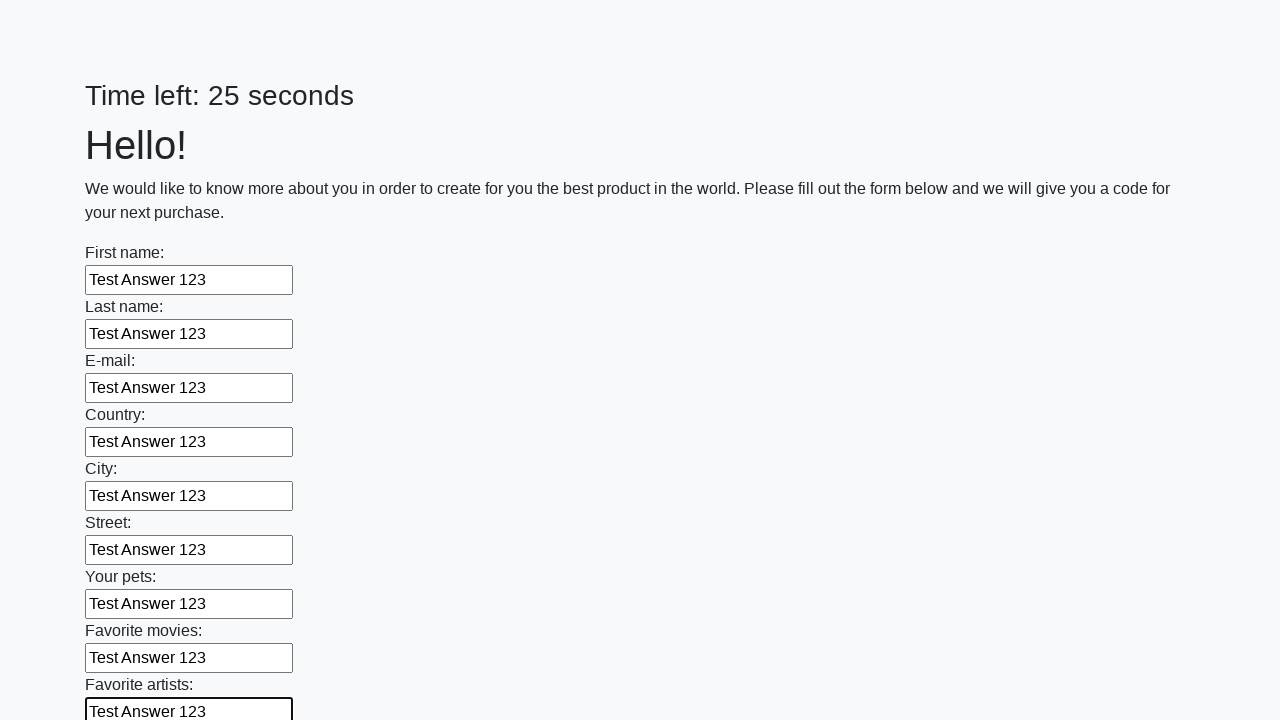

Filled an input field with 'Test Answer 123' on input >> nth=9
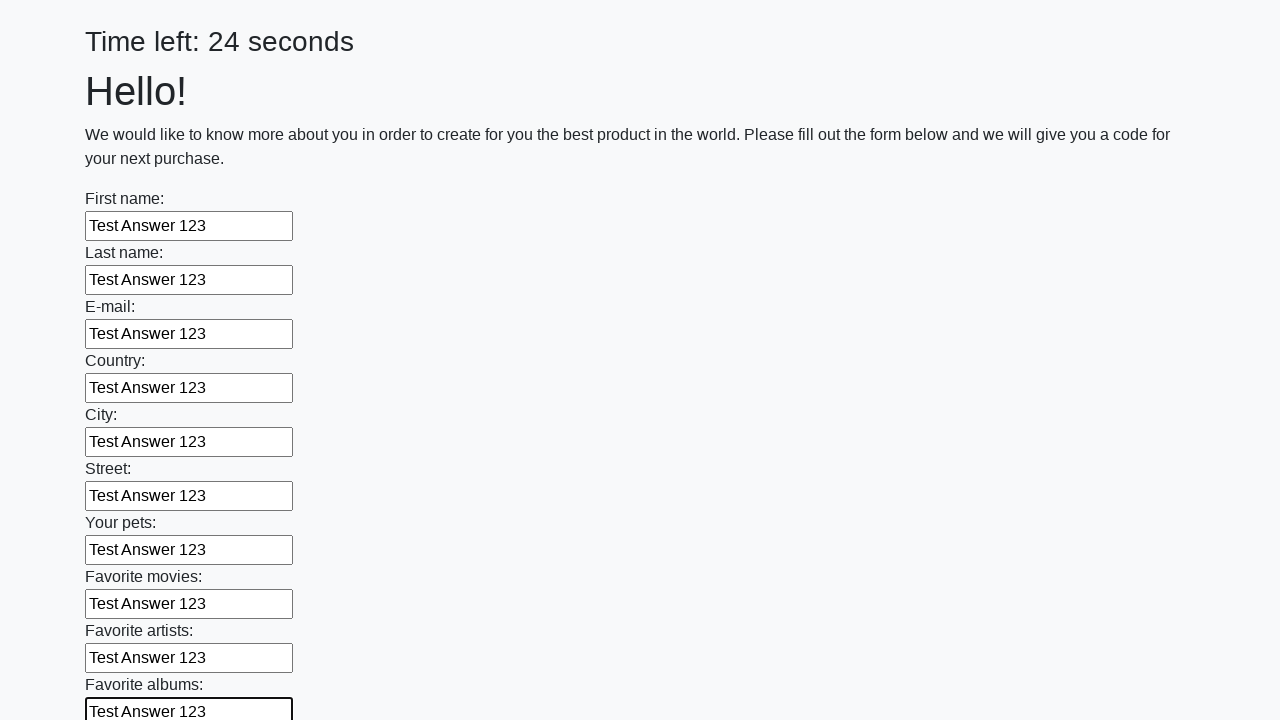

Filled an input field with 'Test Answer 123' on input >> nth=10
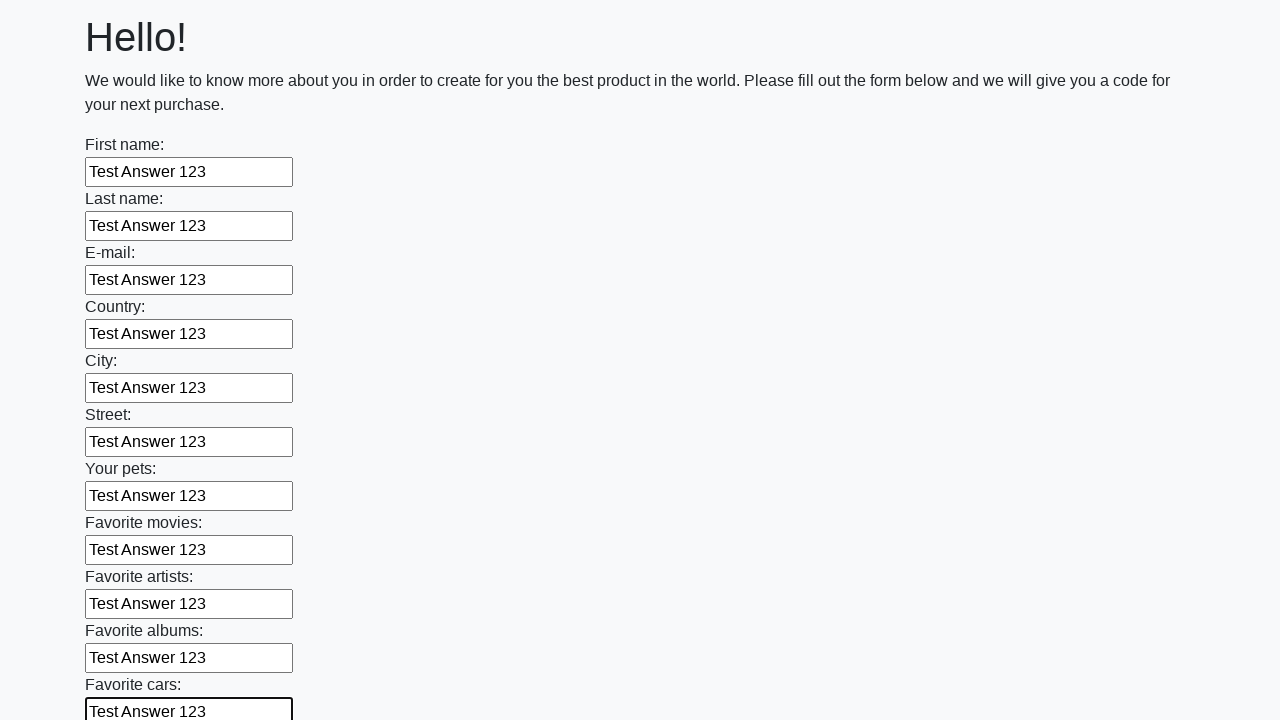

Filled an input field with 'Test Answer 123' on input >> nth=11
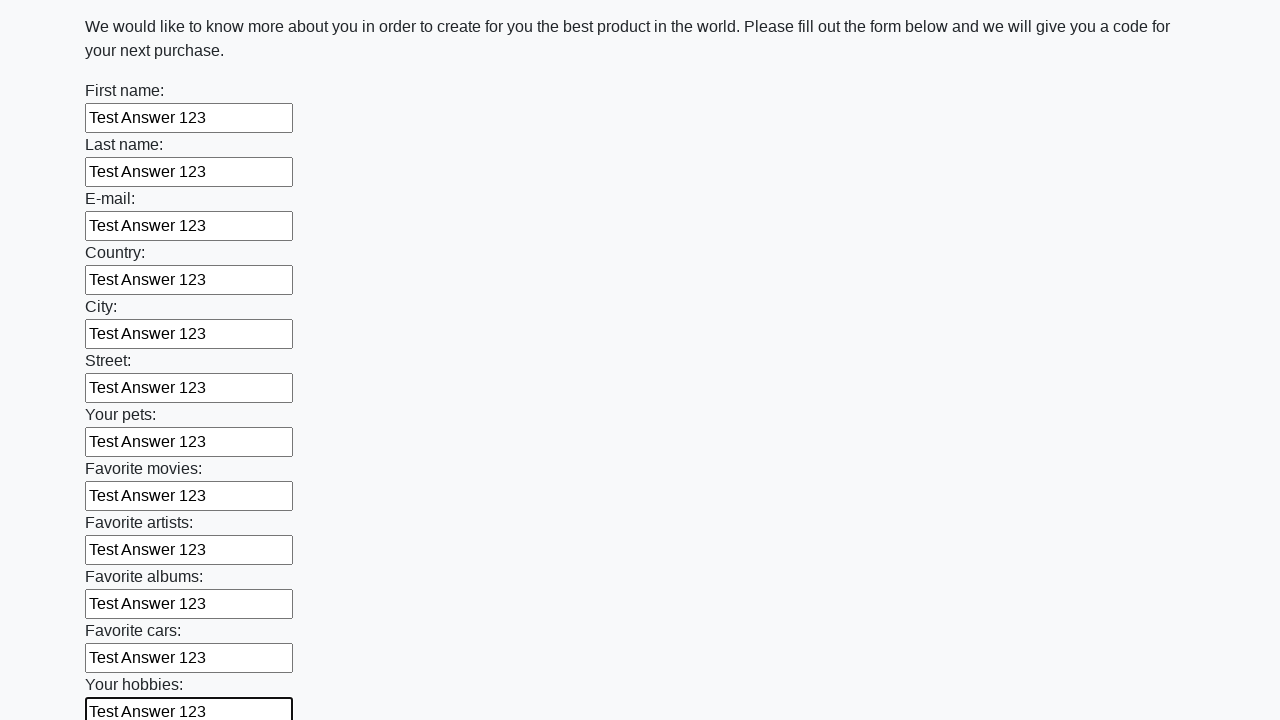

Filled an input field with 'Test Answer 123' on input >> nth=12
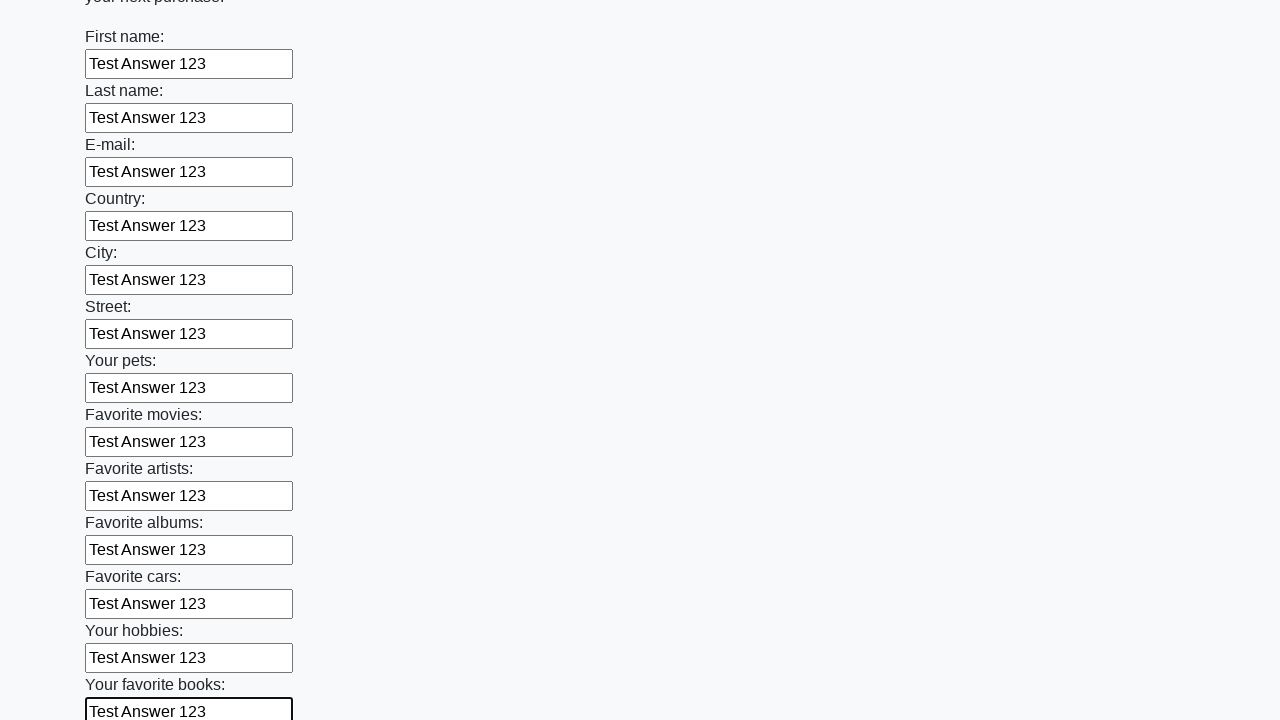

Filled an input field with 'Test Answer 123' on input >> nth=13
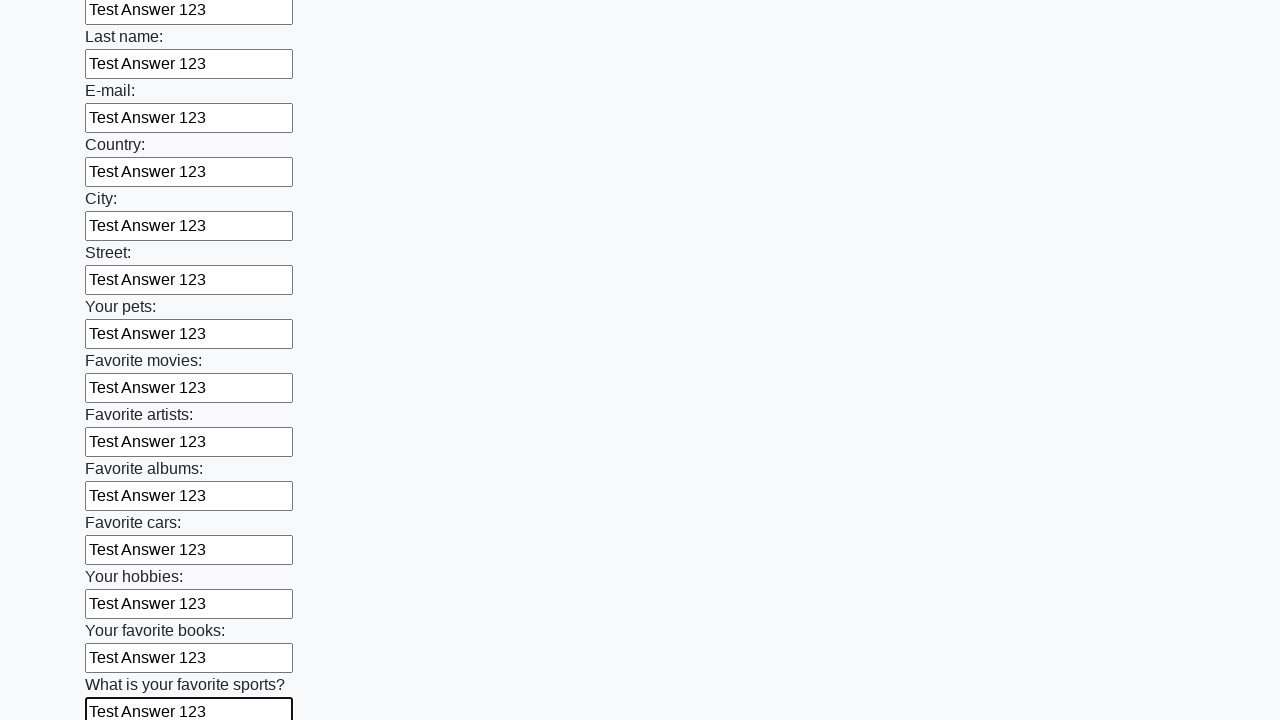

Filled an input field with 'Test Answer 123' on input >> nth=14
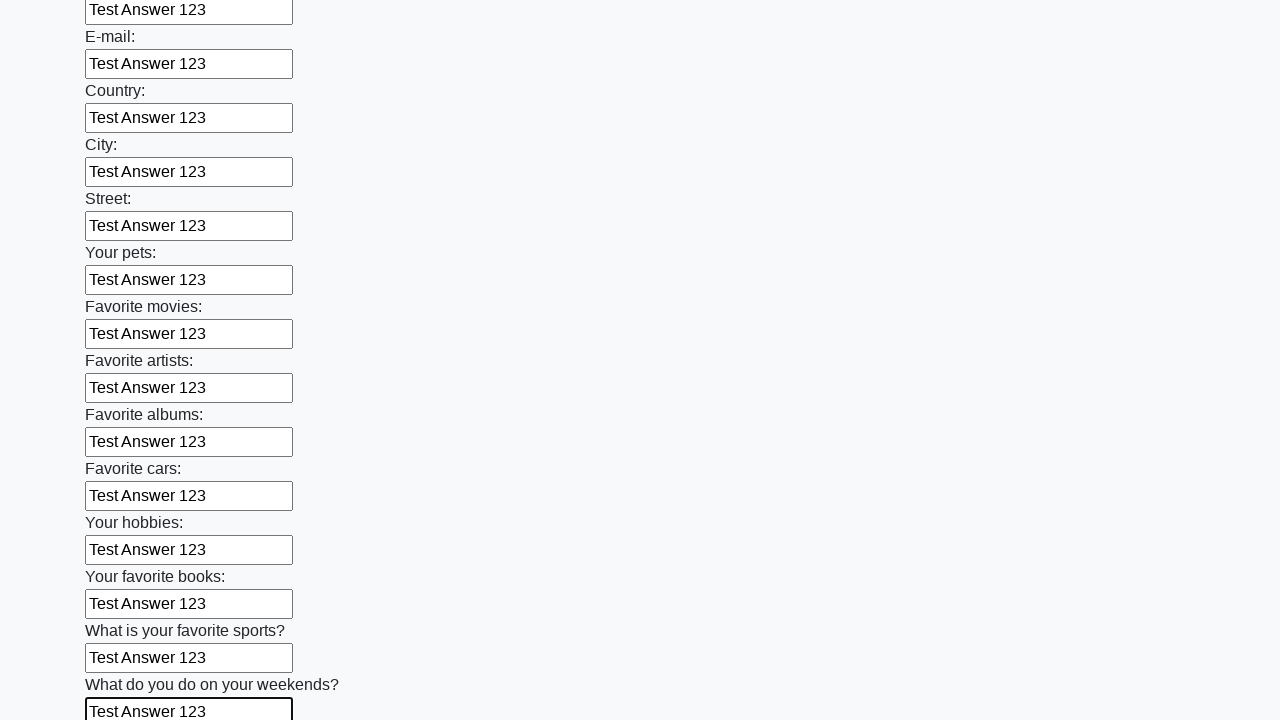

Filled an input field with 'Test Answer 123' on input >> nth=15
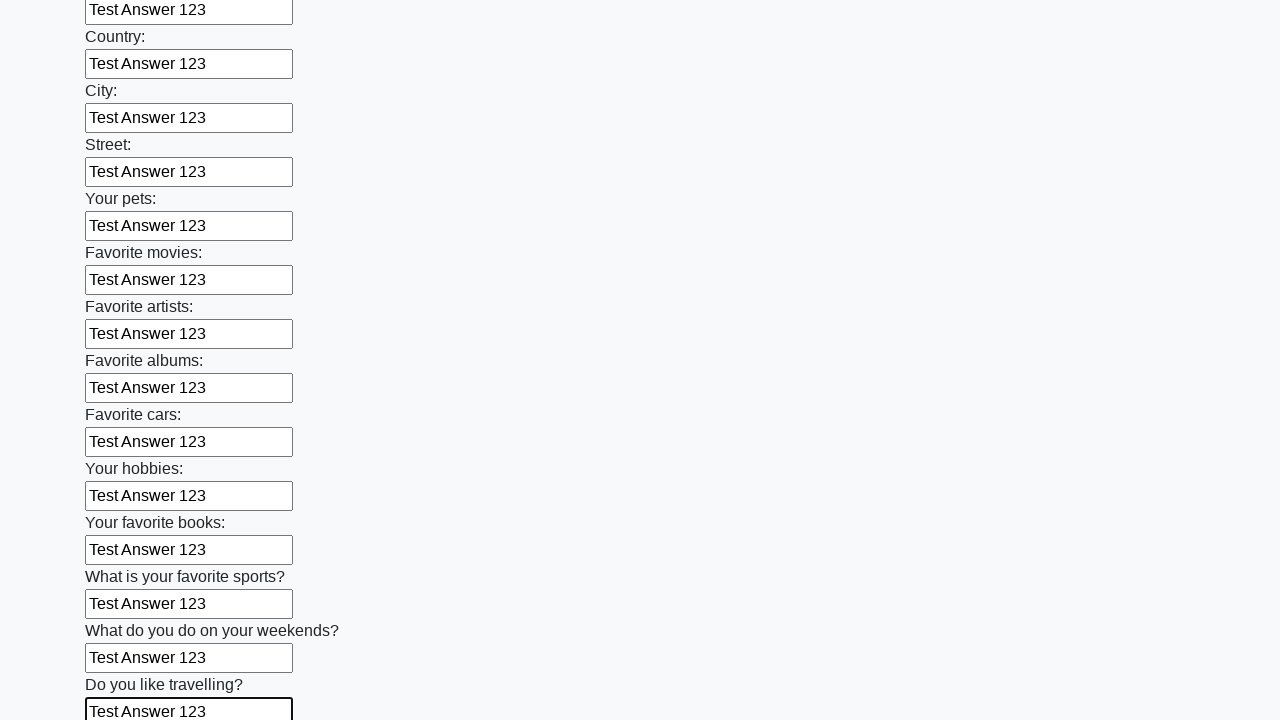

Filled an input field with 'Test Answer 123' on input >> nth=16
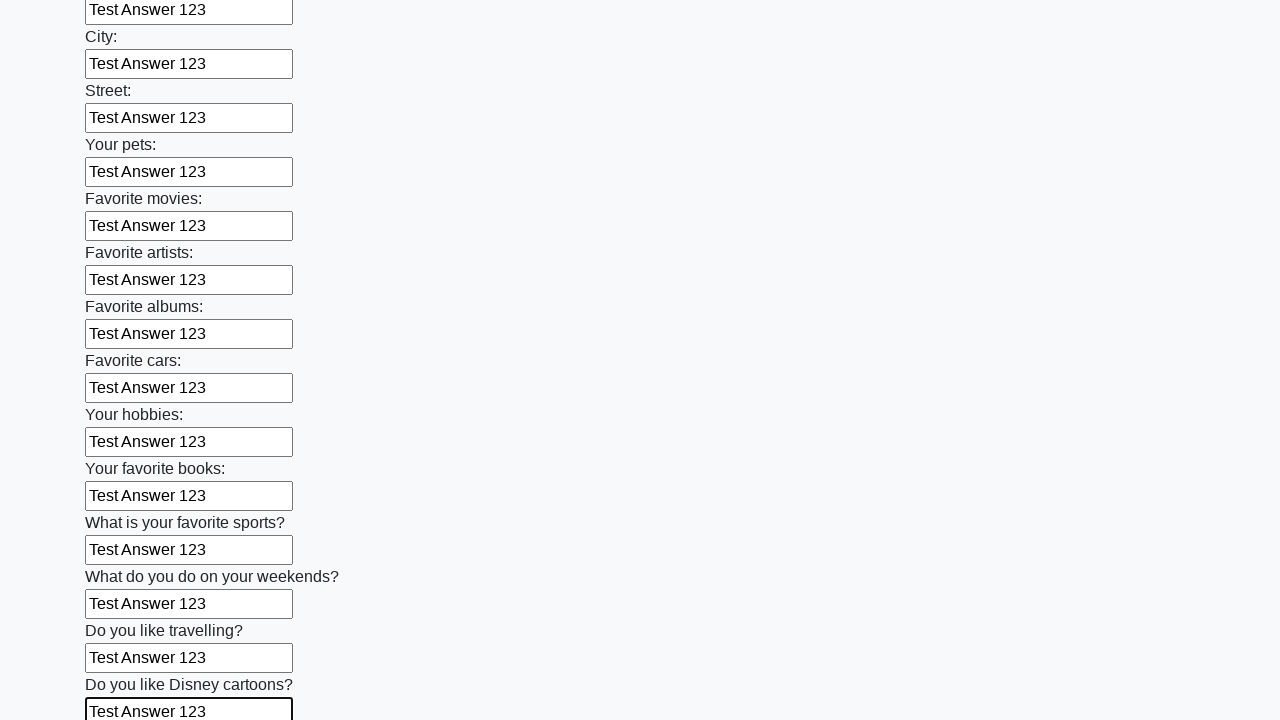

Filled an input field with 'Test Answer 123' on input >> nth=17
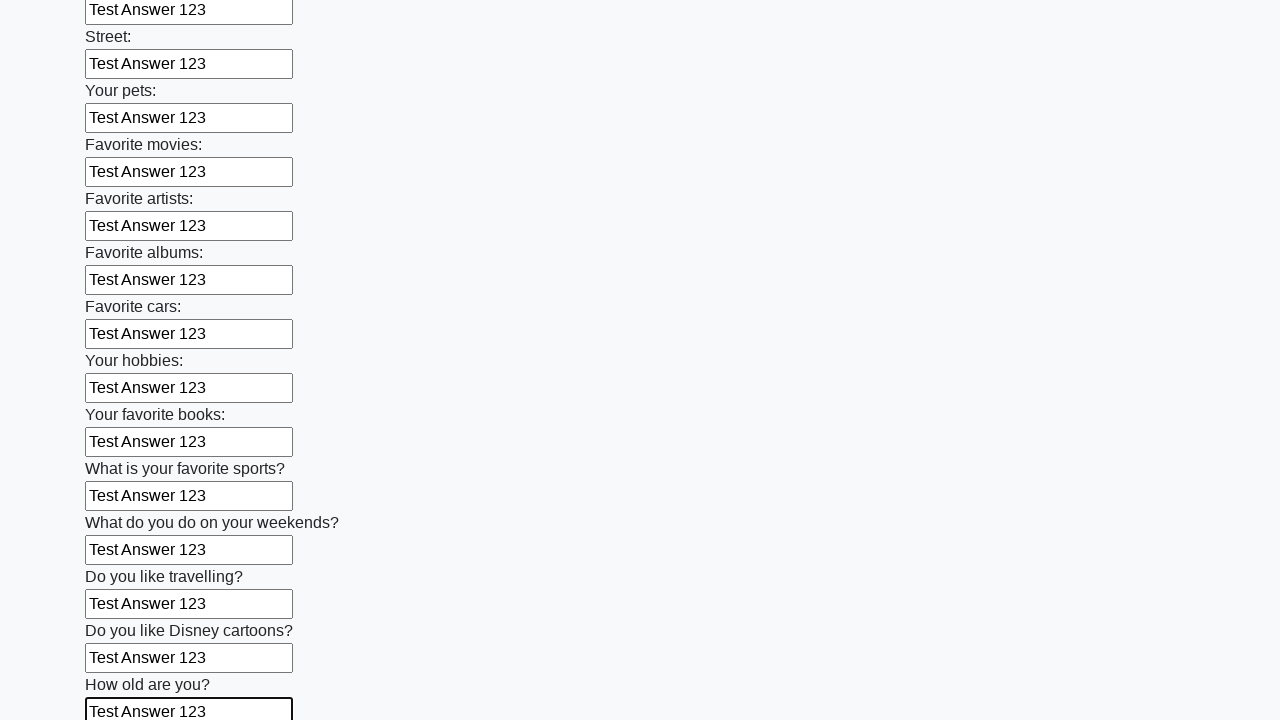

Filled an input field with 'Test Answer 123' on input >> nth=18
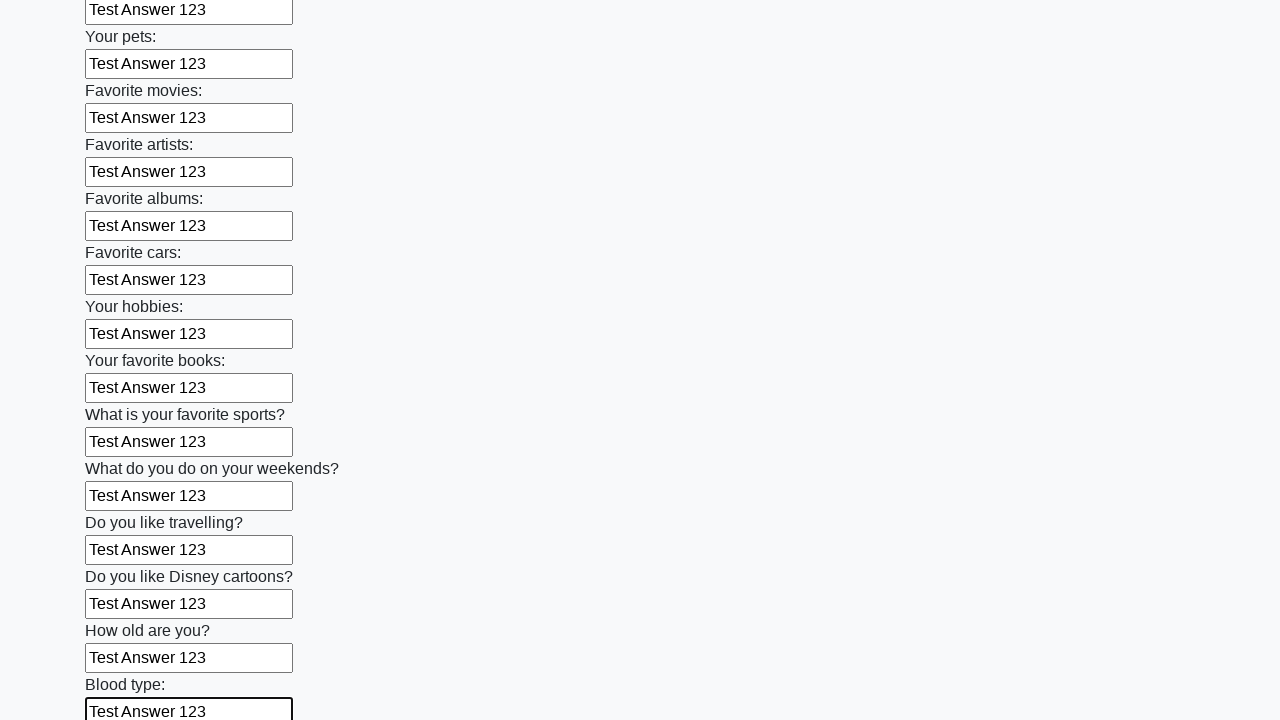

Filled an input field with 'Test Answer 123' on input >> nth=19
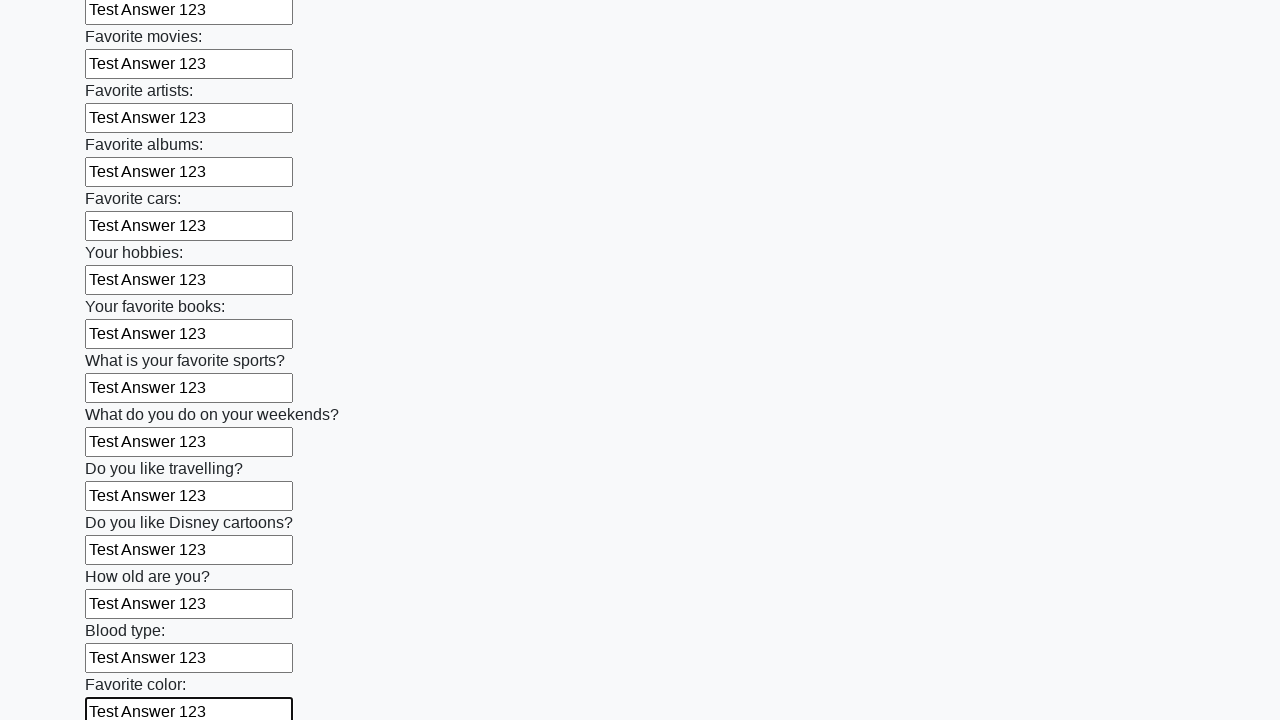

Filled an input field with 'Test Answer 123' on input >> nth=20
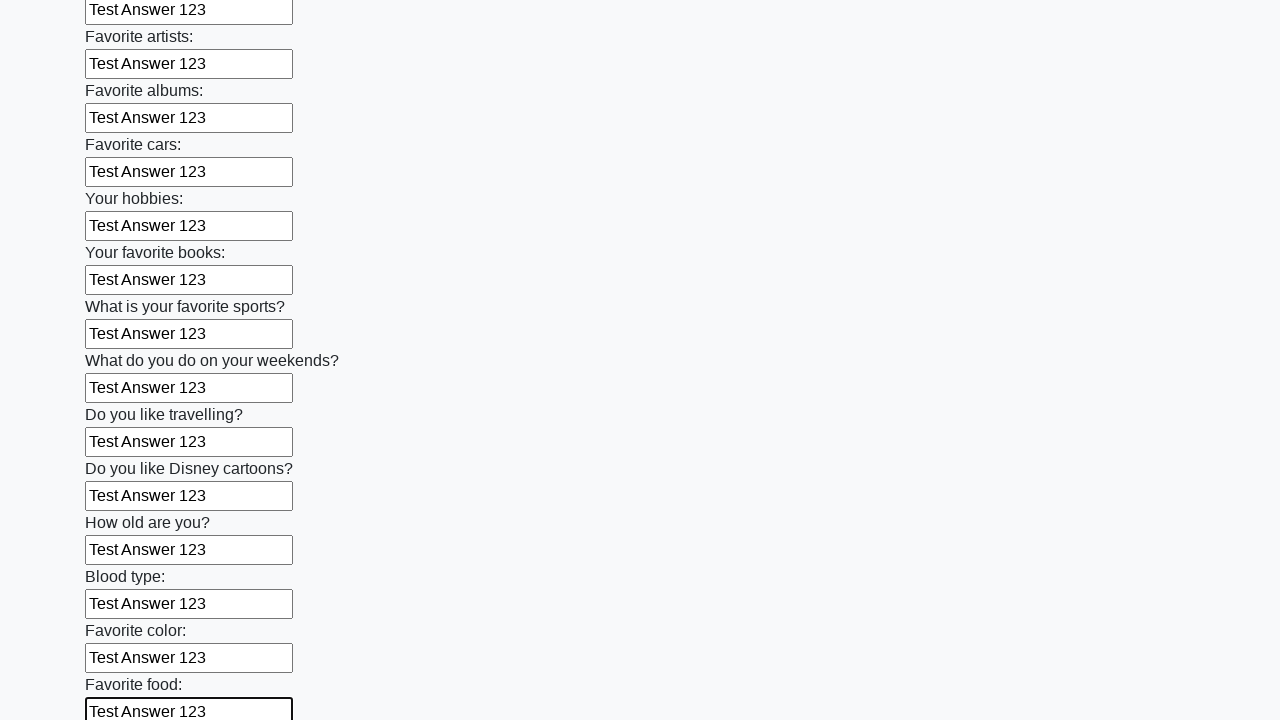

Filled an input field with 'Test Answer 123' on input >> nth=21
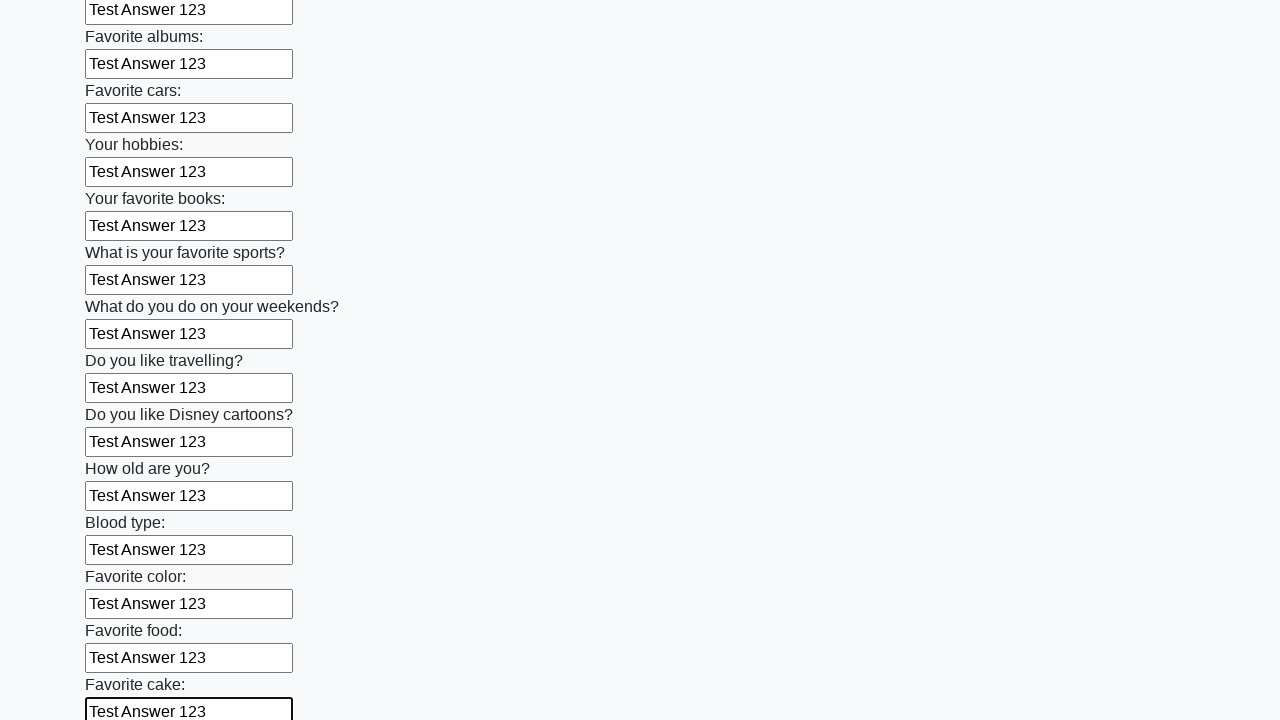

Filled an input field with 'Test Answer 123' on input >> nth=22
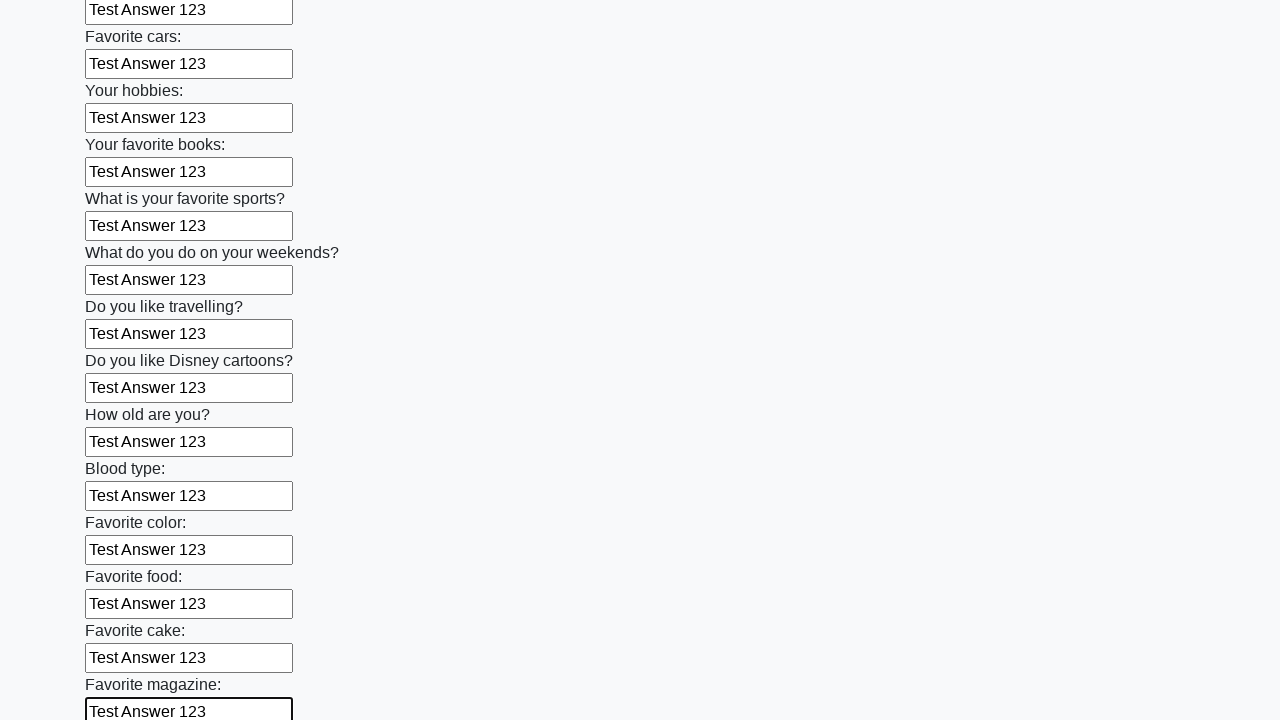

Filled an input field with 'Test Answer 123' on input >> nth=23
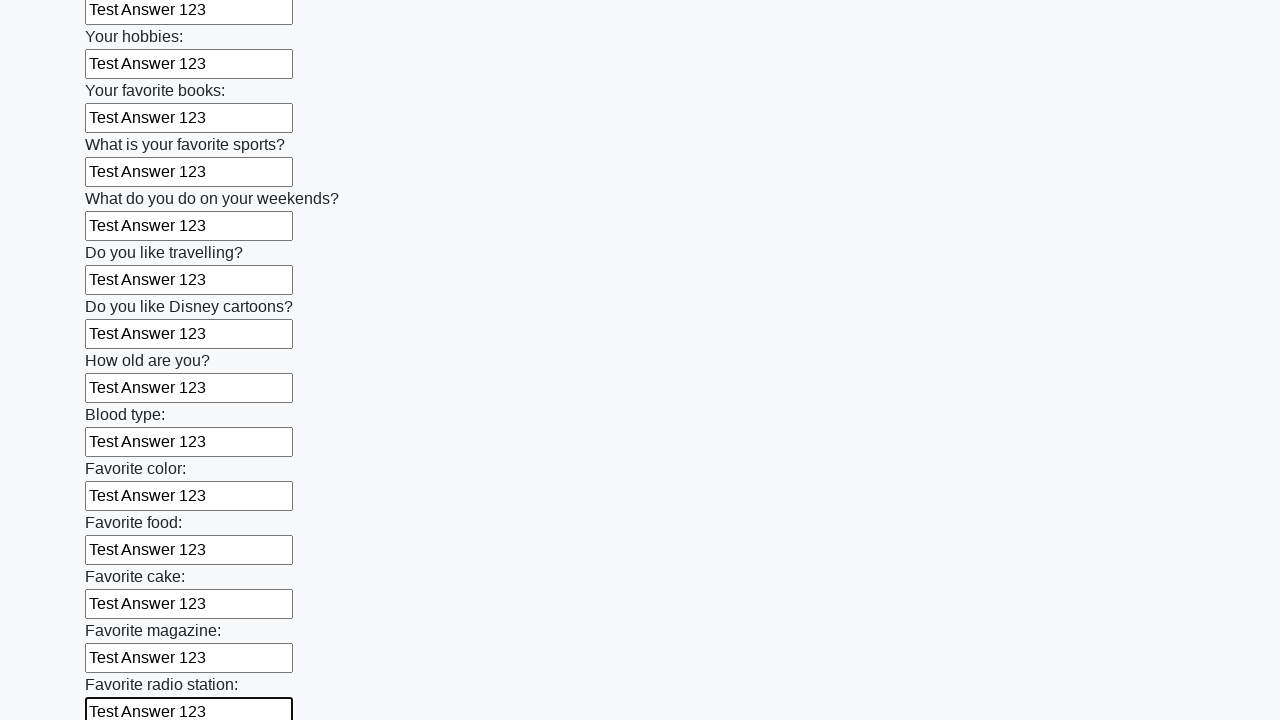

Filled an input field with 'Test Answer 123' on input >> nth=24
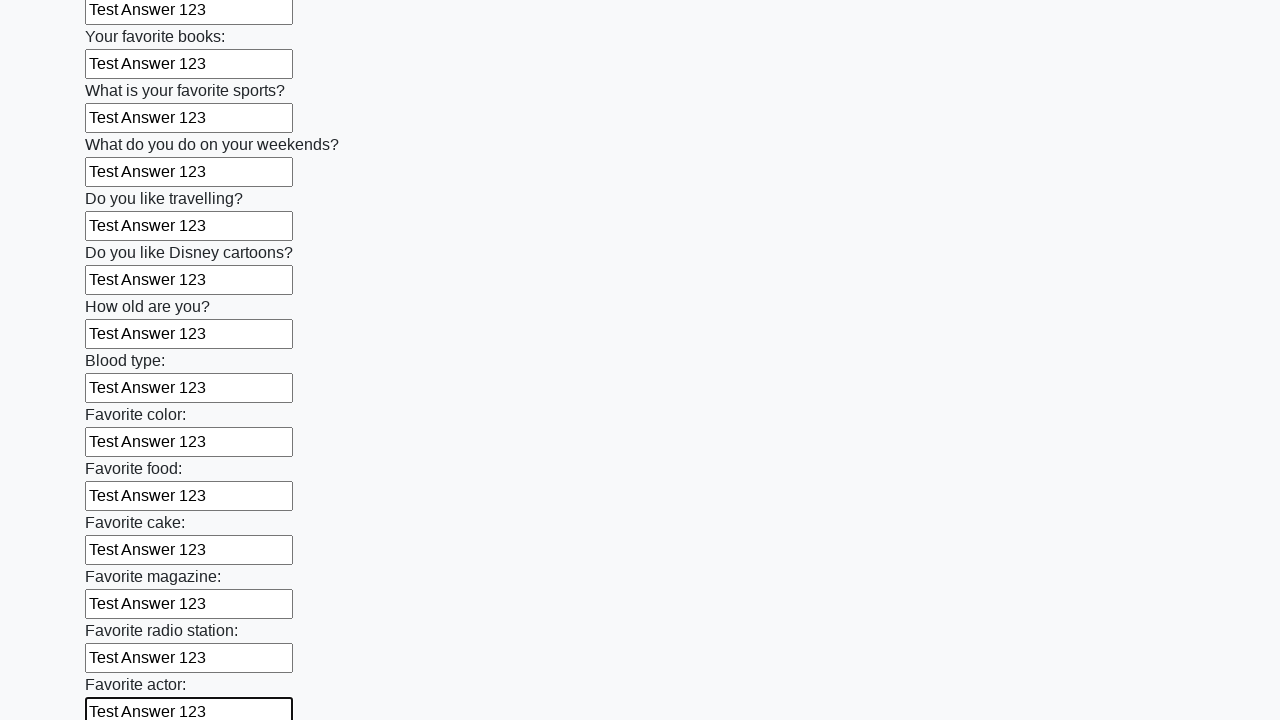

Filled an input field with 'Test Answer 123' on input >> nth=25
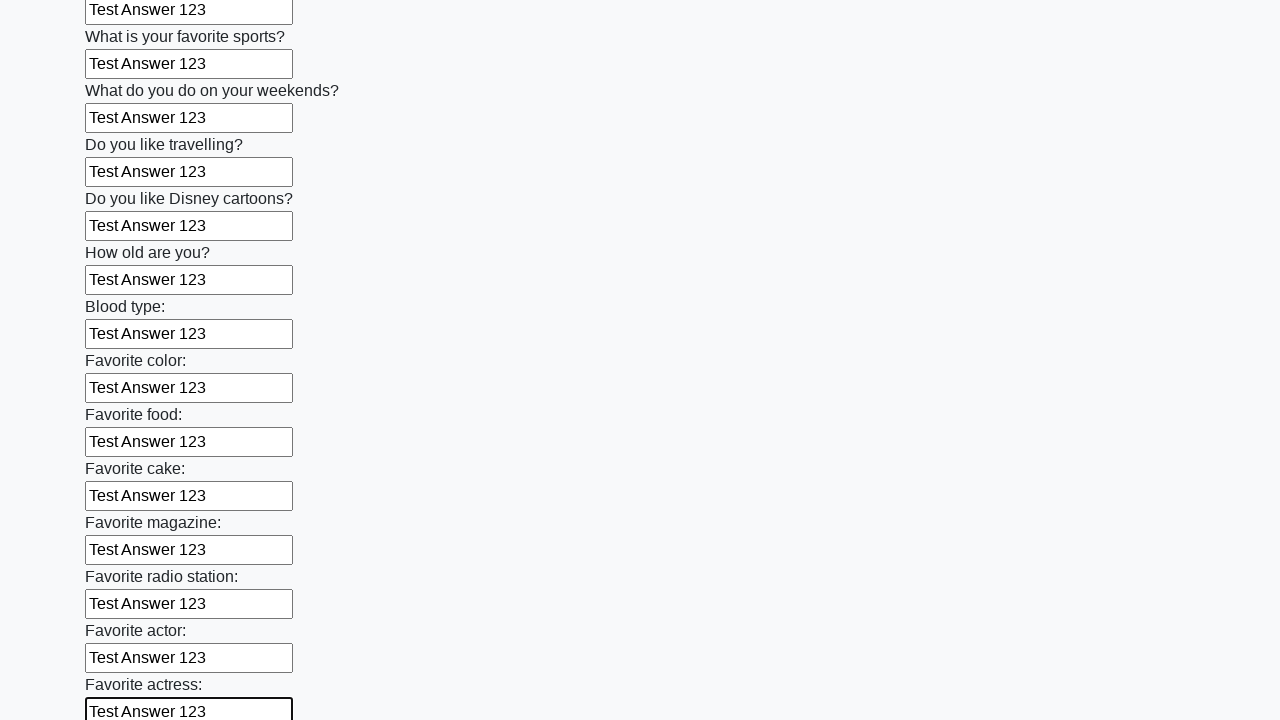

Filled an input field with 'Test Answer 123' on input >> nth=26
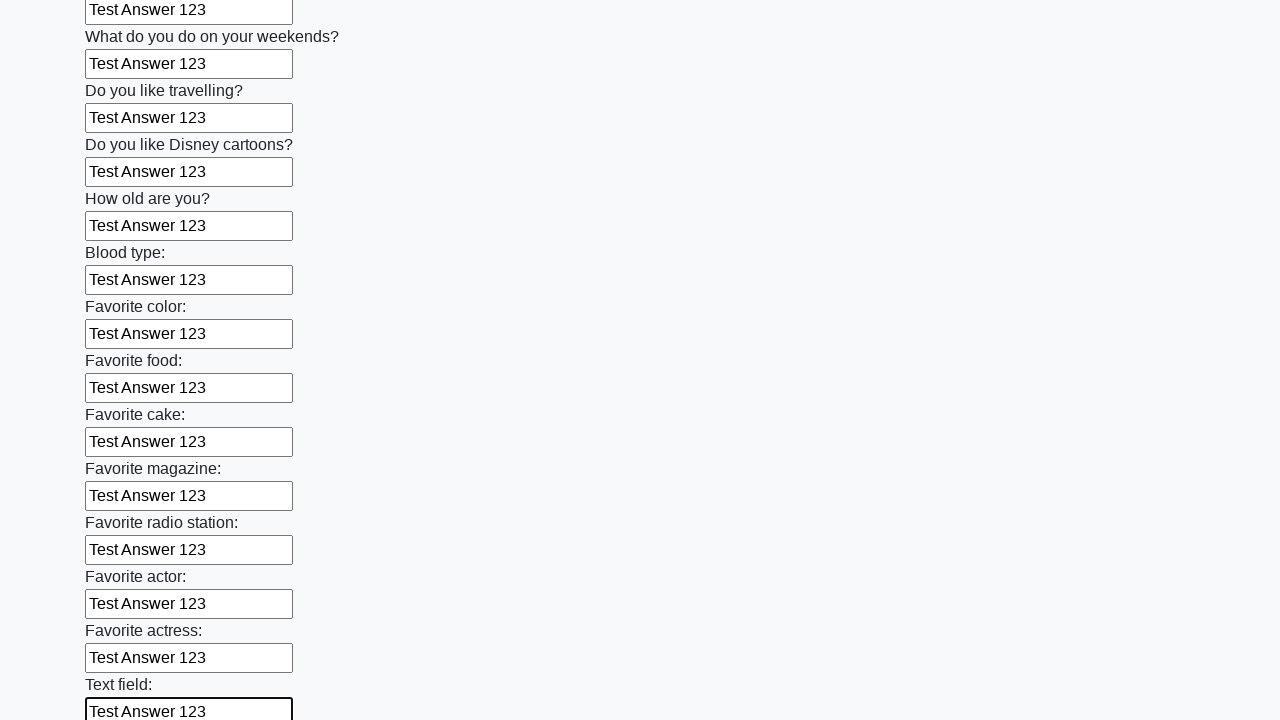

Filled an input field with 'Test Answer 123' on input >> nth=27
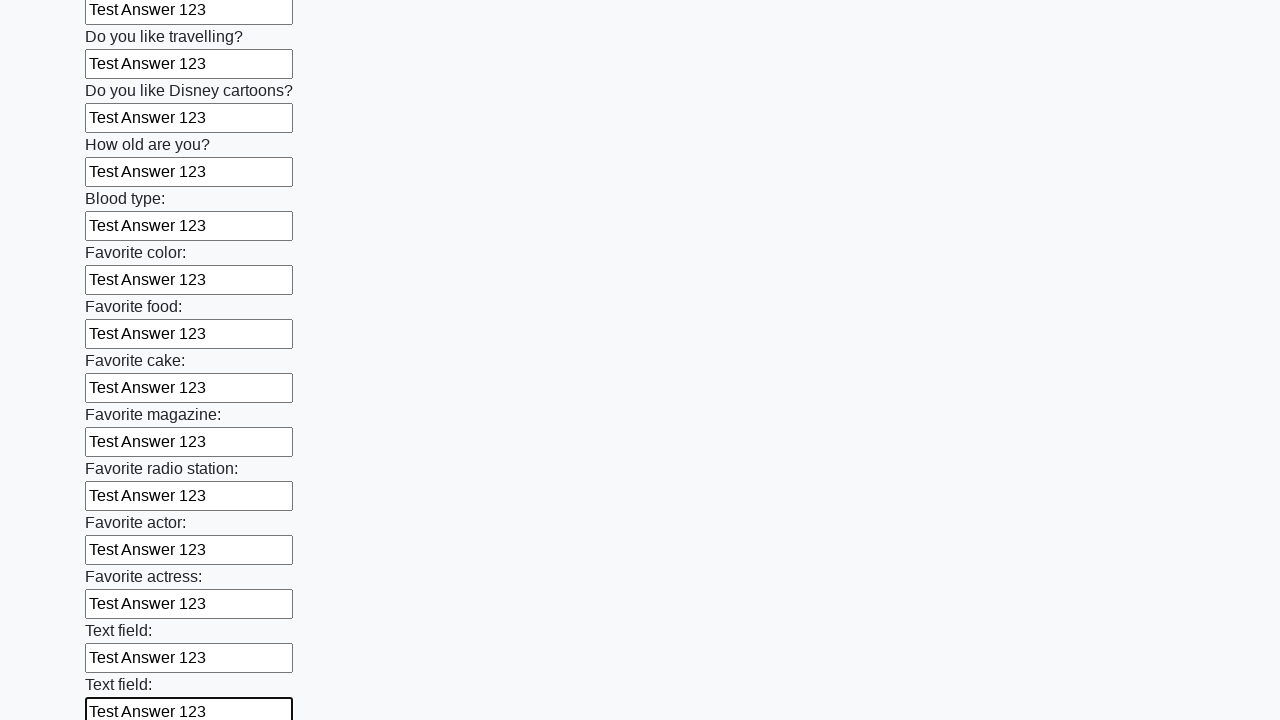

Filled an input field with 'Test Answer 123' on input >> nth=28
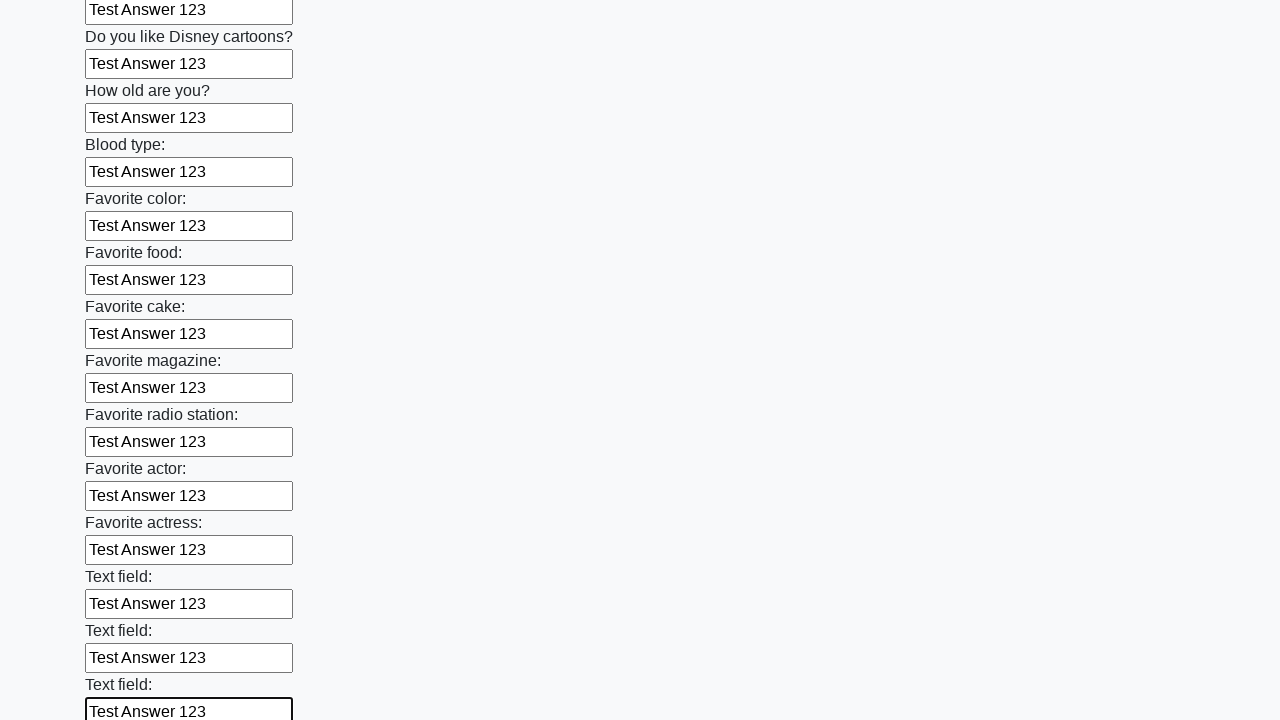

Filled an input field with 'Test Answer 123' on input >> nth=29
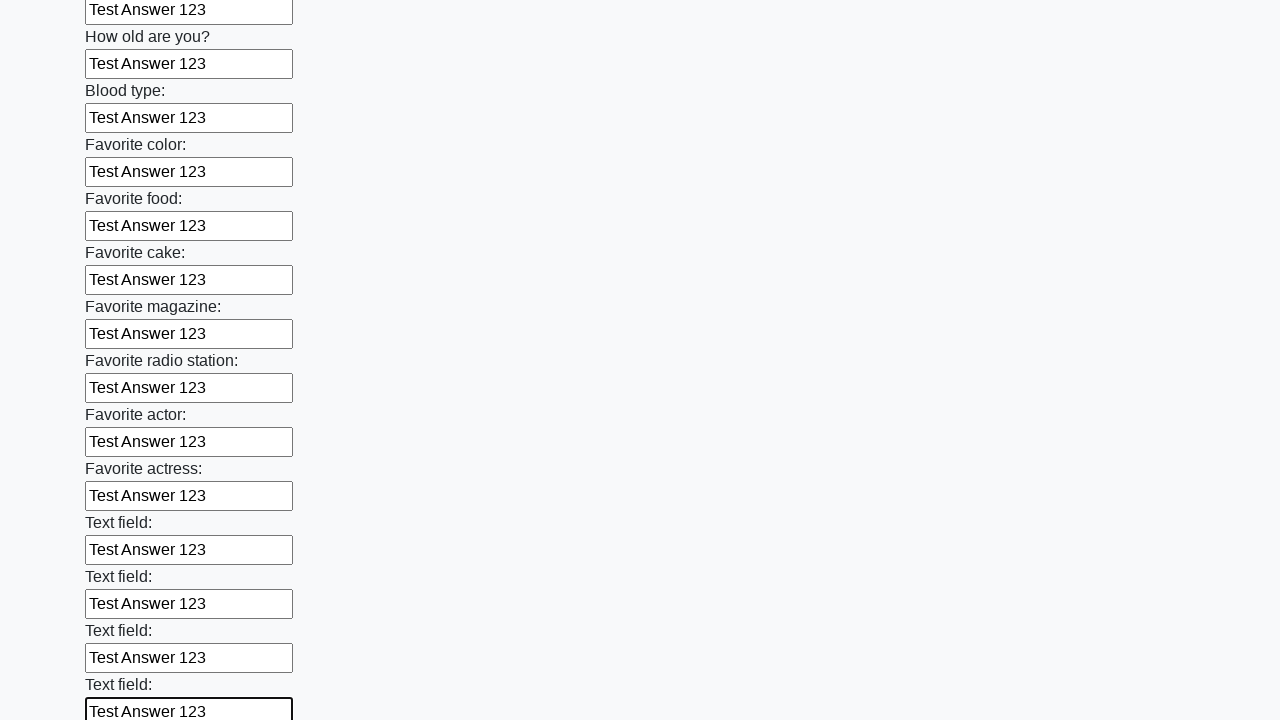

Filled an input field with 'Test Answer 123' on input >> nth=30
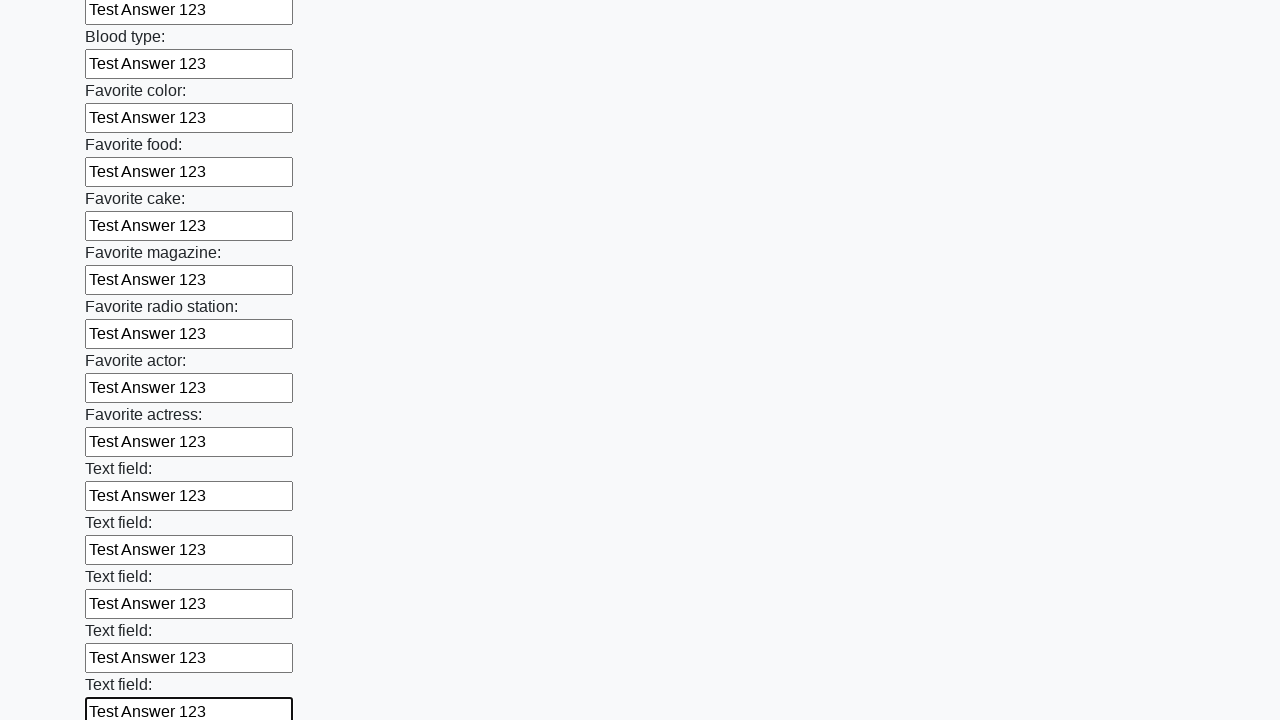

Filled an input field with 'Test Answer 123' on input >> nth=31
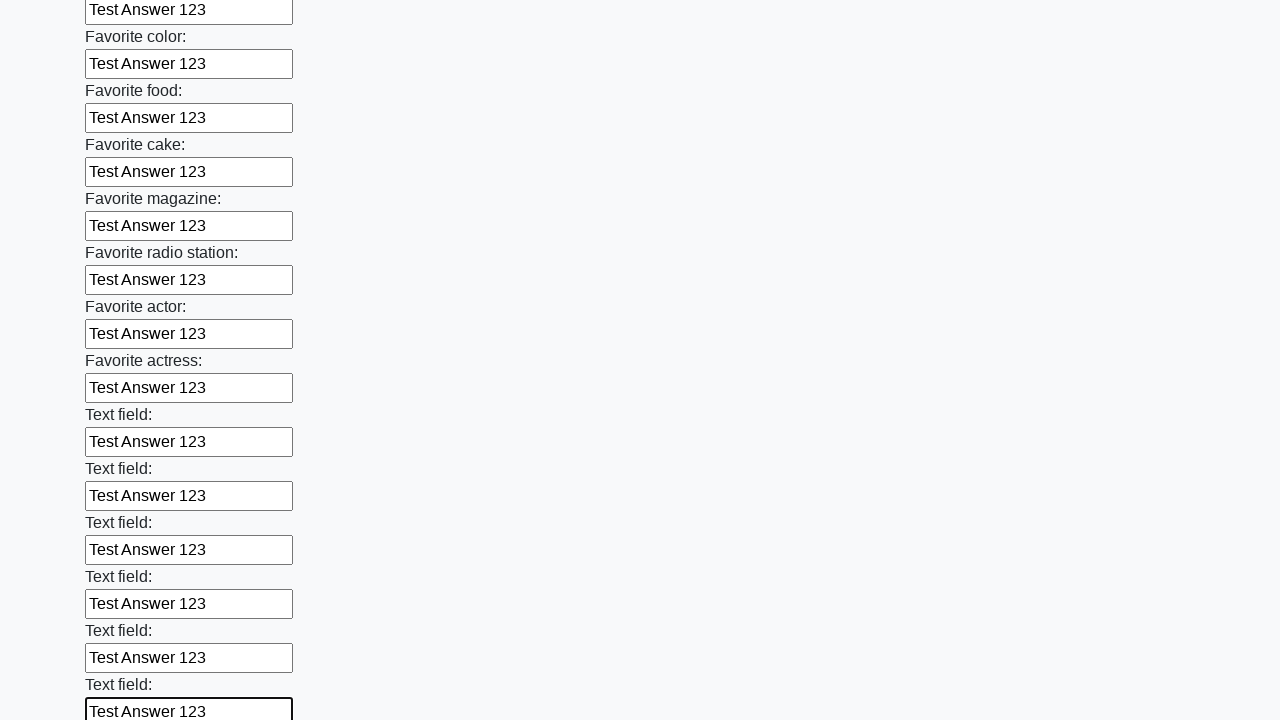

Filled an input field with 'Test Answer 123' on input >> nth=32
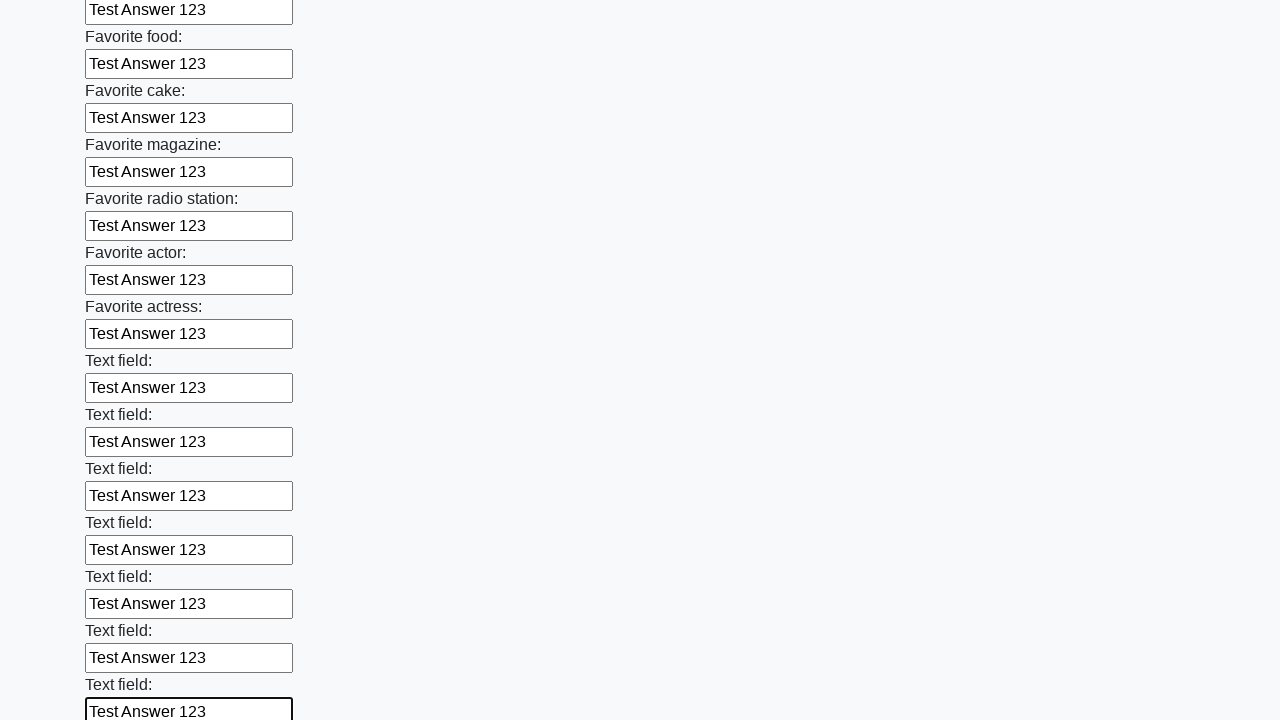

Filled an input field with 'Test Answer 123' on input >> nth=33
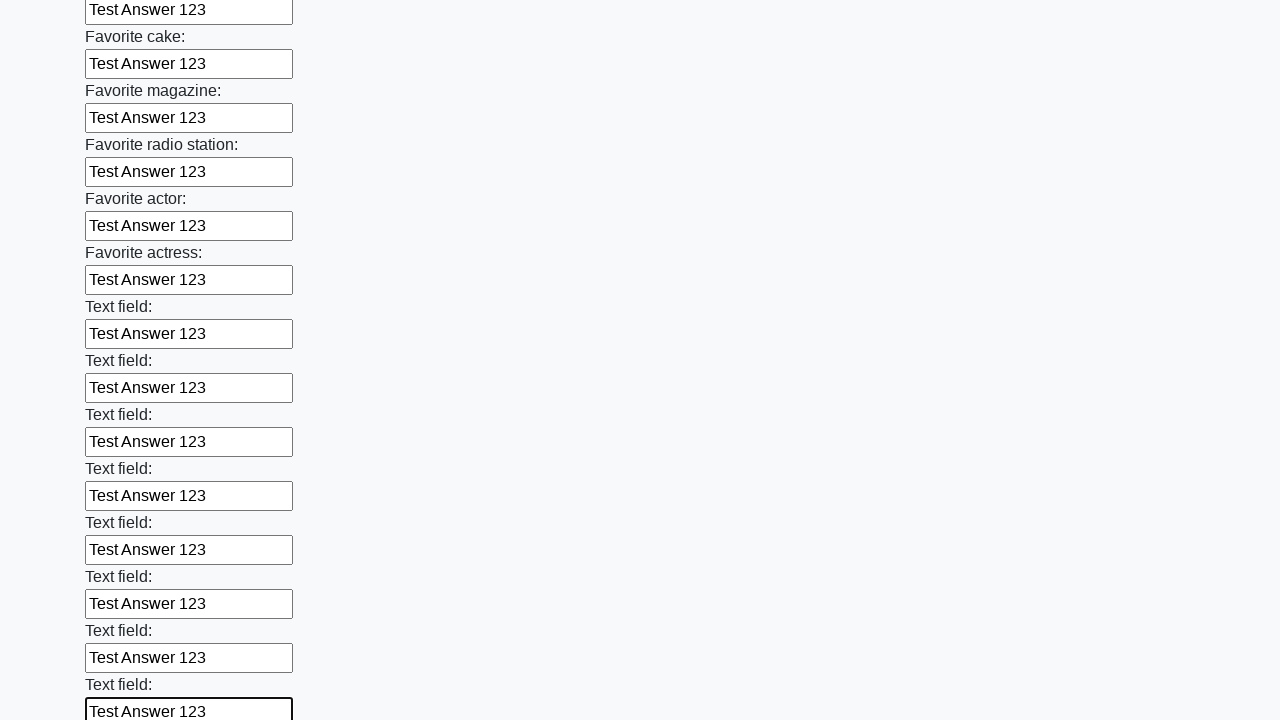

Filled an input field with 'Test Answer 123' on input >> nth=34
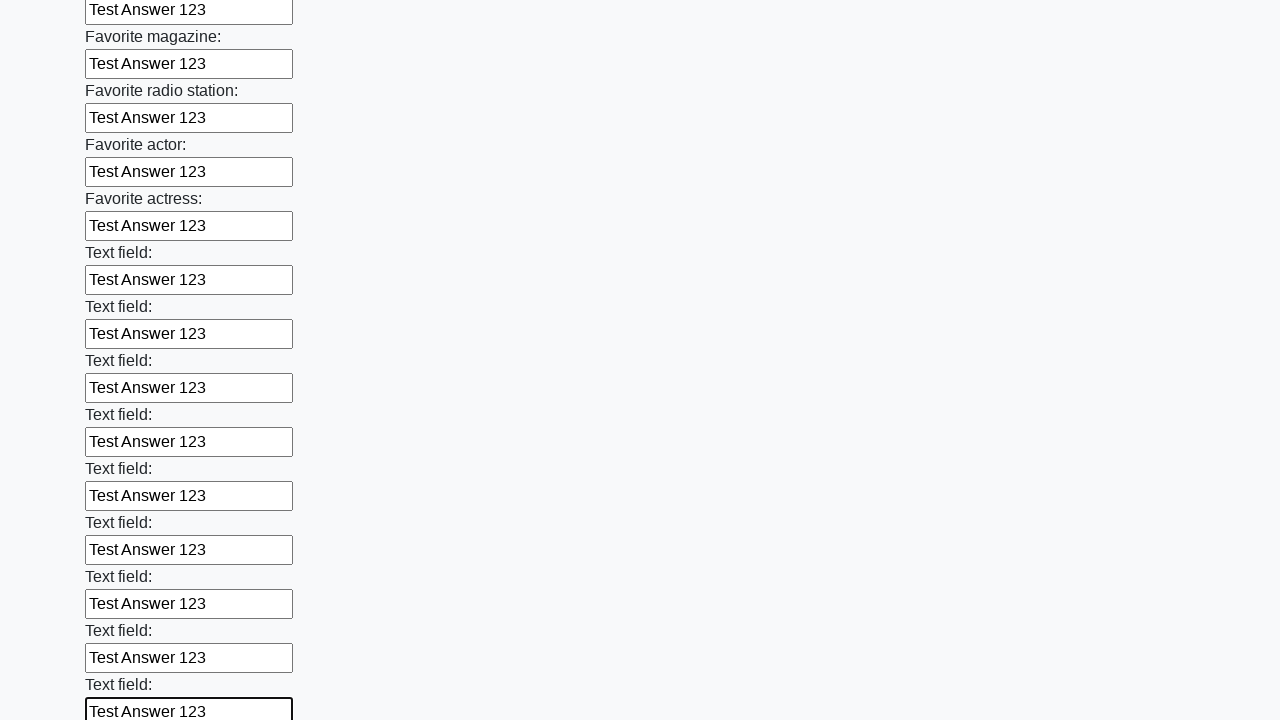

Filled an input field with 'Test Answer 123' on input >> nth=35
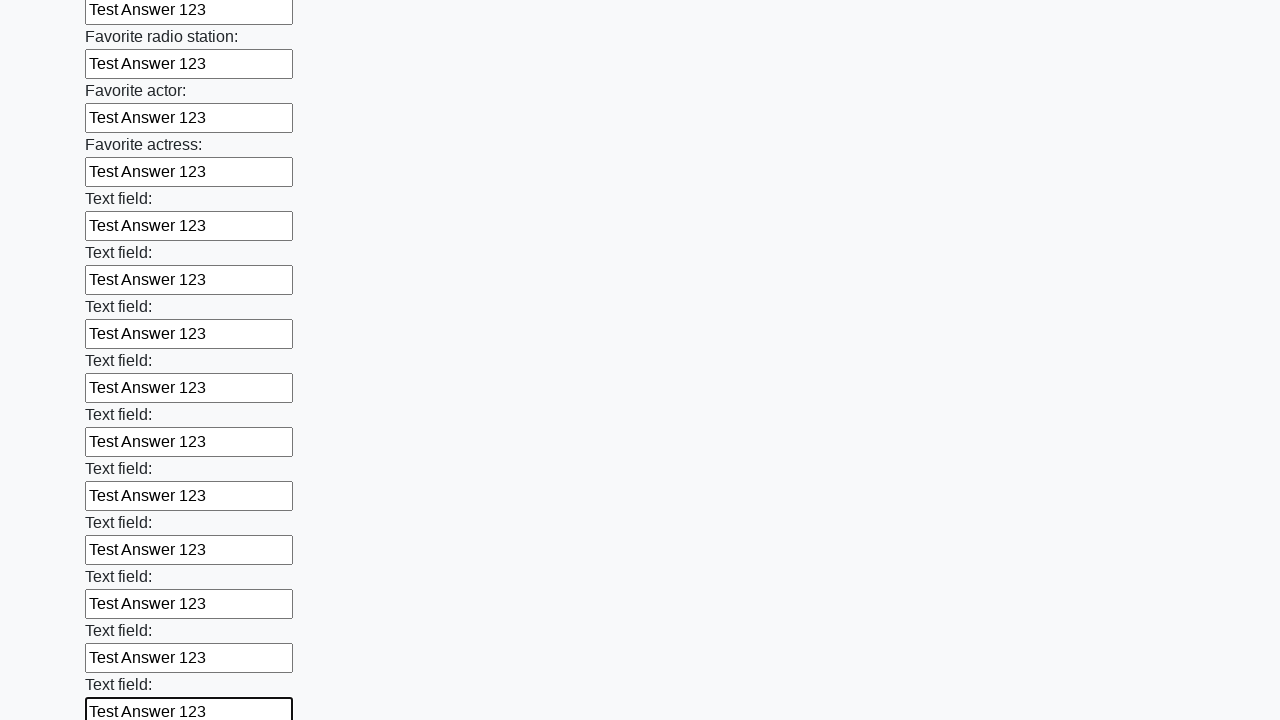

Filled an input field with 'Test Answer 123' on input >> nth=36
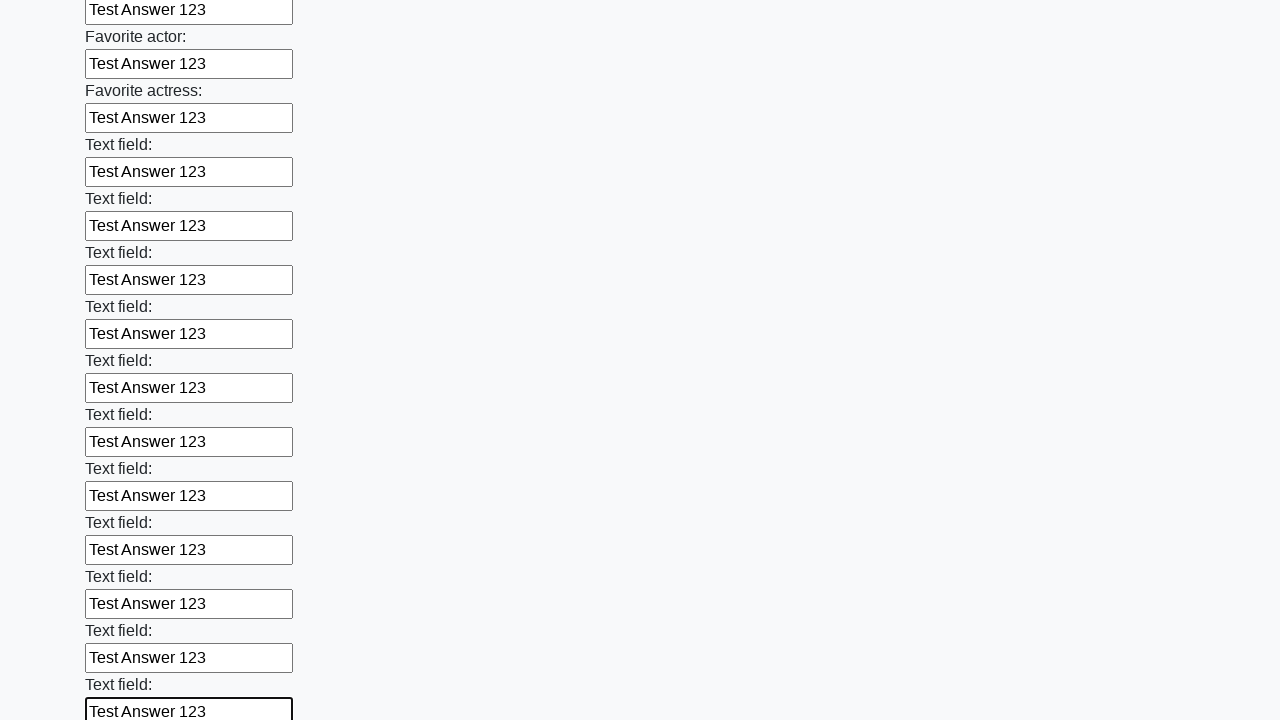

Filled an input field with 'Test Answer 123' on input >> nth=37
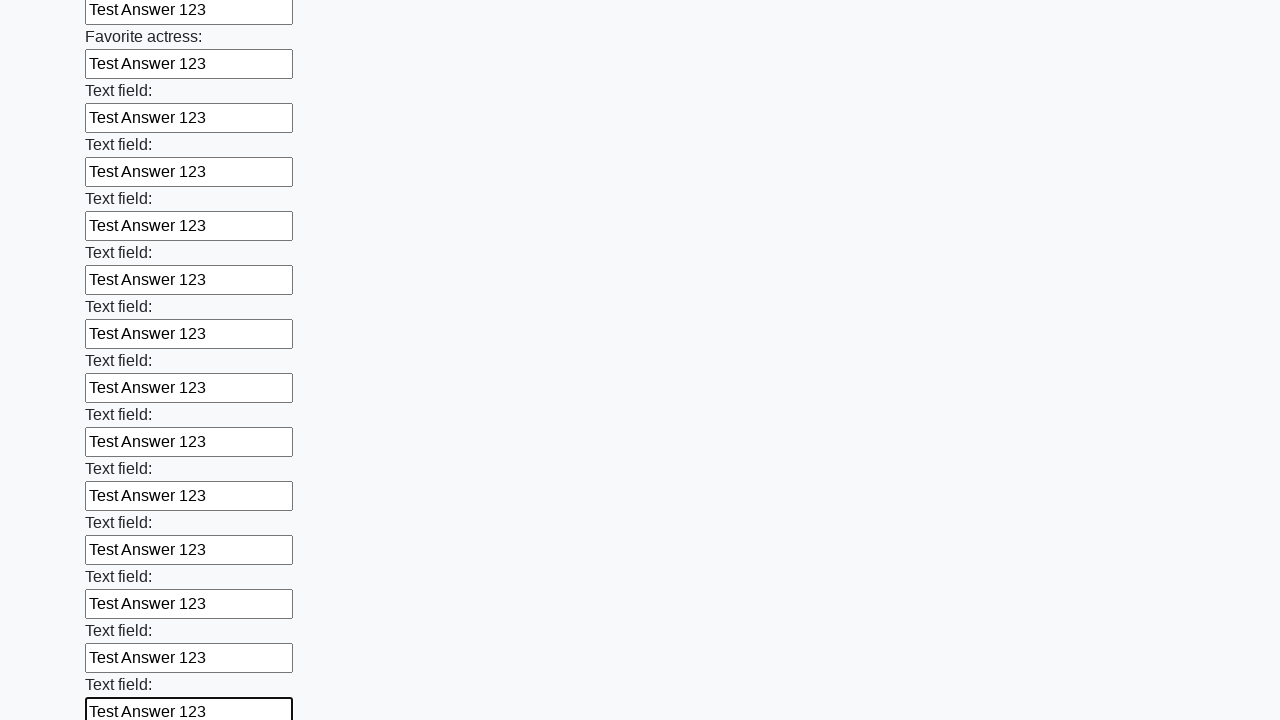

Filled an input field with 'Test Answer 123' on input >> nth=38
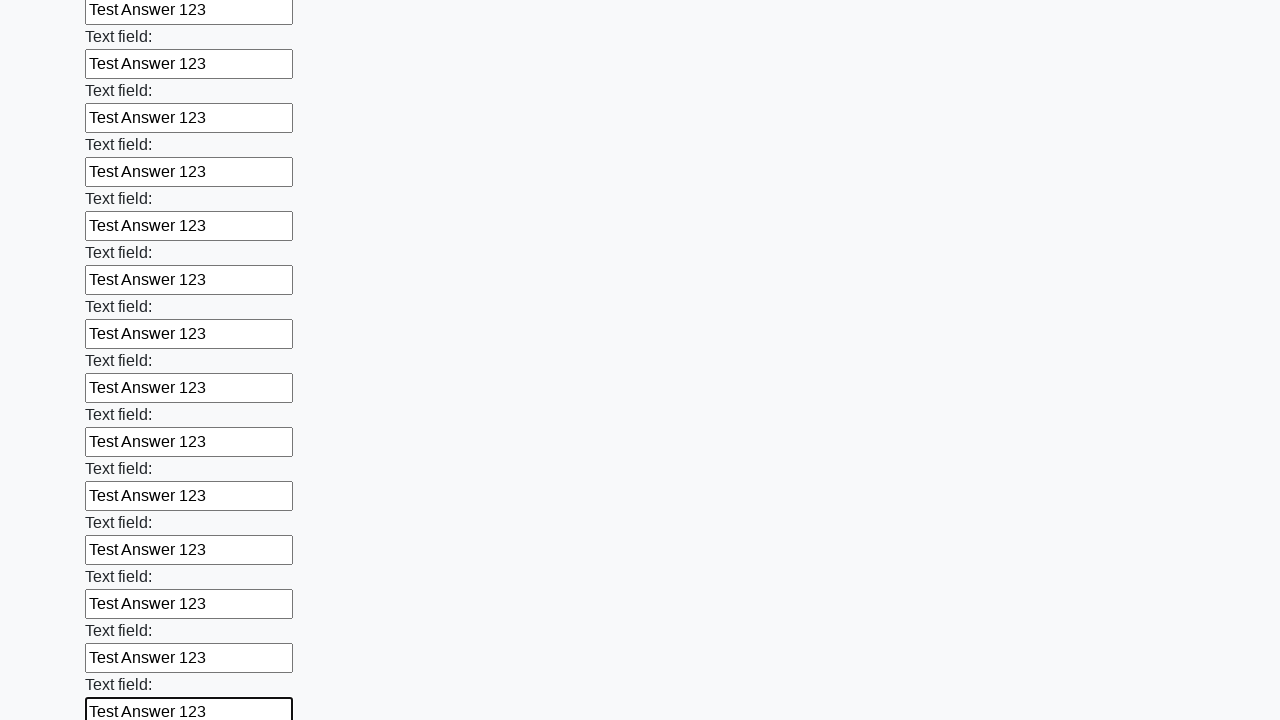

Filled an input field with 'Test Answer 123' on input >> nth=39
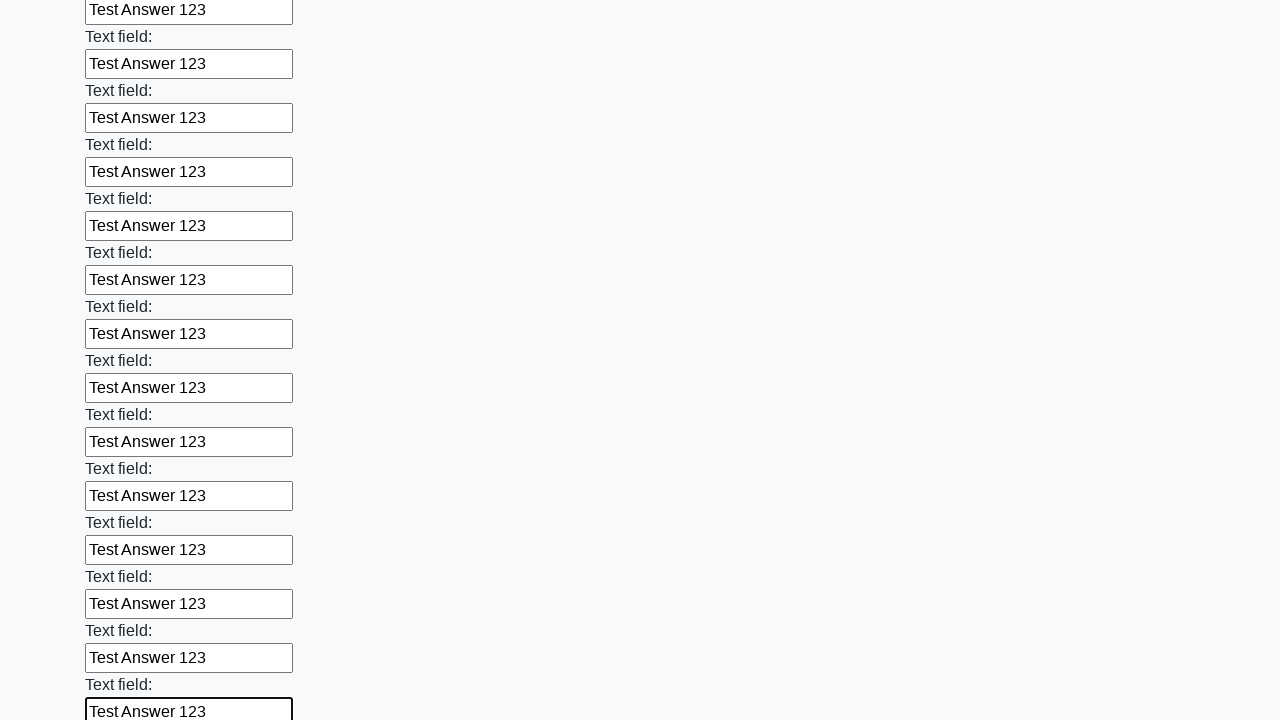

Filled an input field with 'Test Answer 123' on input >> nth=40
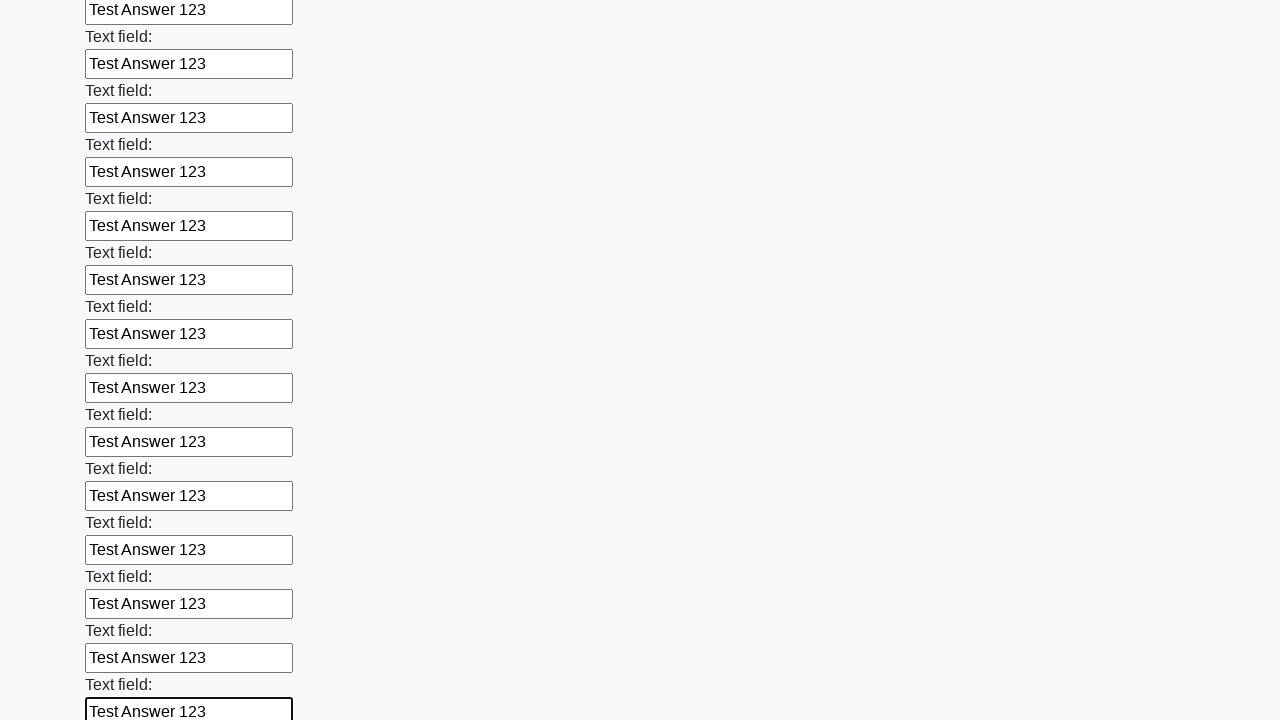

Filled an input field with 'Test Answer 123' on input >> nth=41
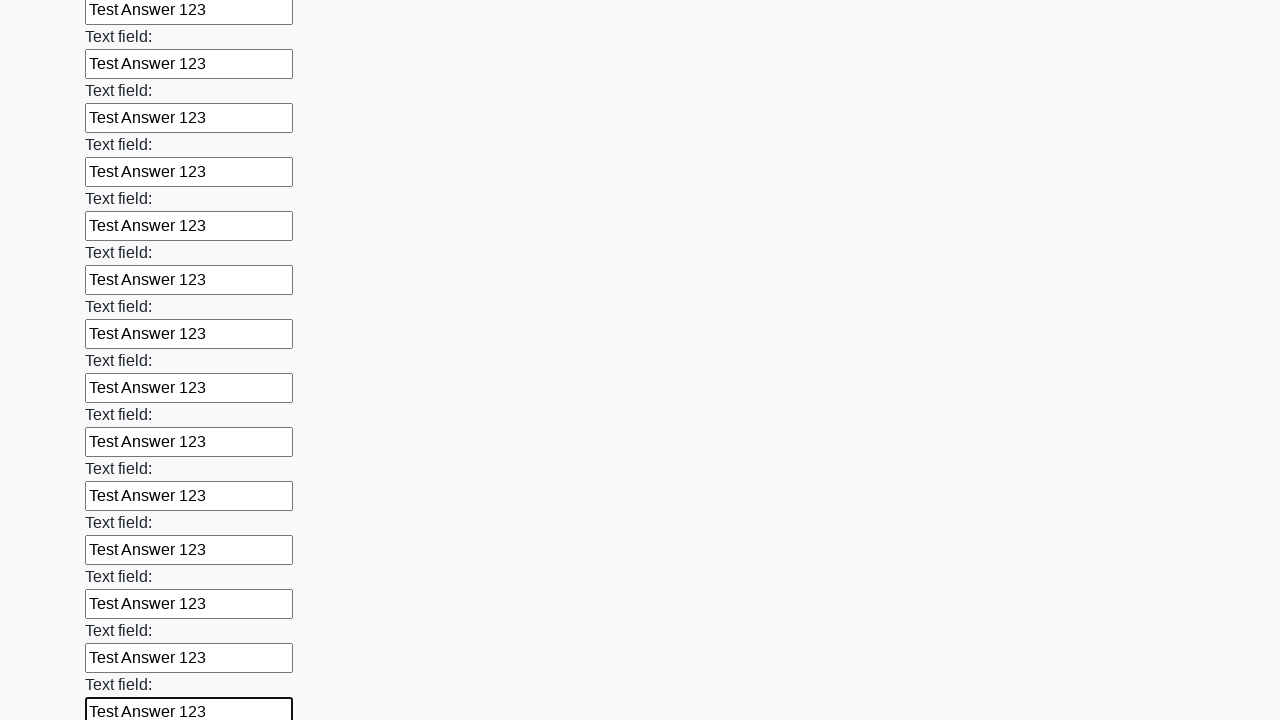

Filled an input field with 'Test Answer 123' on input >> nth=42
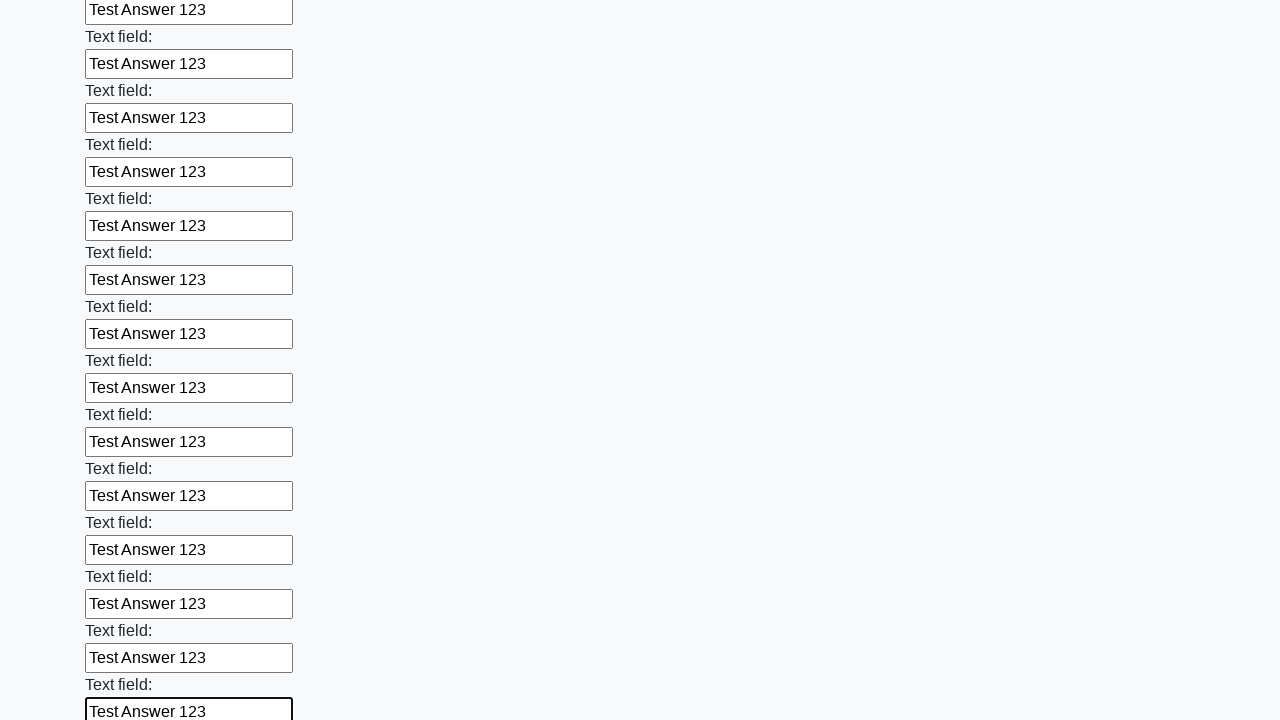

Filled an input field with 'Test Answer 123' on input >> nth=43
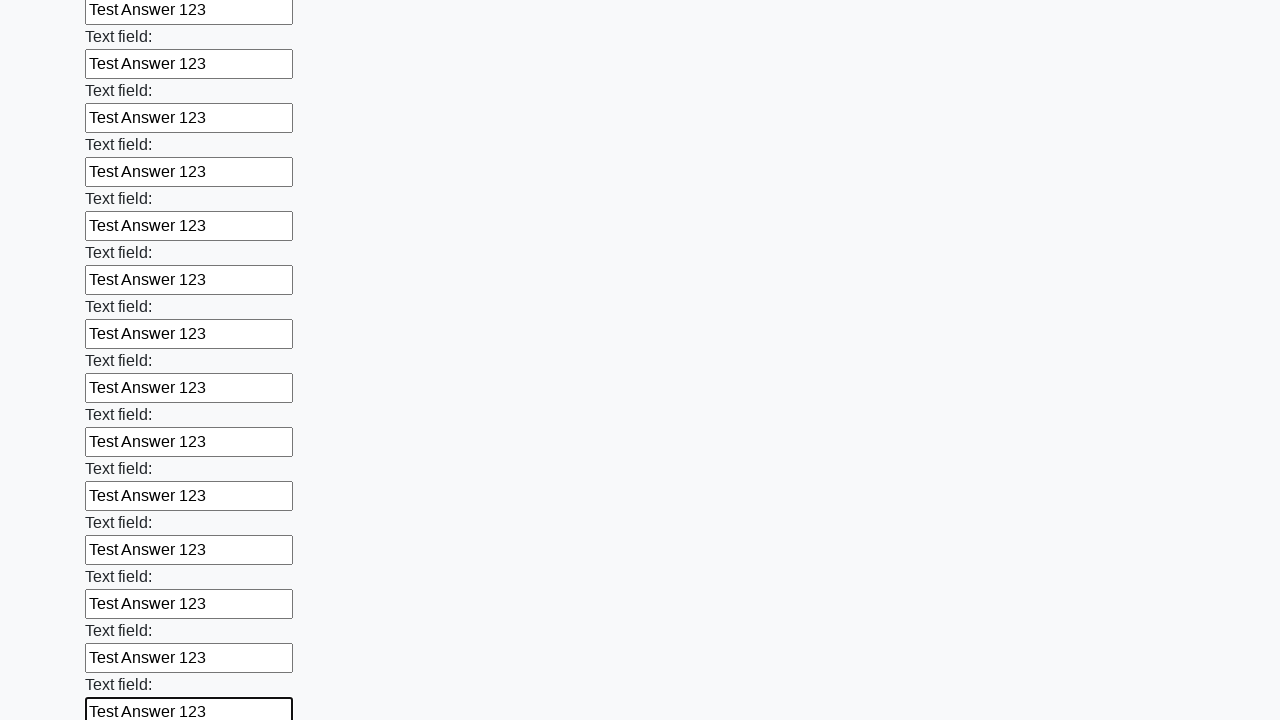

Filled an input field with 'Test Answer 123' on input >> nth=44
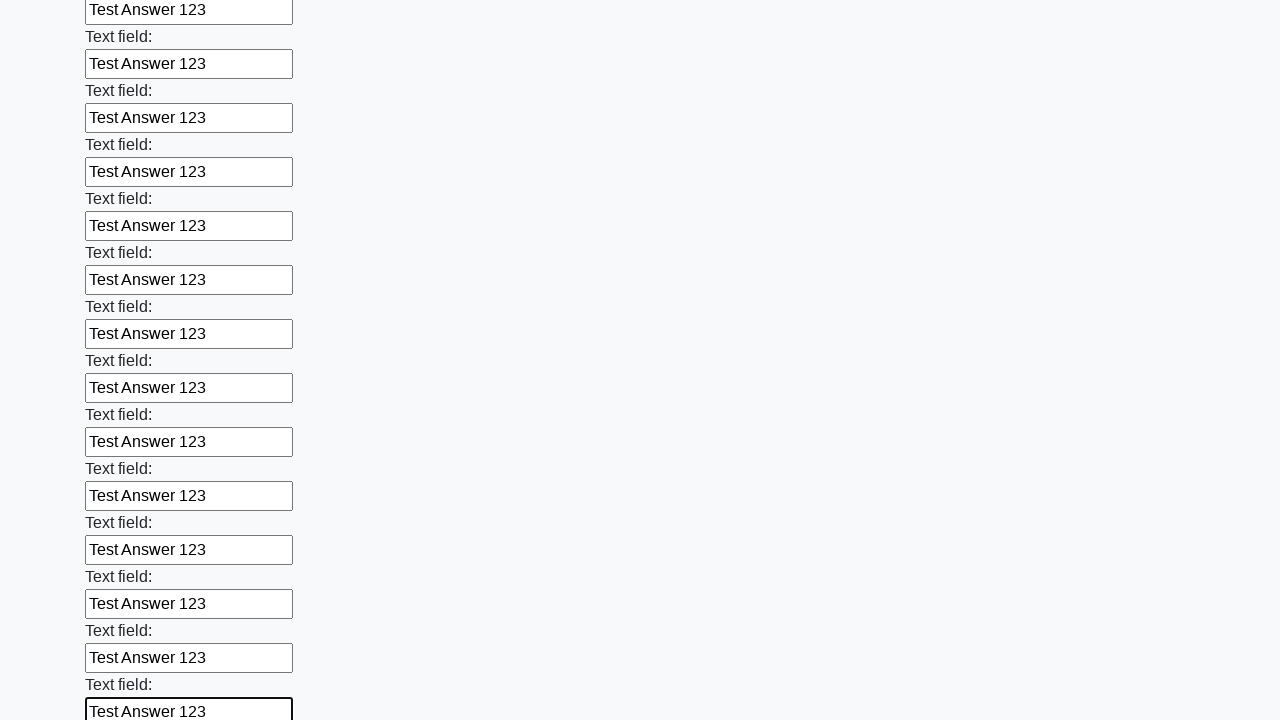

Filled an input field with 'Test Answer 123' on input >> nth=45
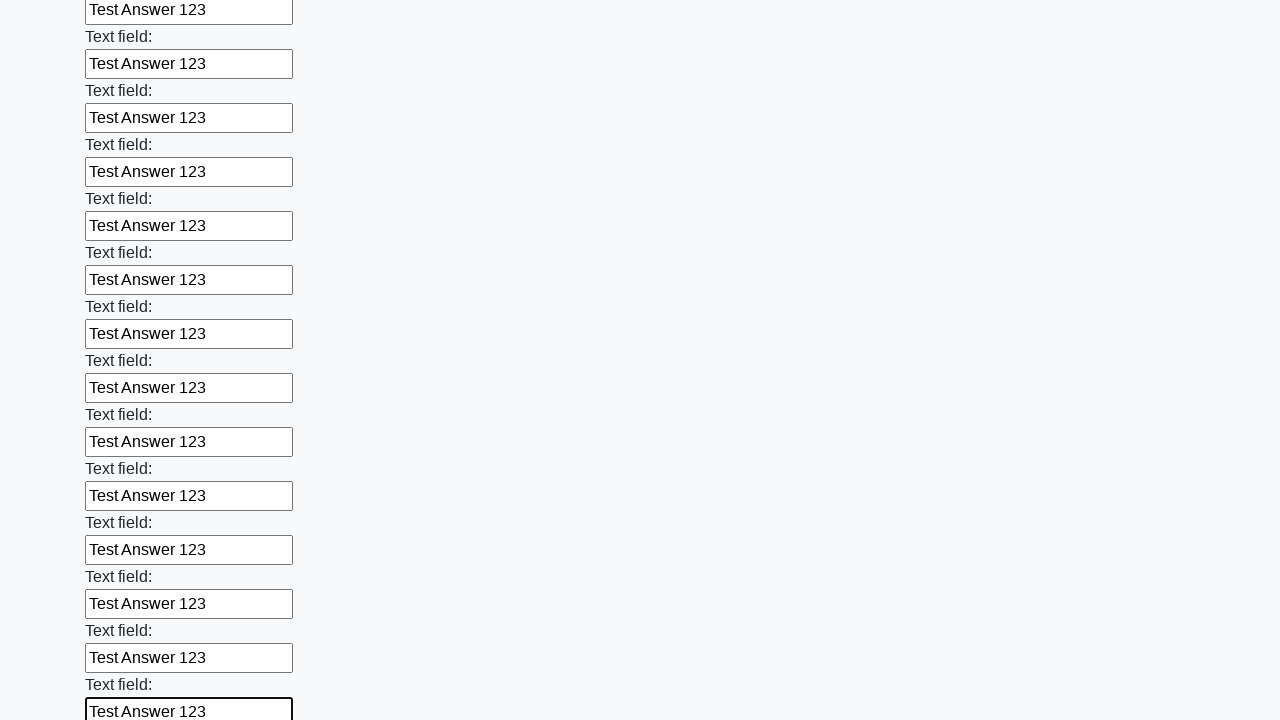

Filled an input field with 'Test Answer 123' on input >> nth=46
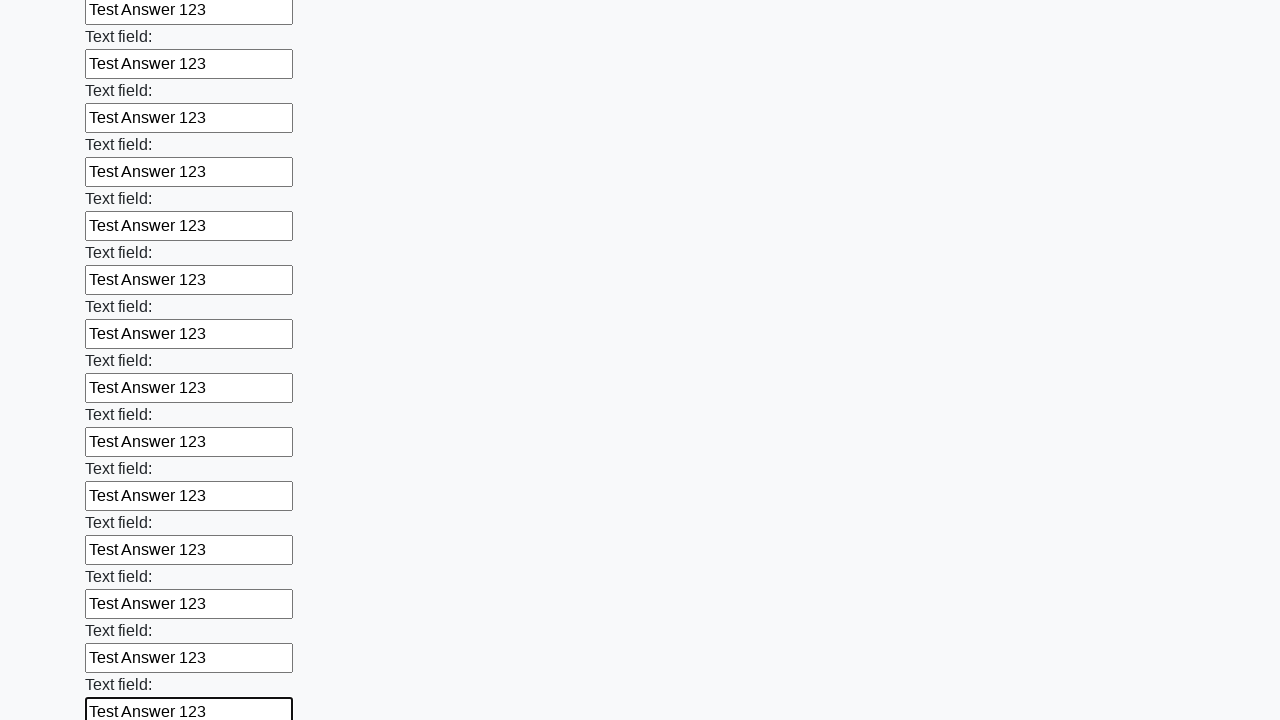

Filled an input field with 'Test Answer 123' on input >> nth=47
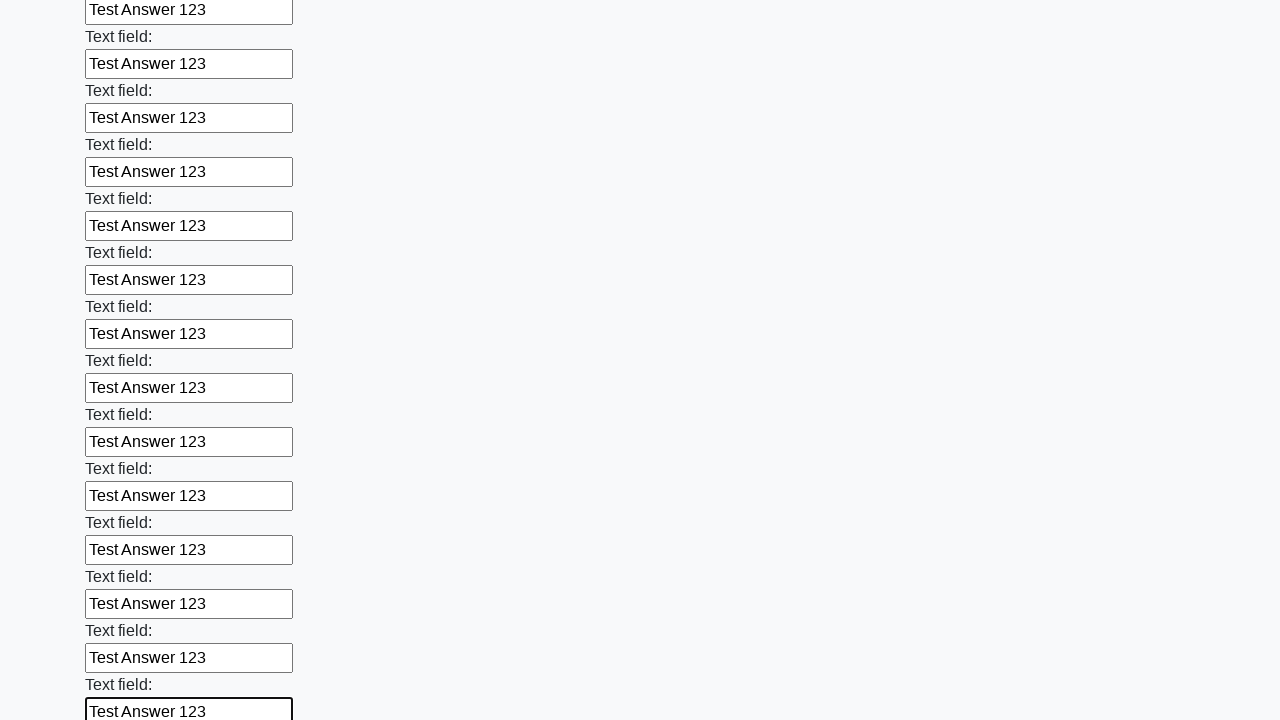

Filled an input field with 'Test Answer 123' on input >> nth=48
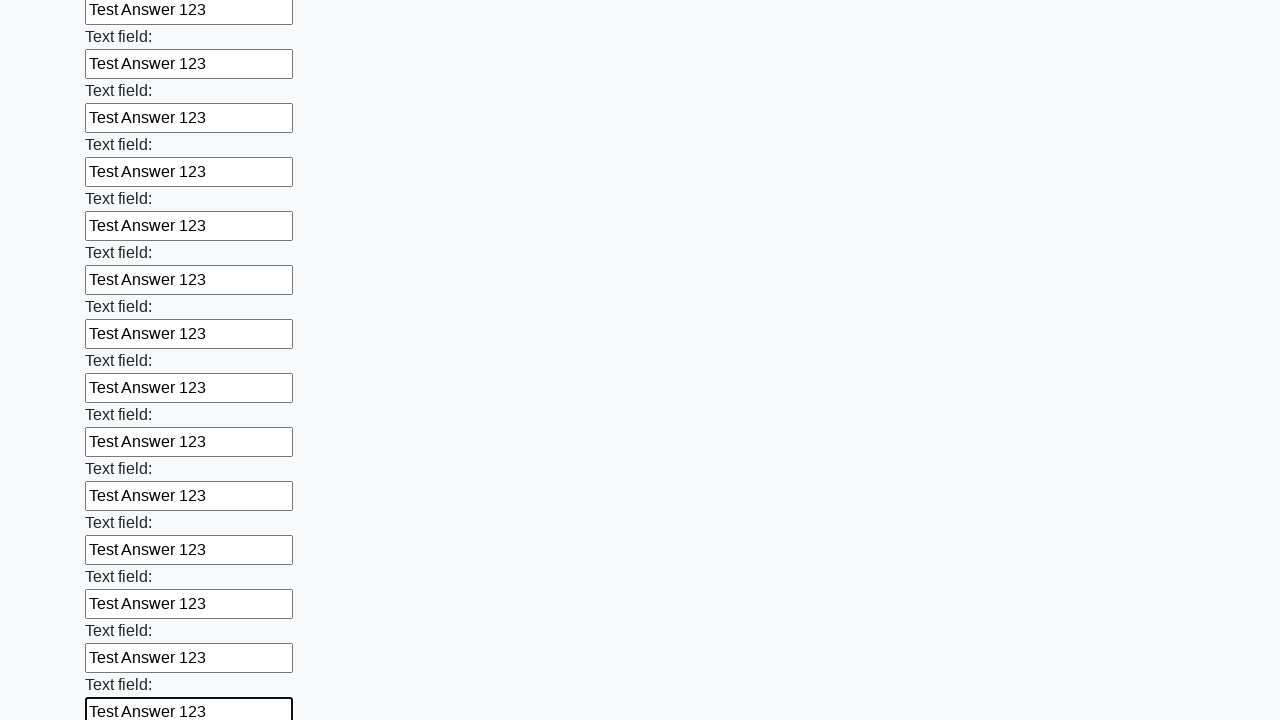

Filled an input field with 'Test Answer 123' on input >> nth=49
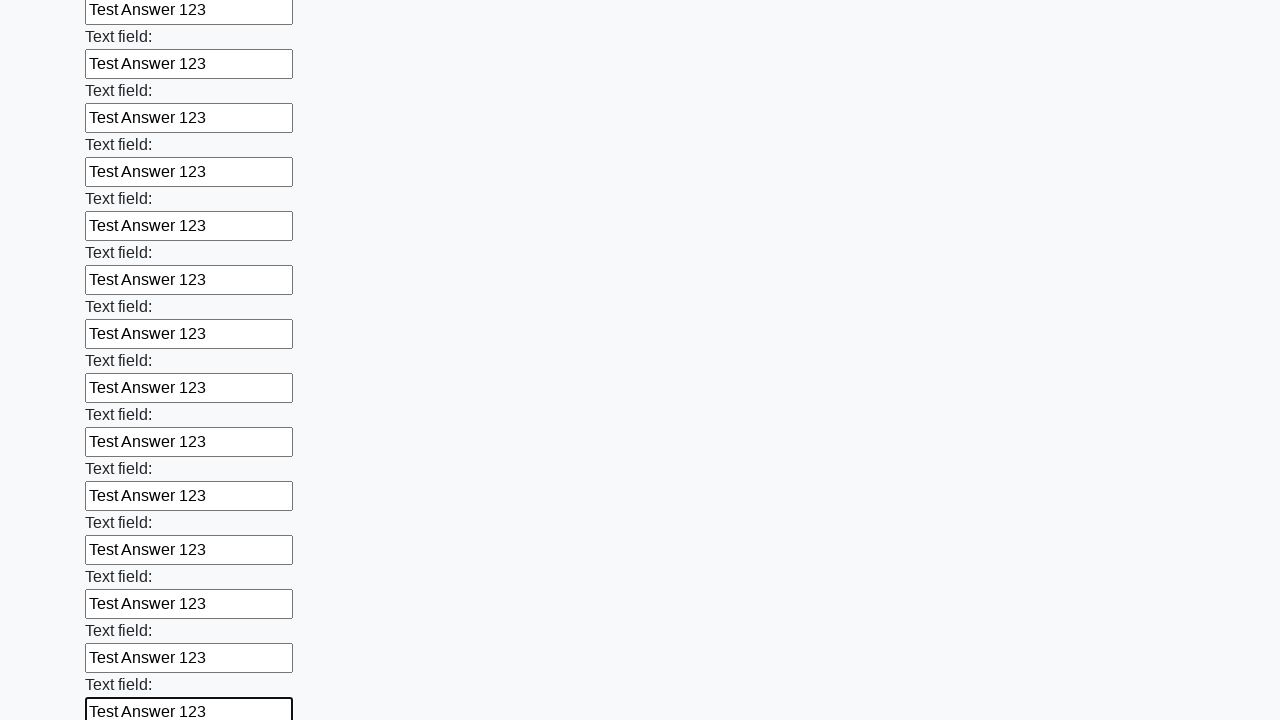

Filled an input field with 'Test Answer 123' on input >> nth=50
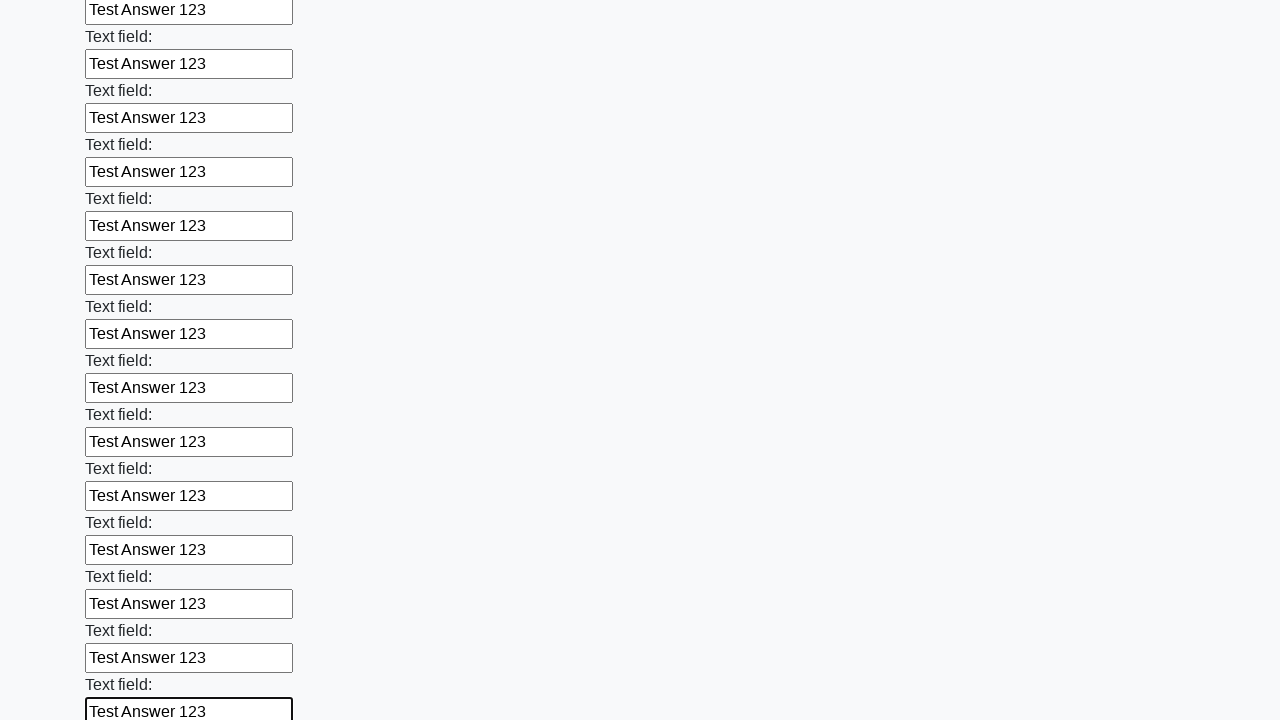

Filled an input field with 'Test Answer 123' on input >> nth=51
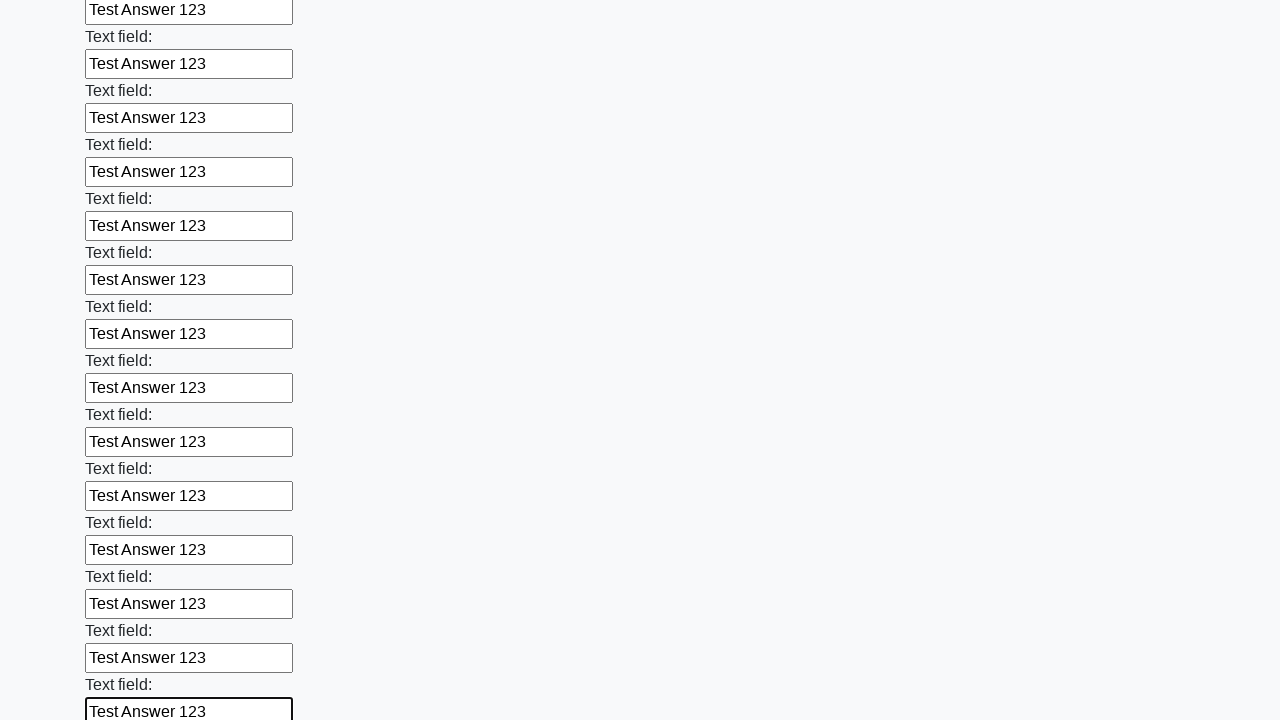

Filled an input field with 'Test Answer 123' on input >> nth=52
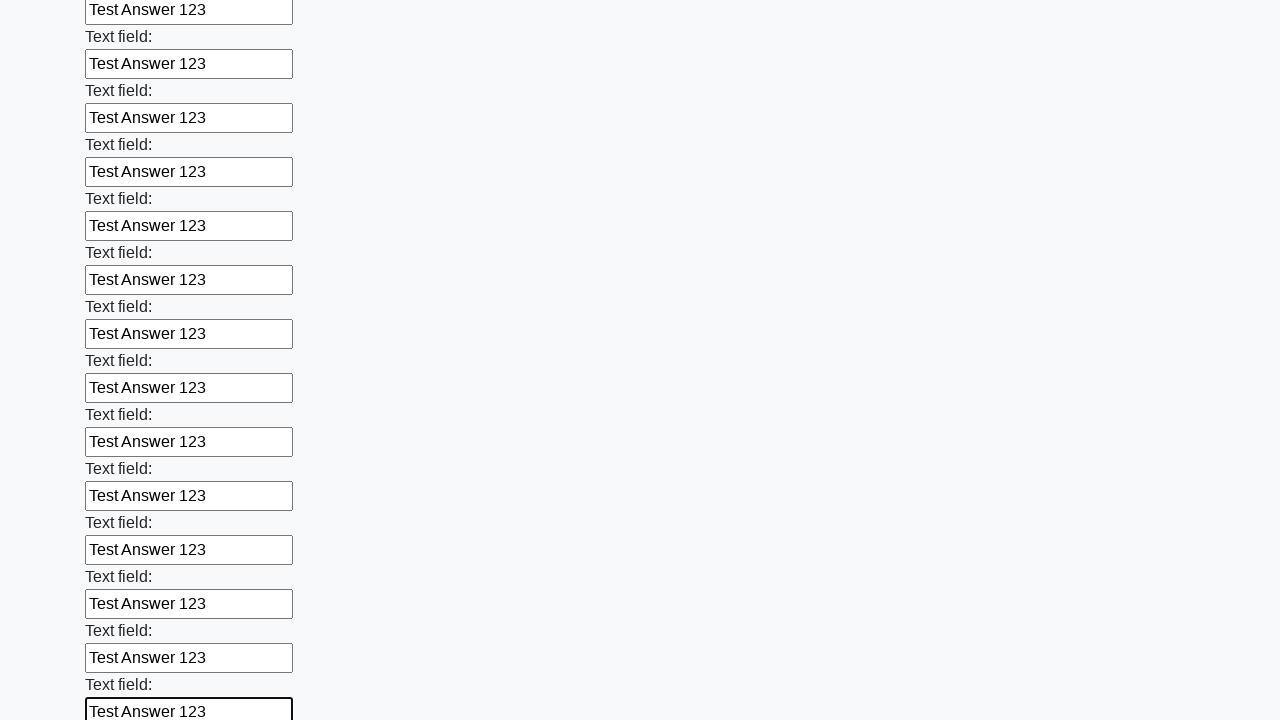

Filled an input field with 'Test Answer 123' on input >> nth=53
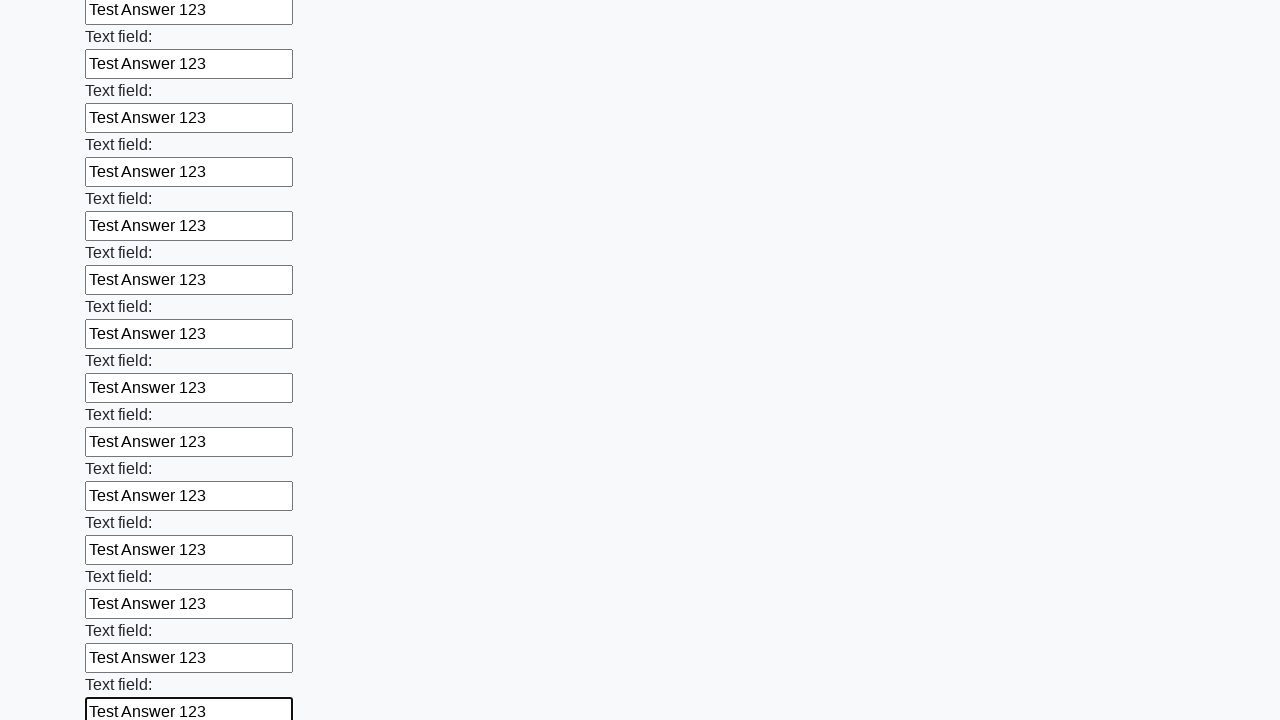

Filled an input field with 'Test Answer 123' on input >> nth=54
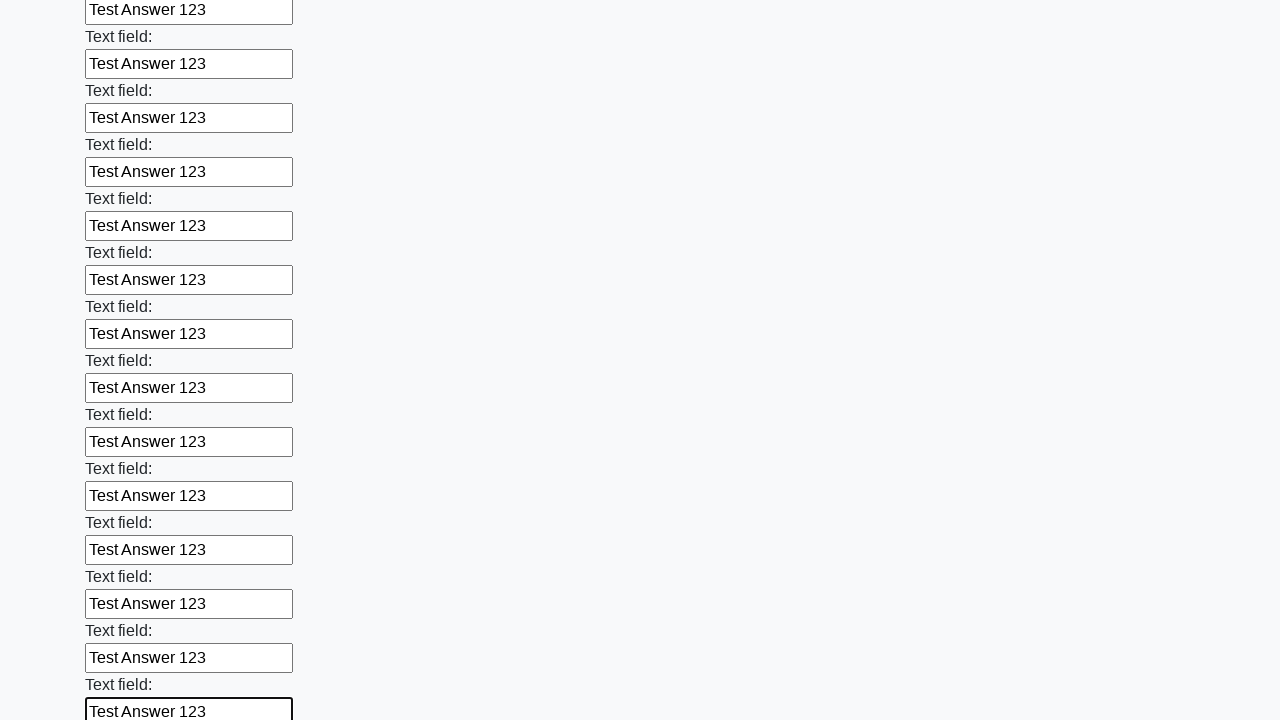

Filled an input field with 'Test Answer 123' on input >> nth=55
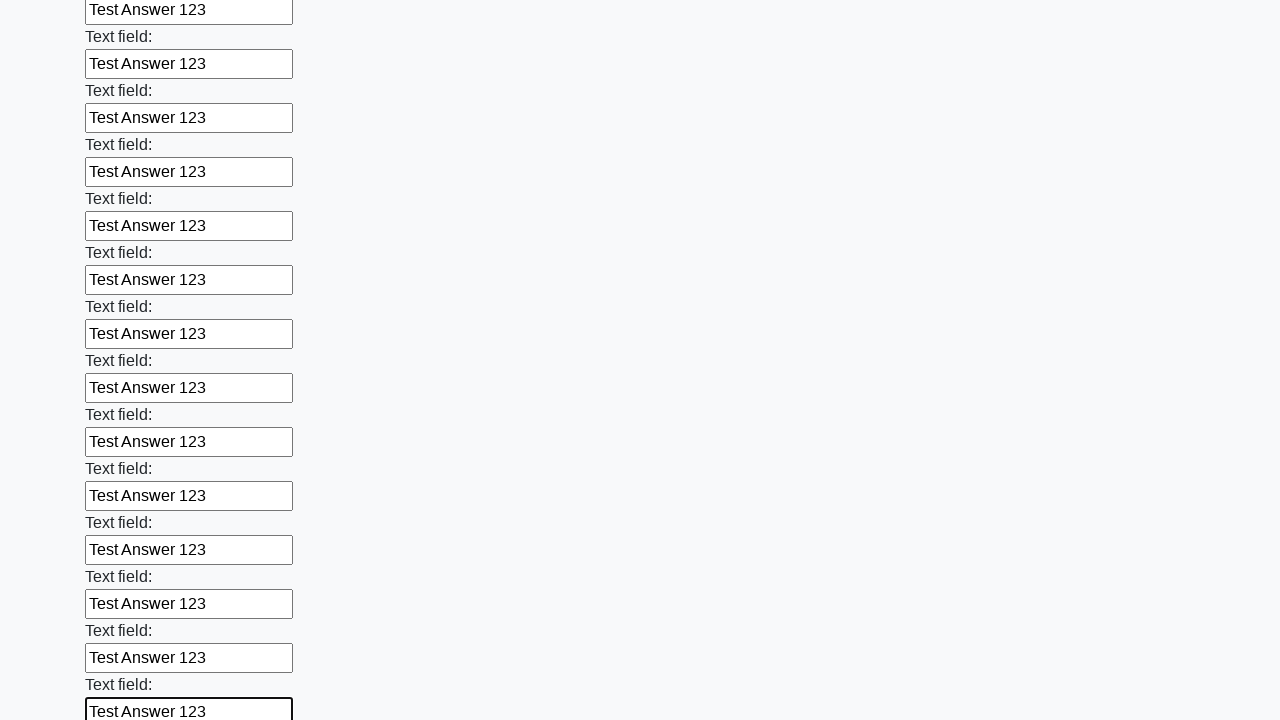

Filled an input field with 'Test Answer 123' on input >> nth=56
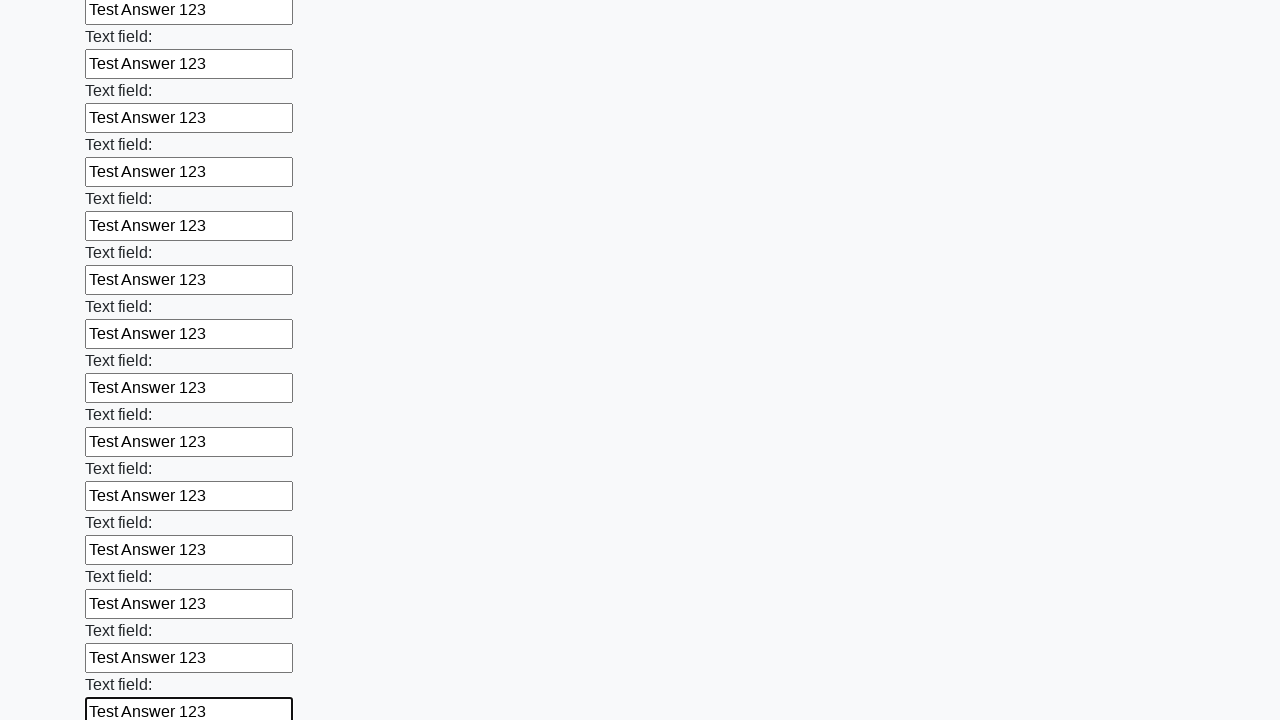

Filled an input field with 'Test Answer 123' on input >> nth=57
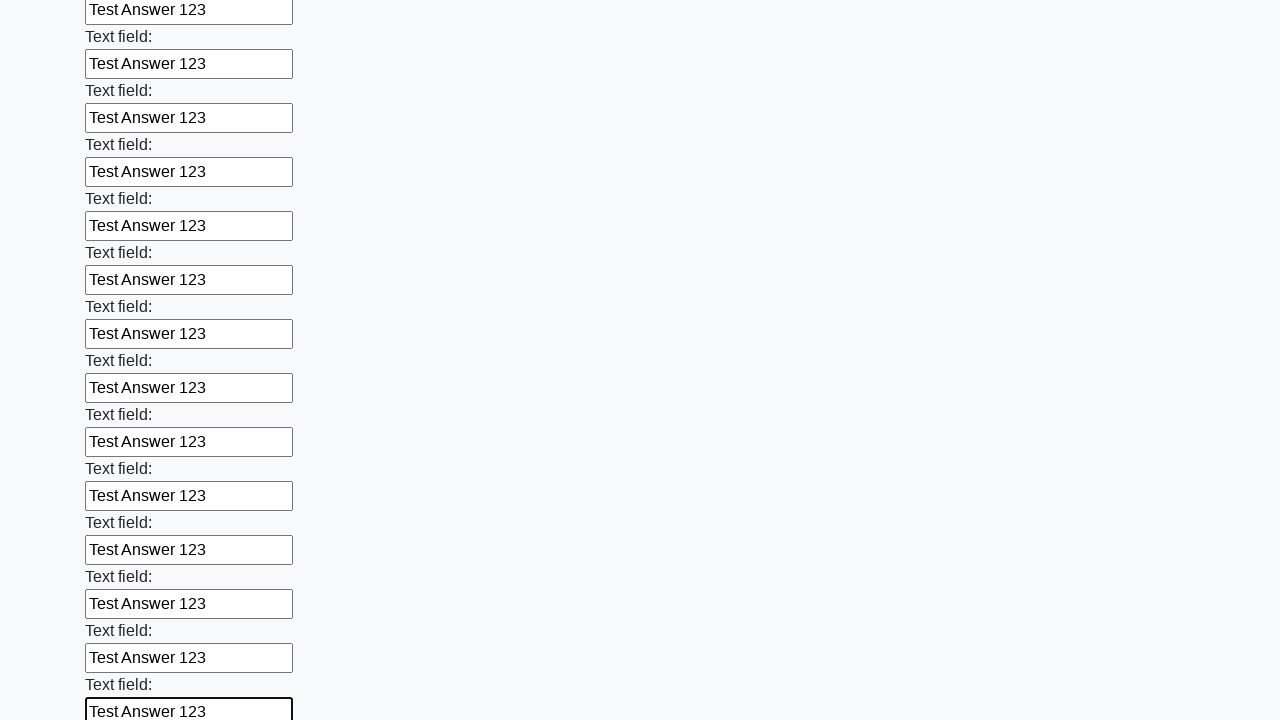

Filled an input field with 'Test Answer 123' on input >> nth=58
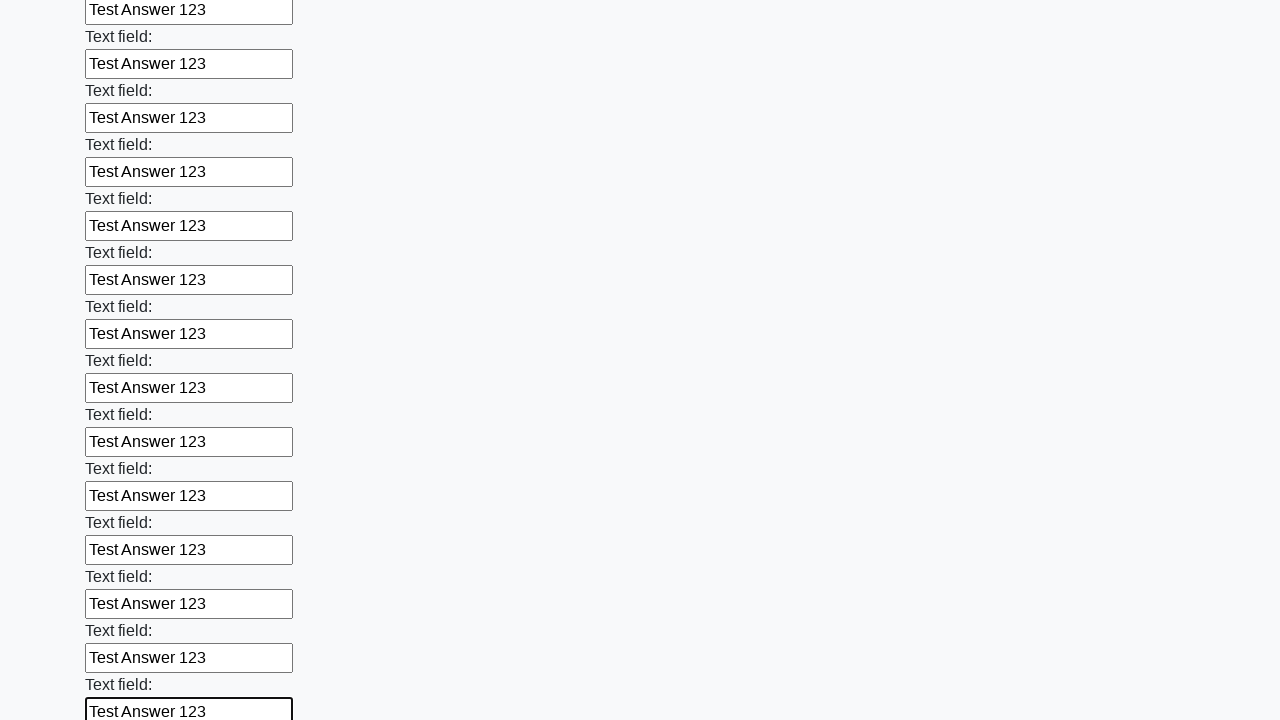

Filled an input field with 'Test Answer 123' on input >> nth=59
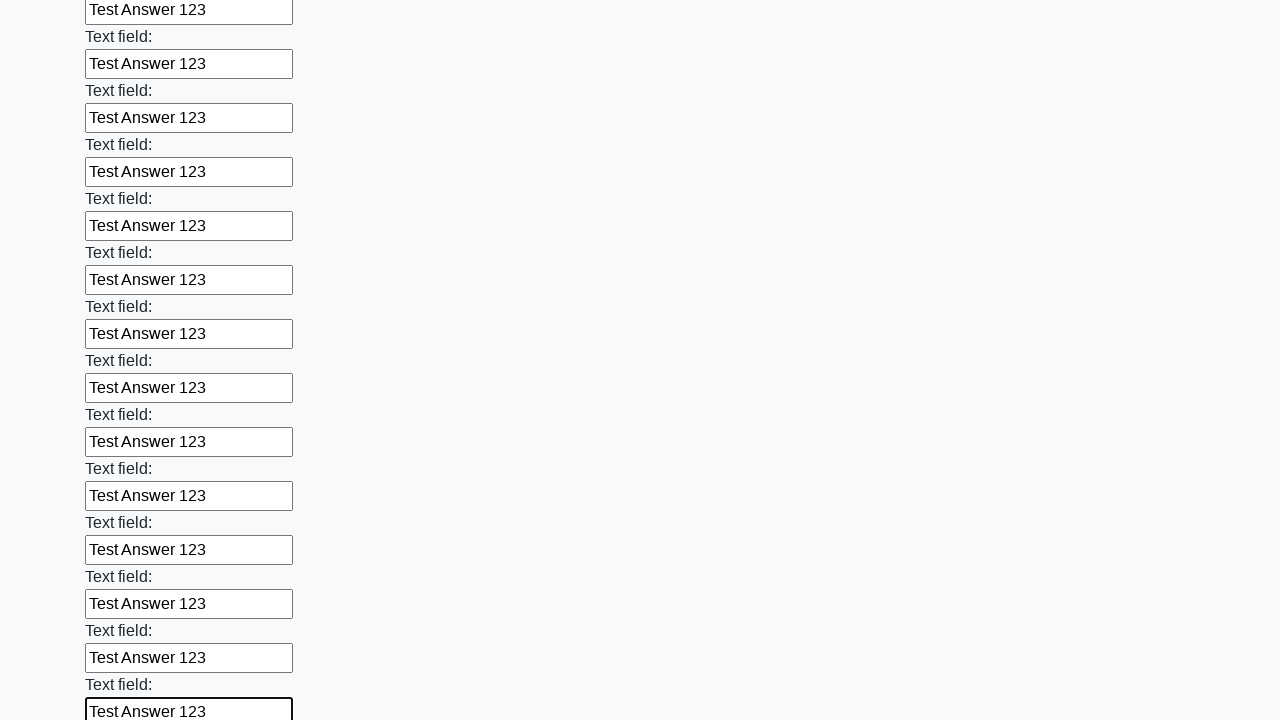

Filled an input field with 'Test Answer 123' on input >> nth=60
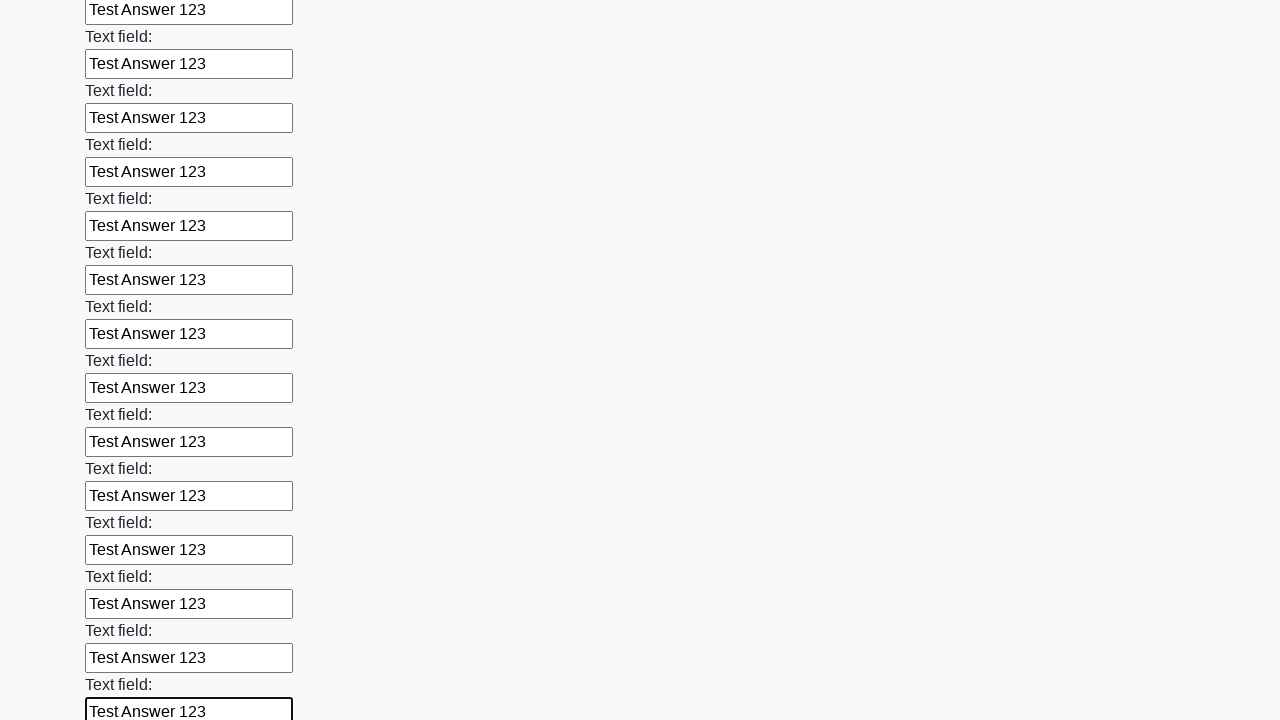

Filled an input field with 'Test Answer 123' on input >> nth=61
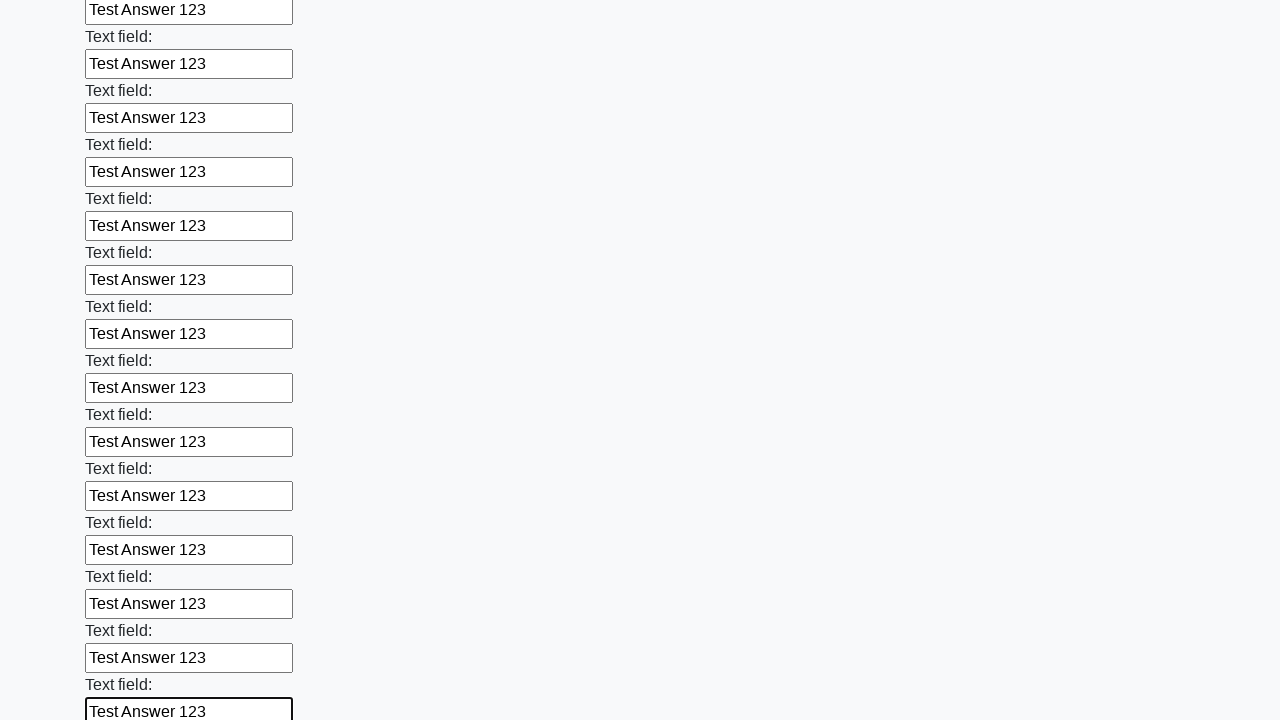

Filled an input field with 'Test Answer 123' on input >> nth=62
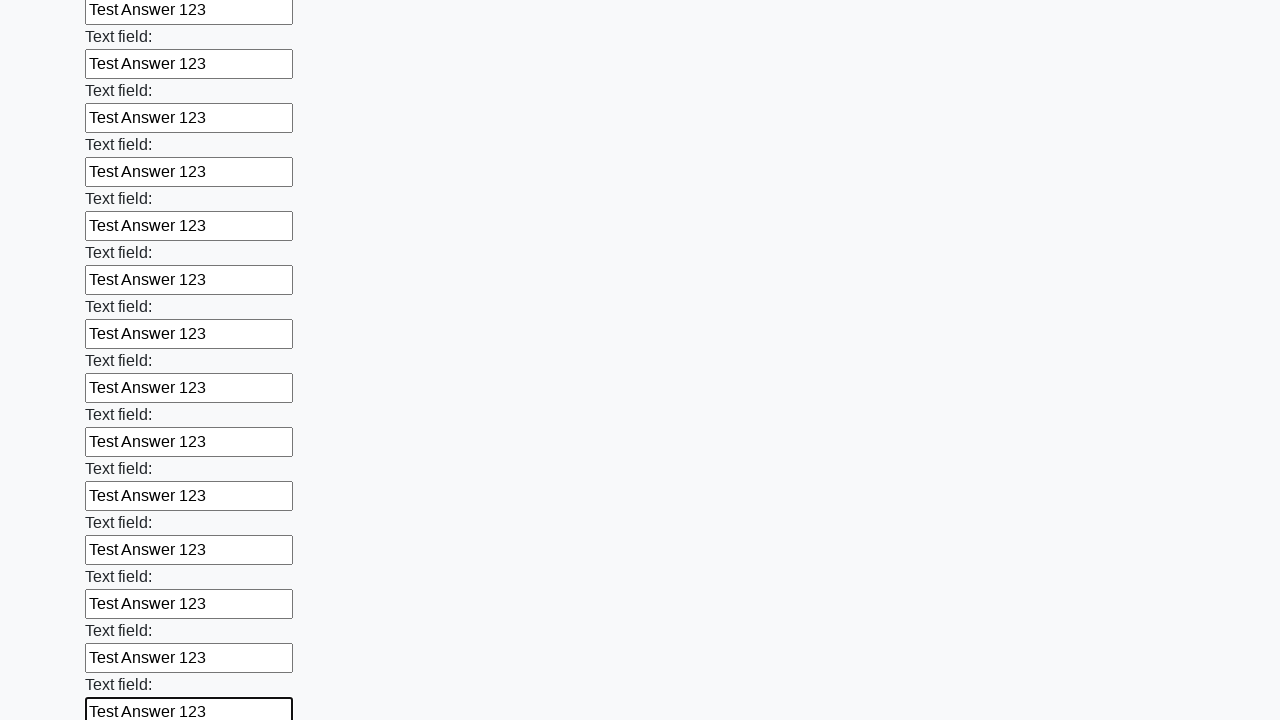

Filled an input field with 'Test Answer 123' on input >> nth=63
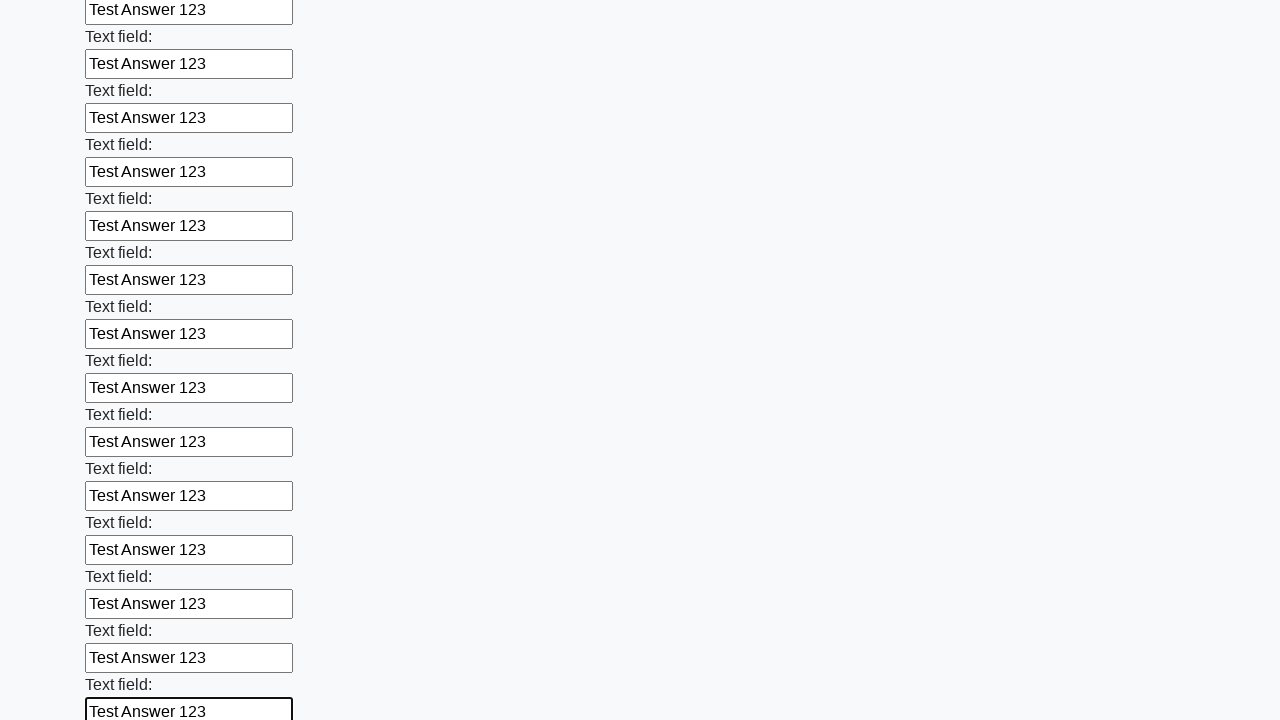

Filled an input field with 'Test Answer 123' on input >> nth=64
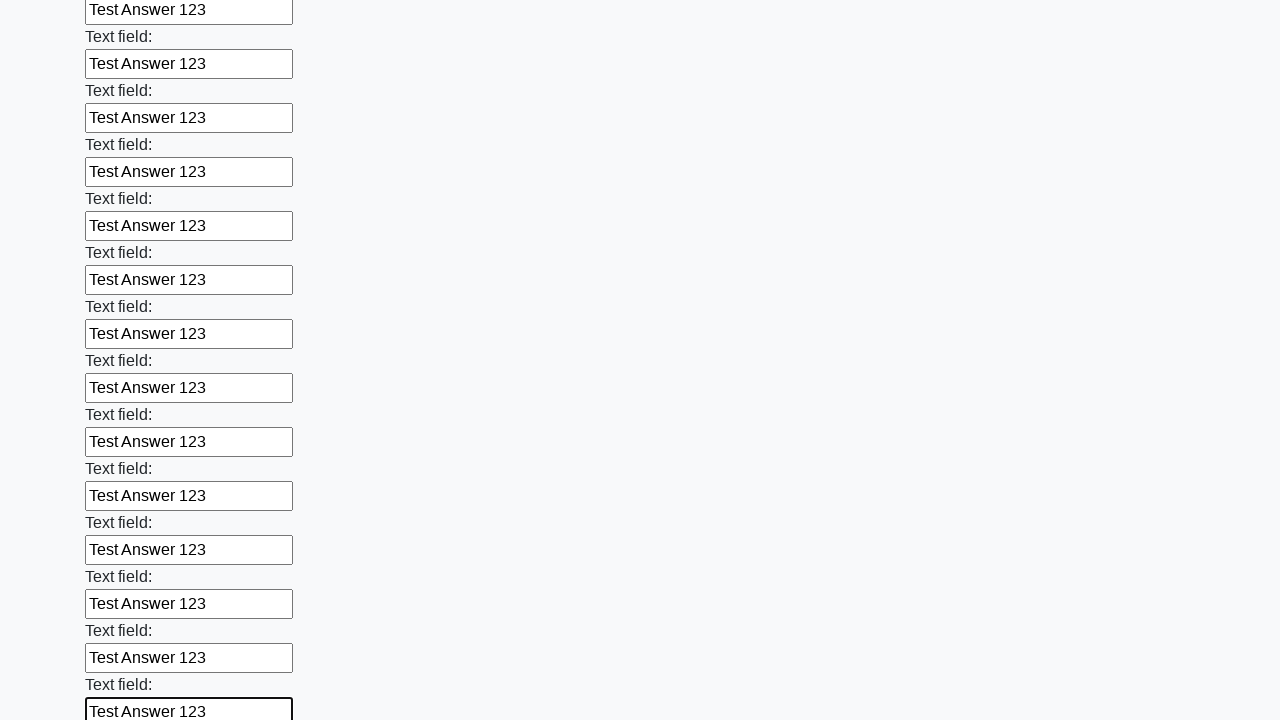

Filled an input field with 'Test Answer 123' on input >> nth=65
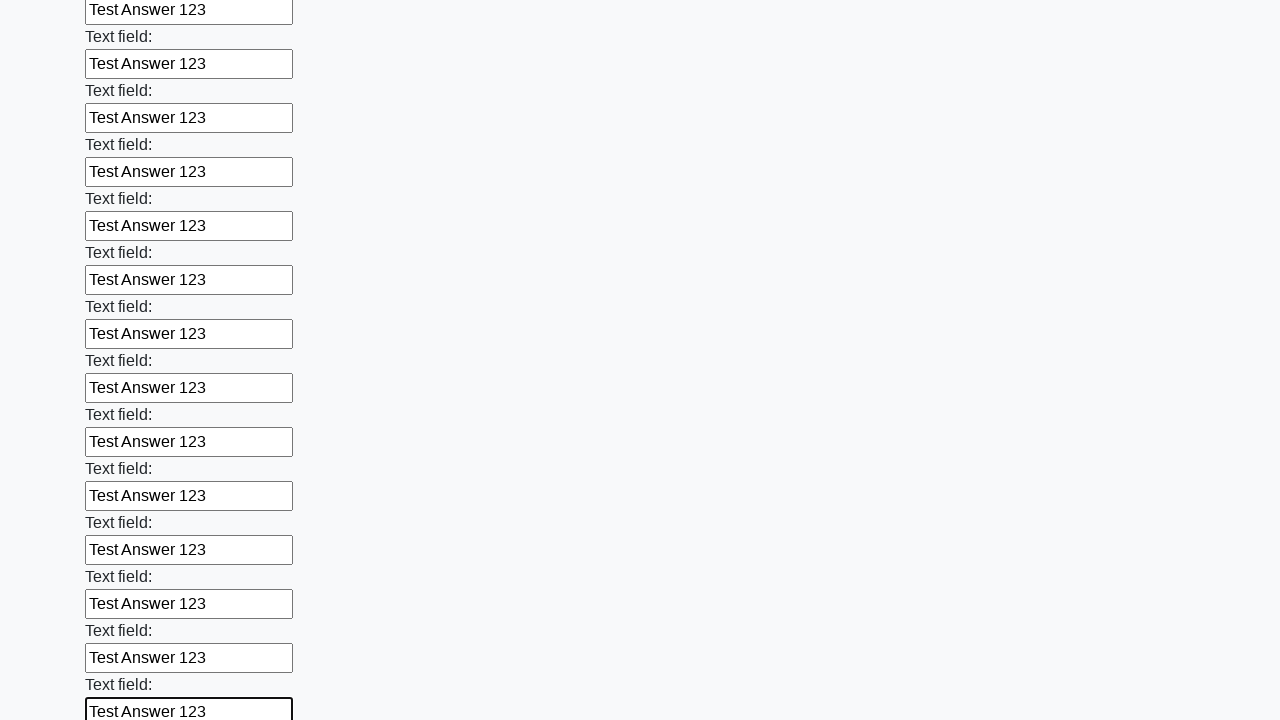

Filled an input field with 'Test Answer 123' on input >> nth=66
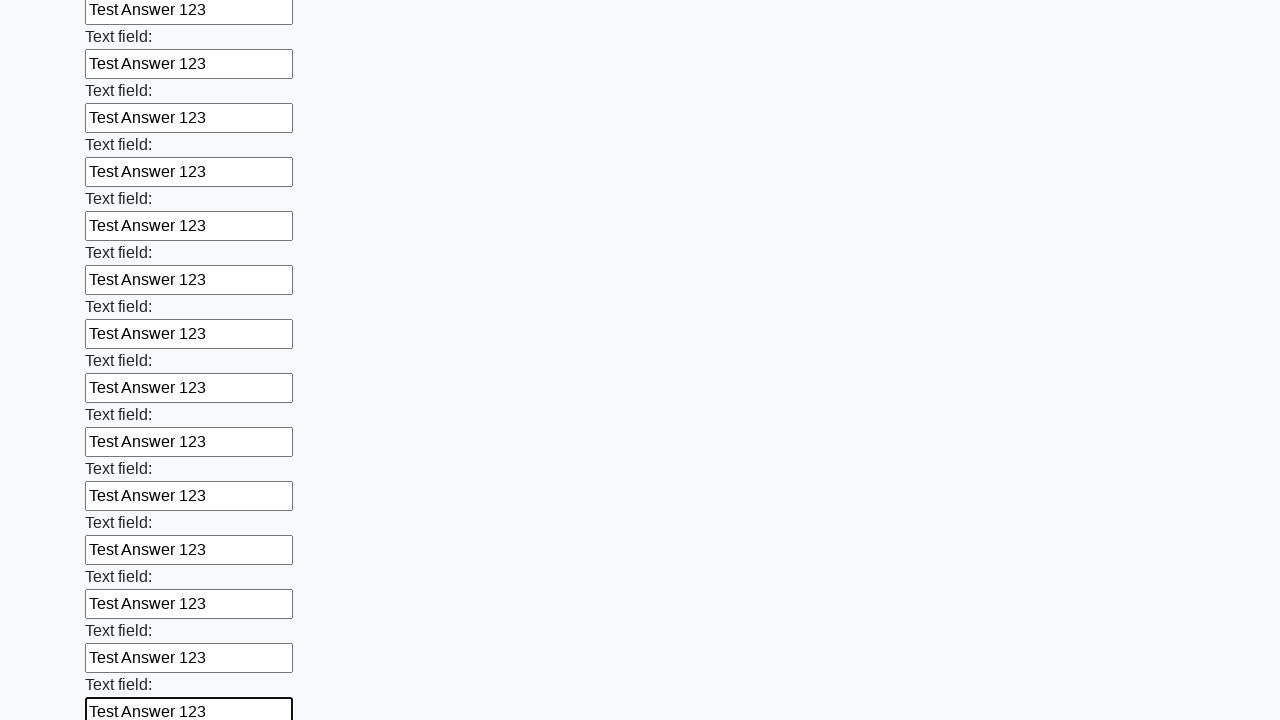

Filled an input field with 'Test Answer 123' on input >> nth=67
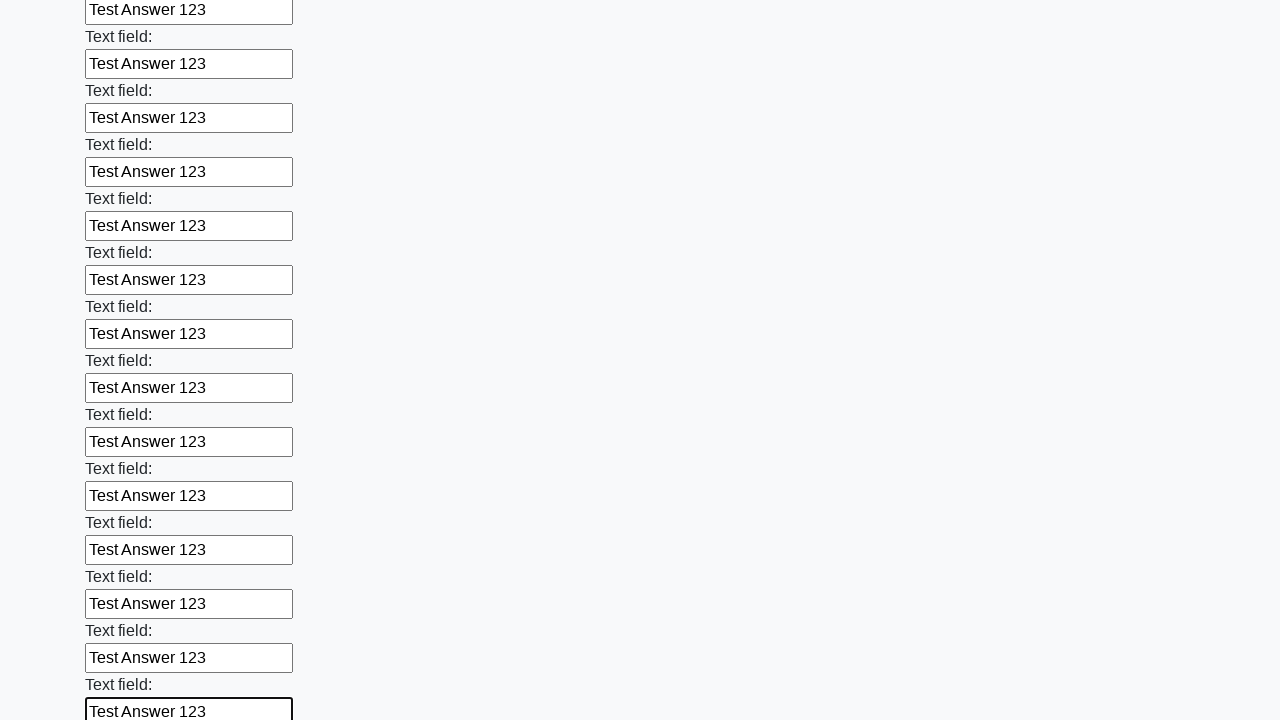

Filled an input field with 'Test Answer 123' on input >> nth=68
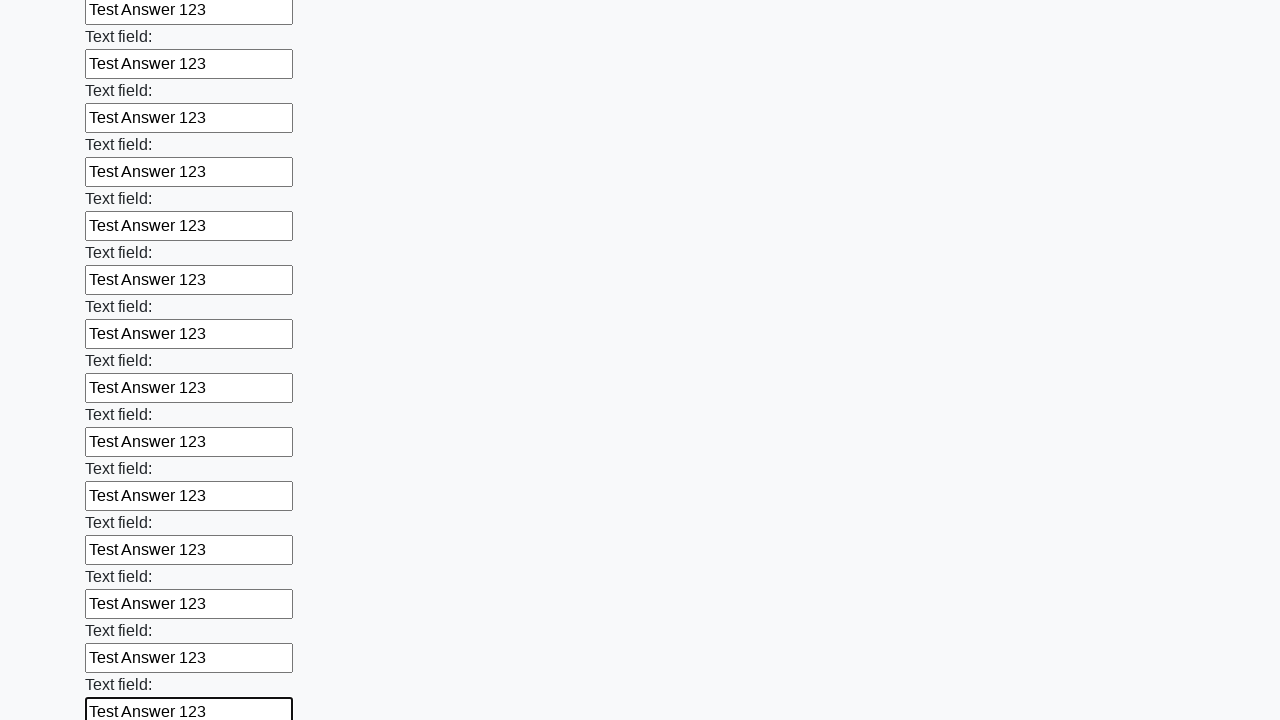

Filled an input field with 'Test Answer 123' on input >> nth=69
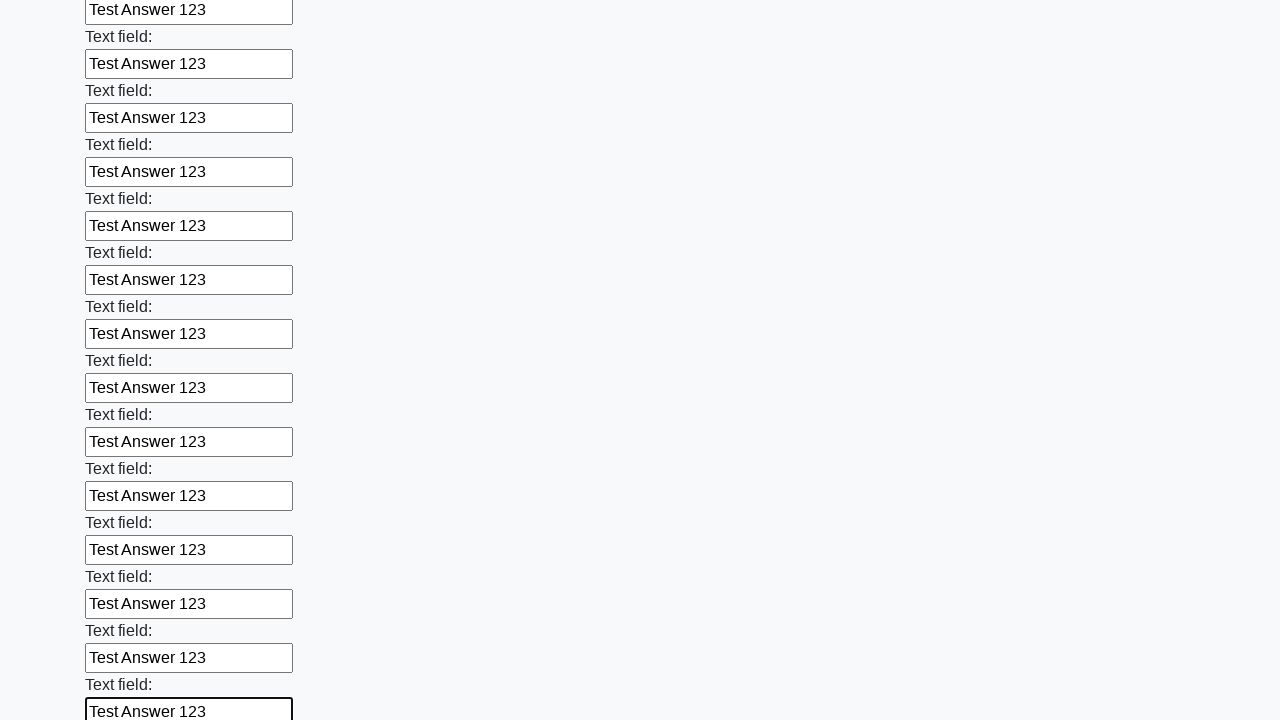

Filled an input field with 'Test Answer 123' on input >> nth=70
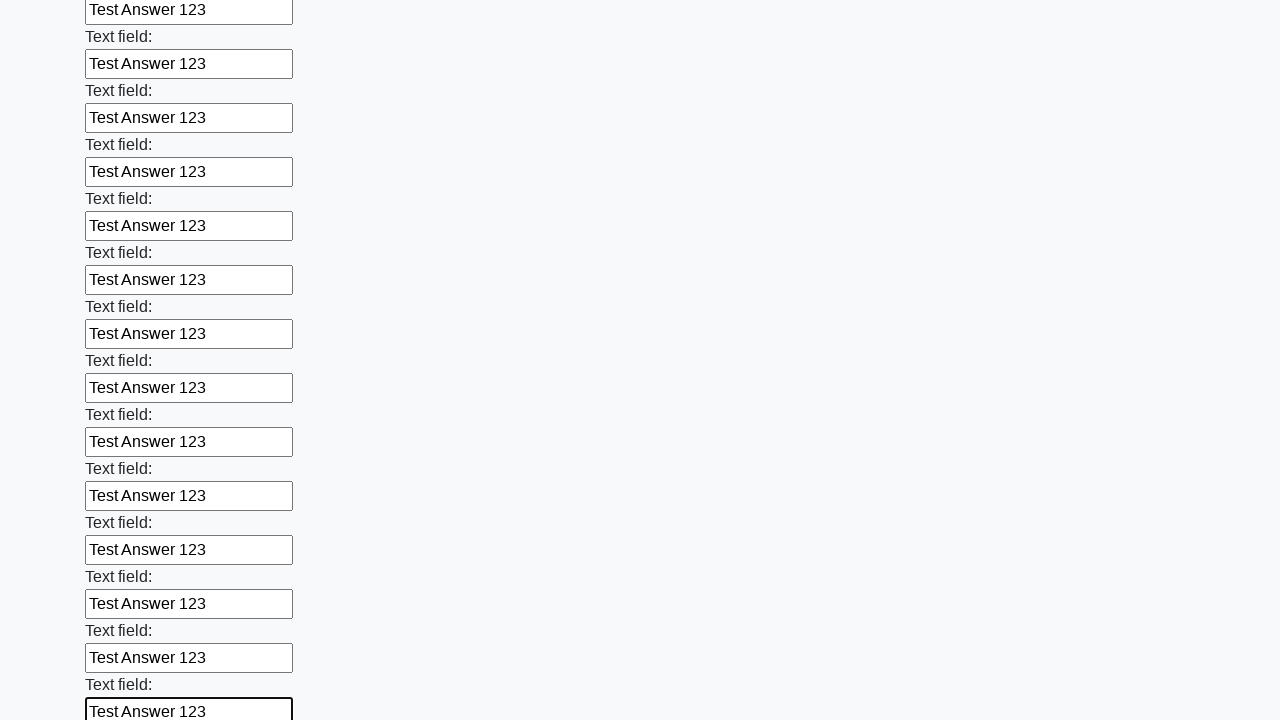

Filled an input field with 'Test Answer 123' on input >> nth=71
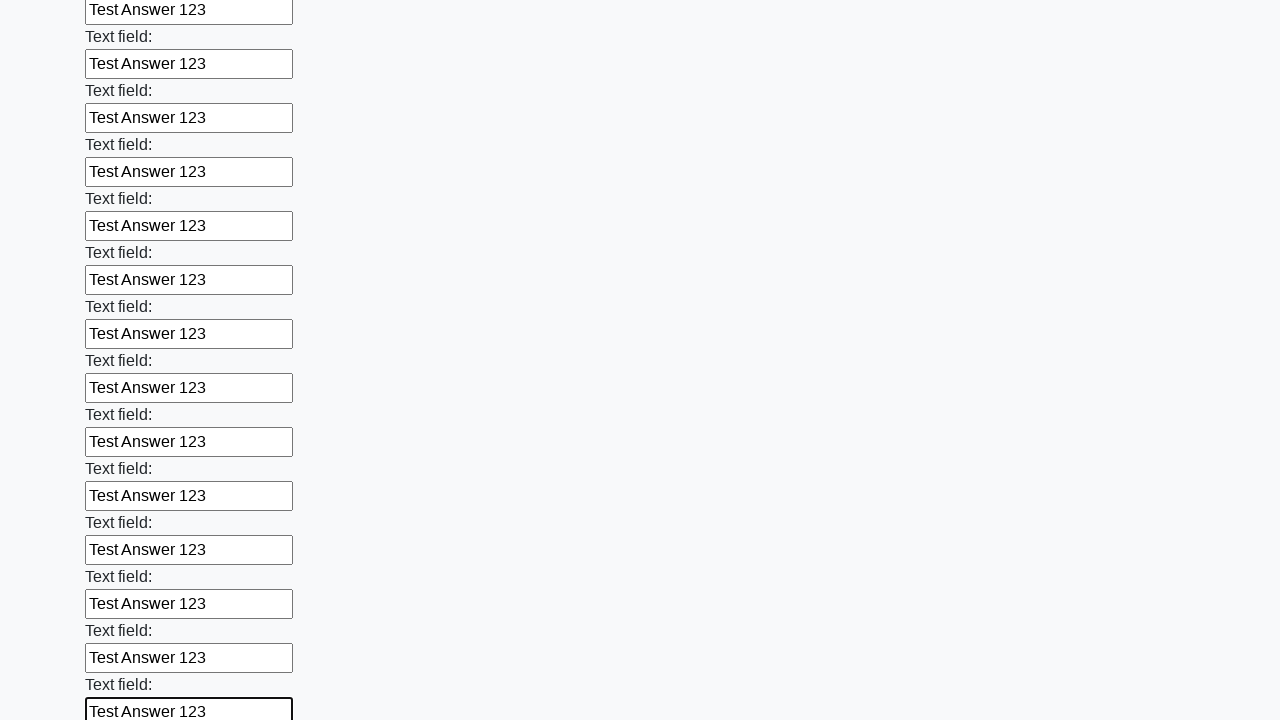

Filled an input field with 'Test Answer 123' on input >> nth=72
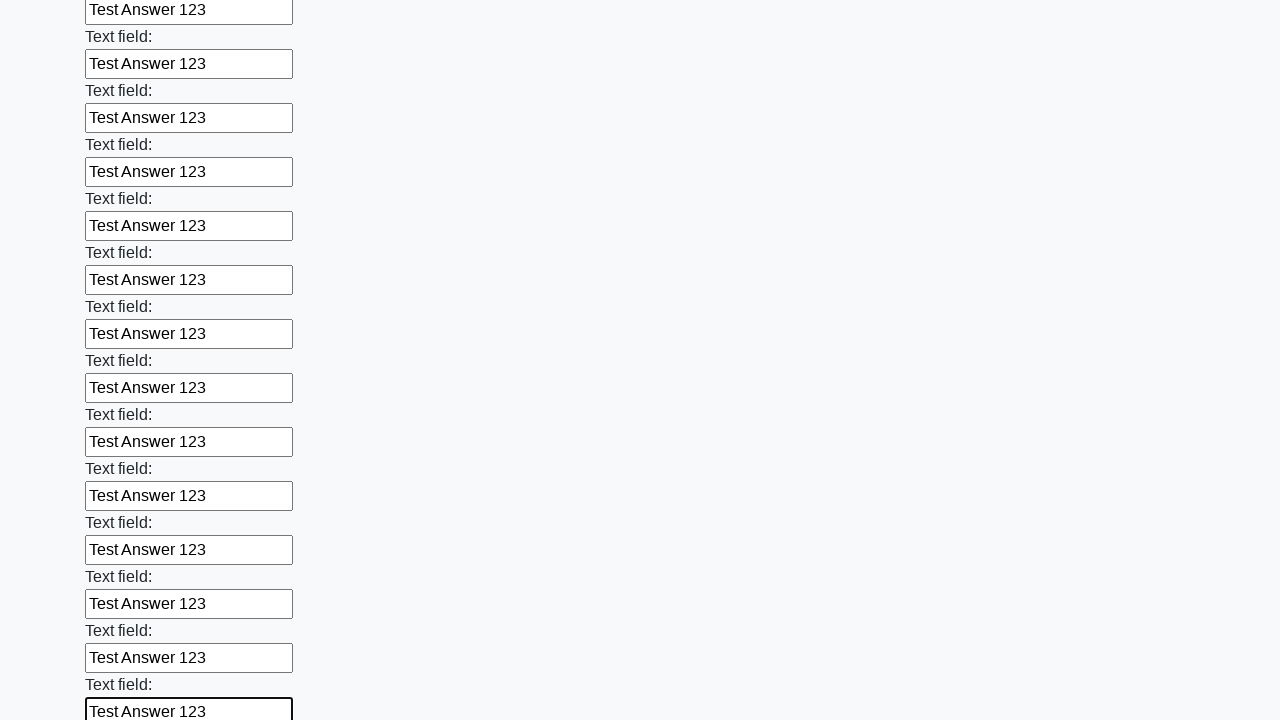

Filled an input field with 'Test Answer 123' on input >> nth=73
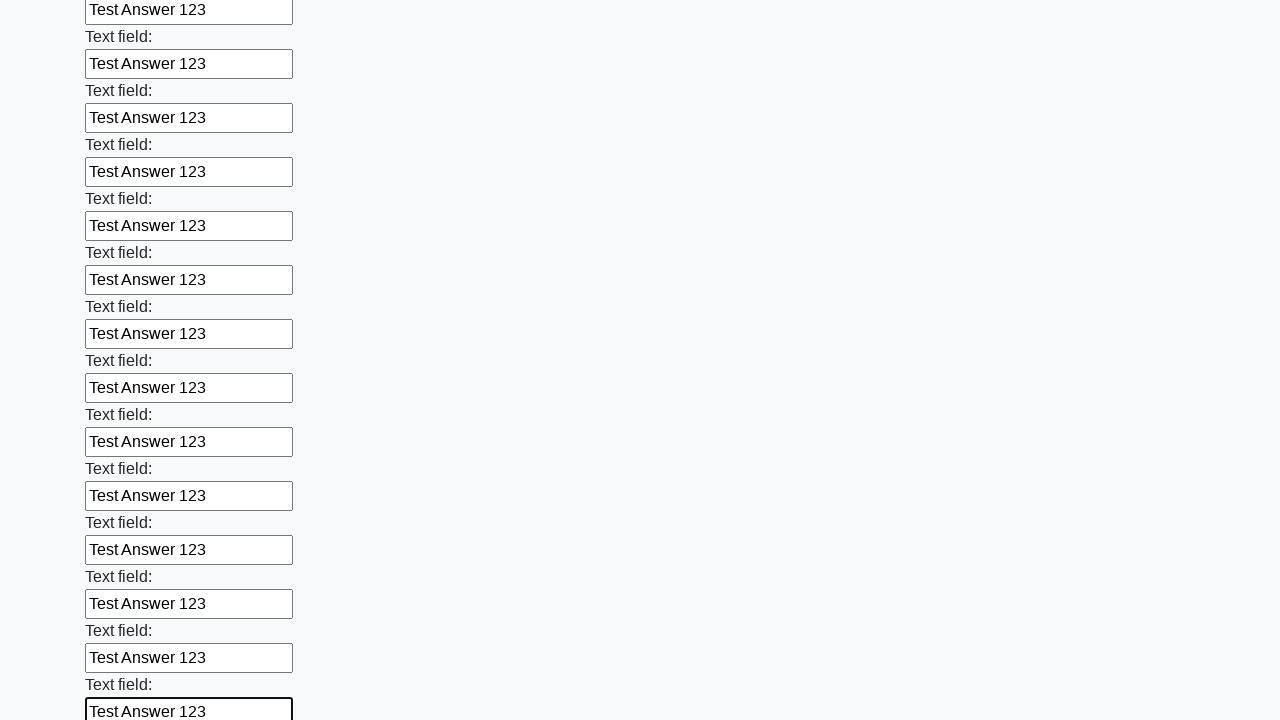

Filled an input field with 'Test Answer 123' on input >> nth=74
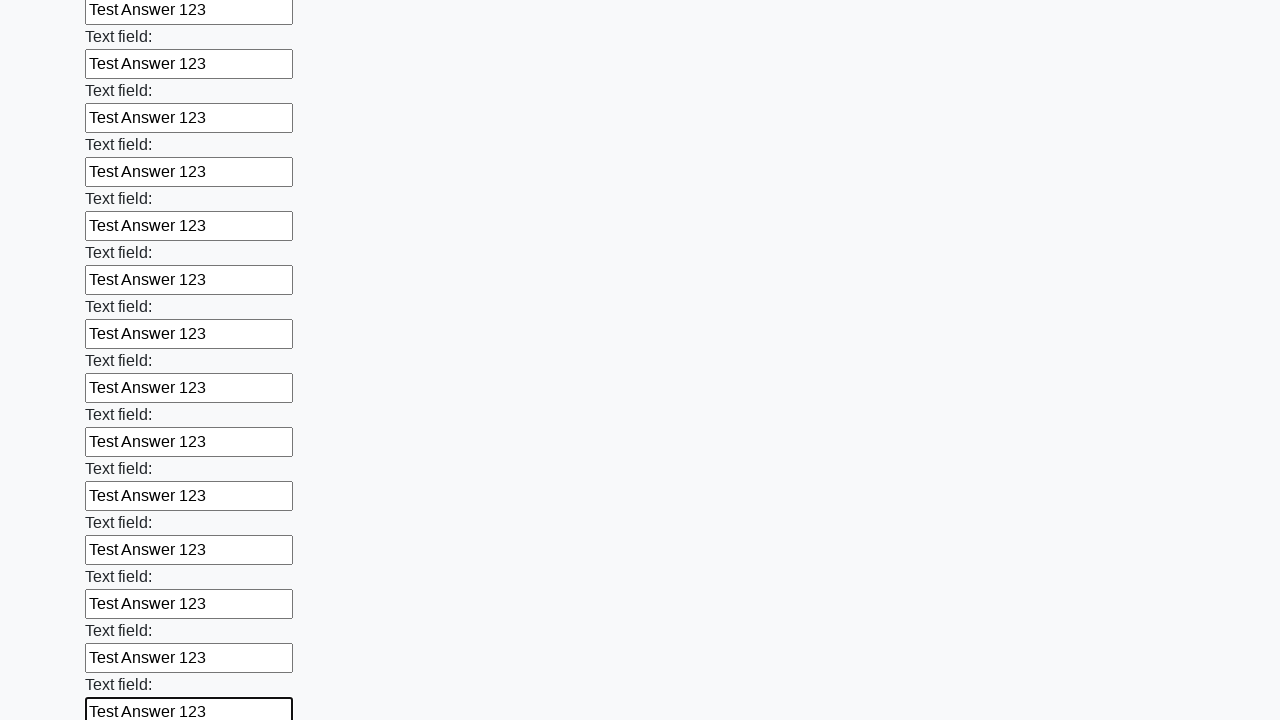

Filled an input field with 'Test Answer 123' on input >> nth=75
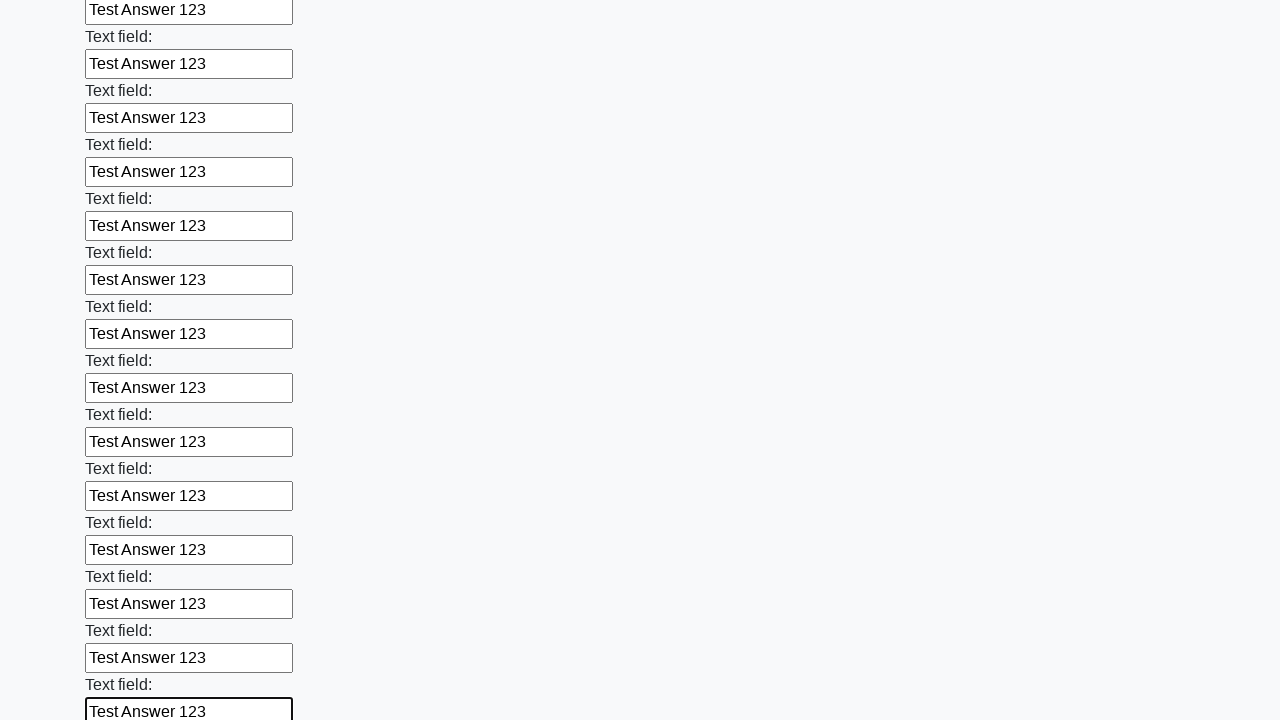

Filled an input field with 'Test Answer 123' on input >> nth=76
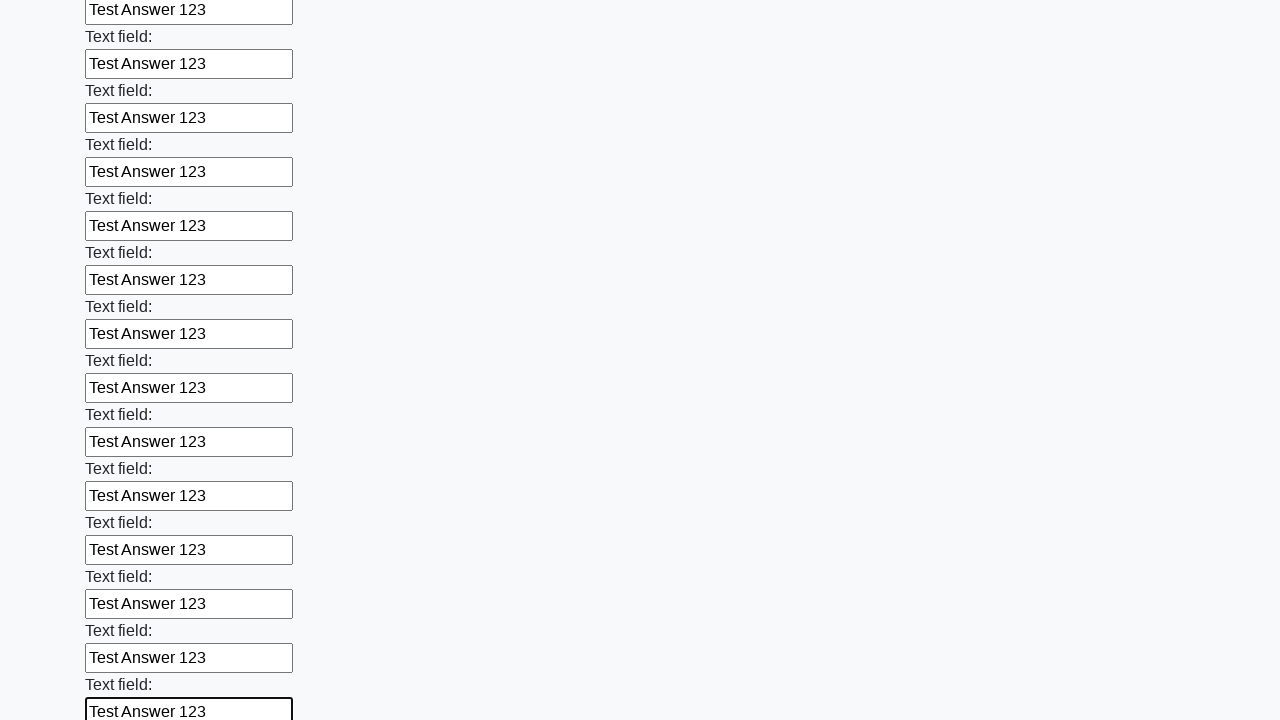

Filled an input field with 'Test Answer 123' on input >> nth=77
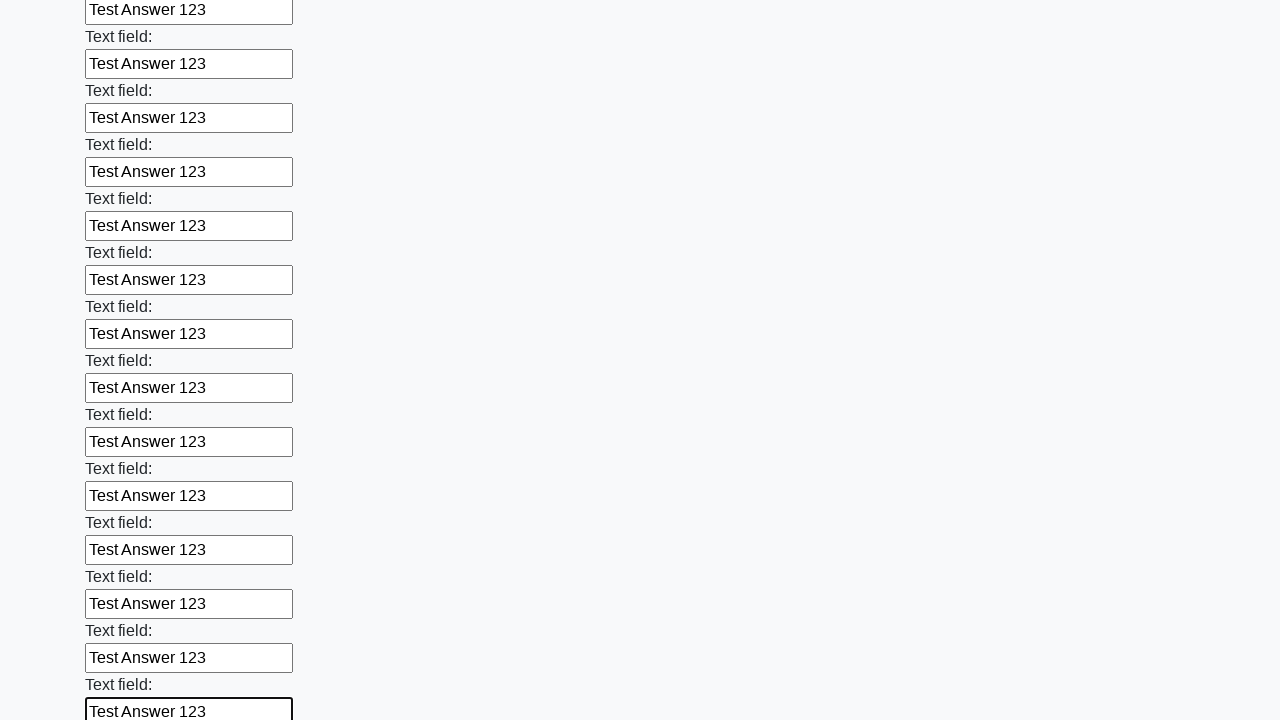

Filled an input field with 'Test Answer 123' on input >> nth=78
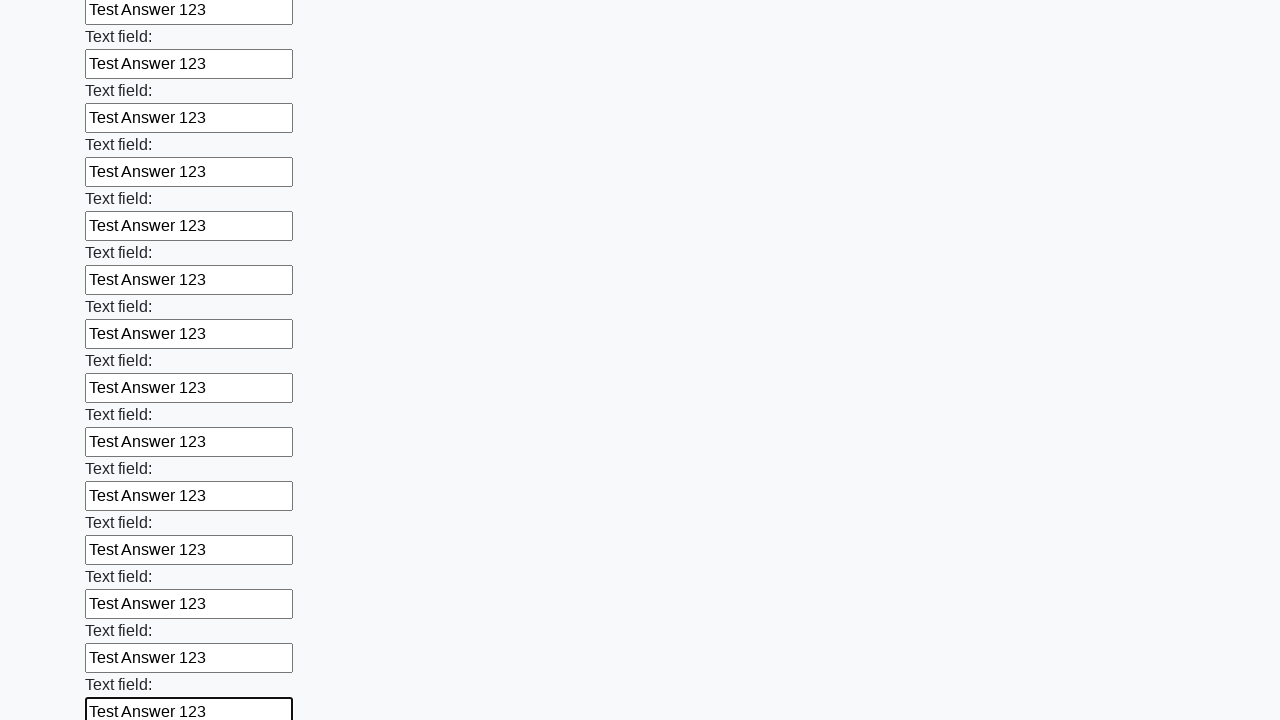

Filled an input field with 'Test Answer 123' on input >> nth=79
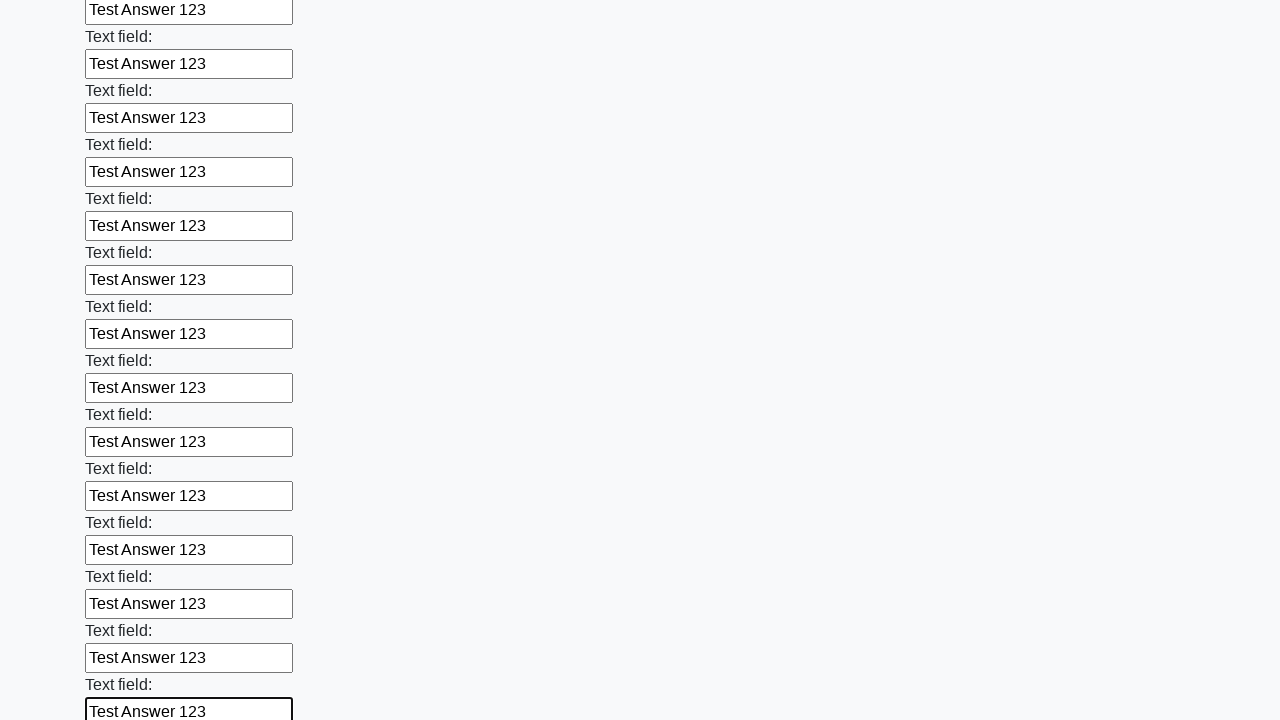

Filled an input field with 'Test Answer 123' on input >> nth=80
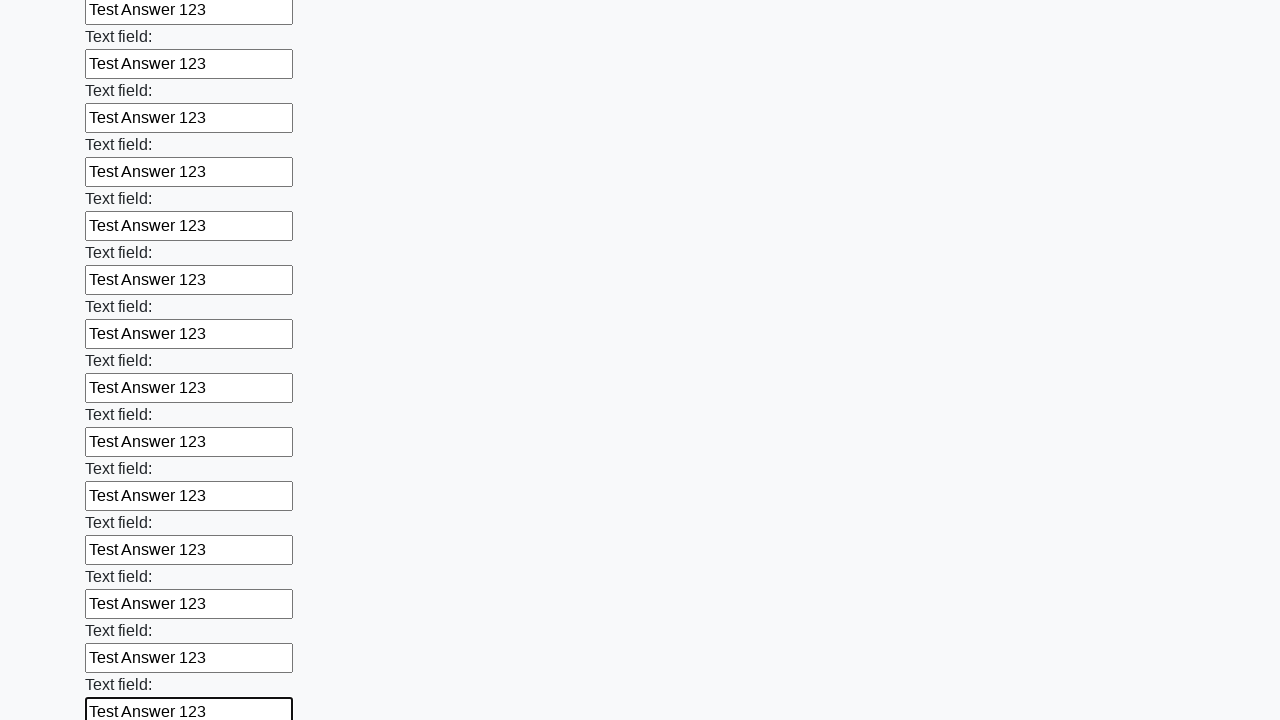

Filled an input field with 'Test Answer 123' on input >> nth=81
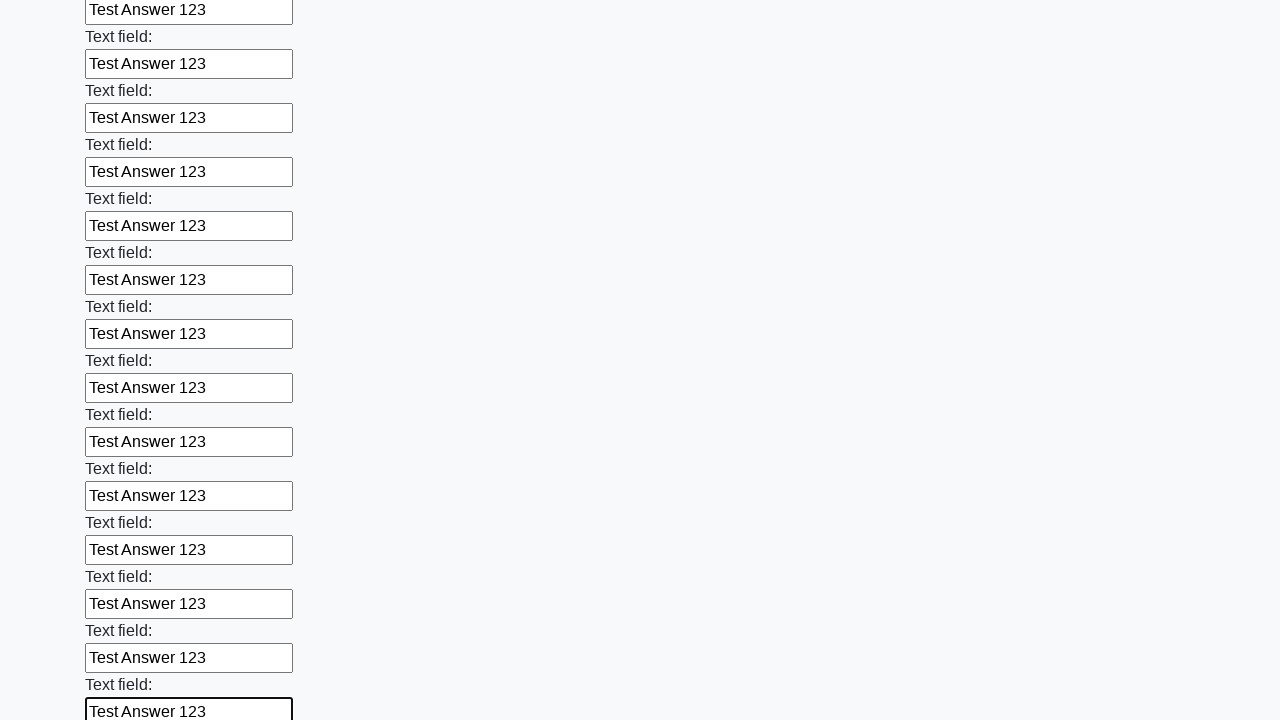

Filled an input field with 'Test Answer 123' on input >> nth=82
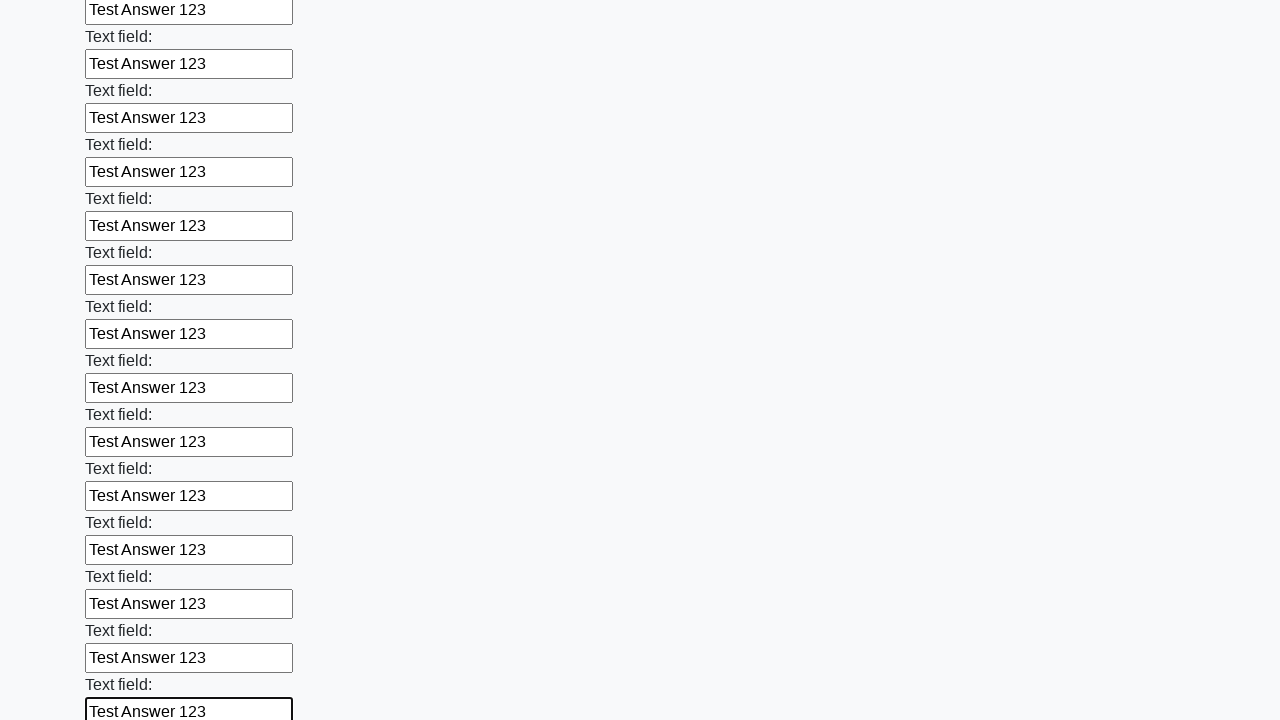

Filled an input field with 'Test Answer 123' on input >> nth=83
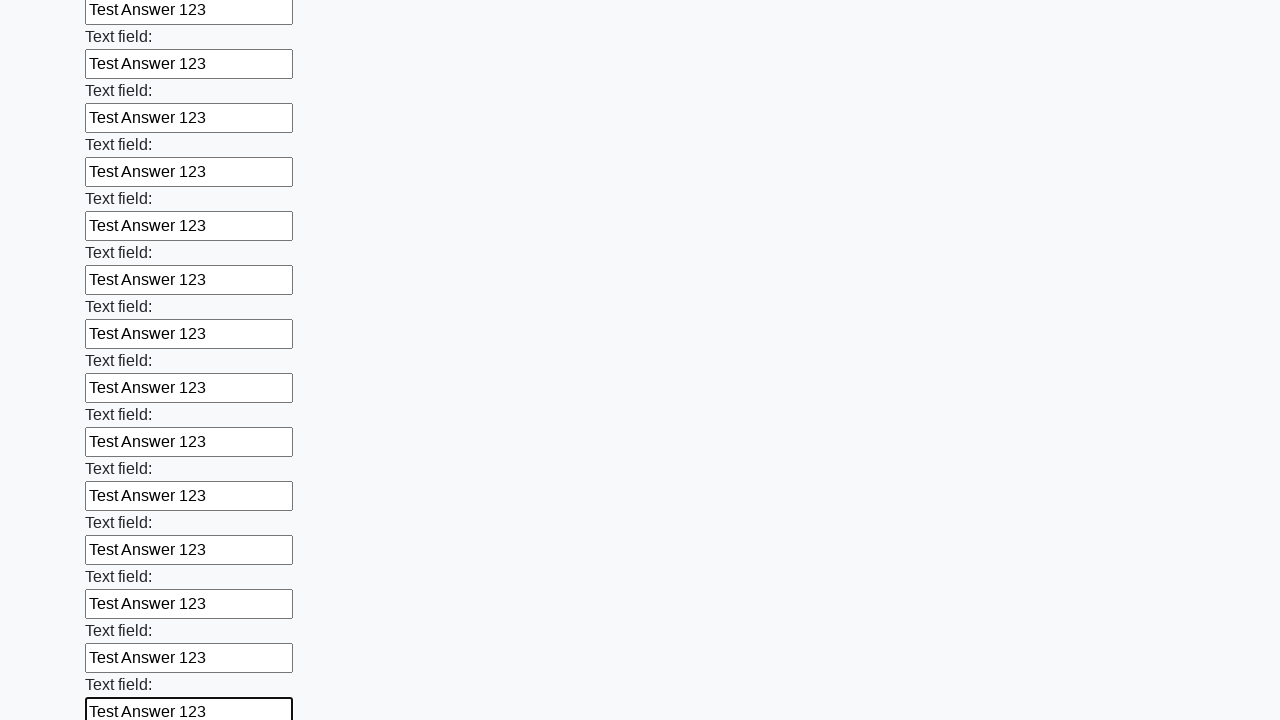

Filled an input field with 'Test Answer 123' on input >> nth=84
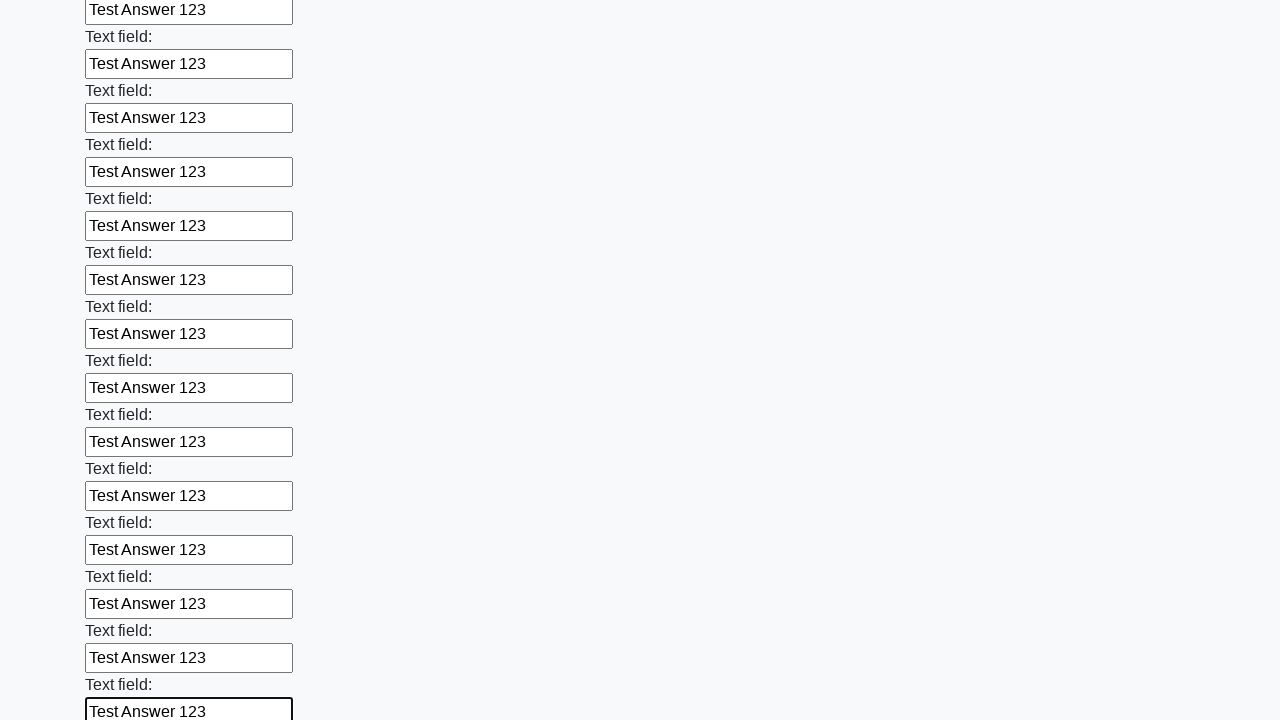

Filled an input field with 'Test Answer 123' on input >> nth=85
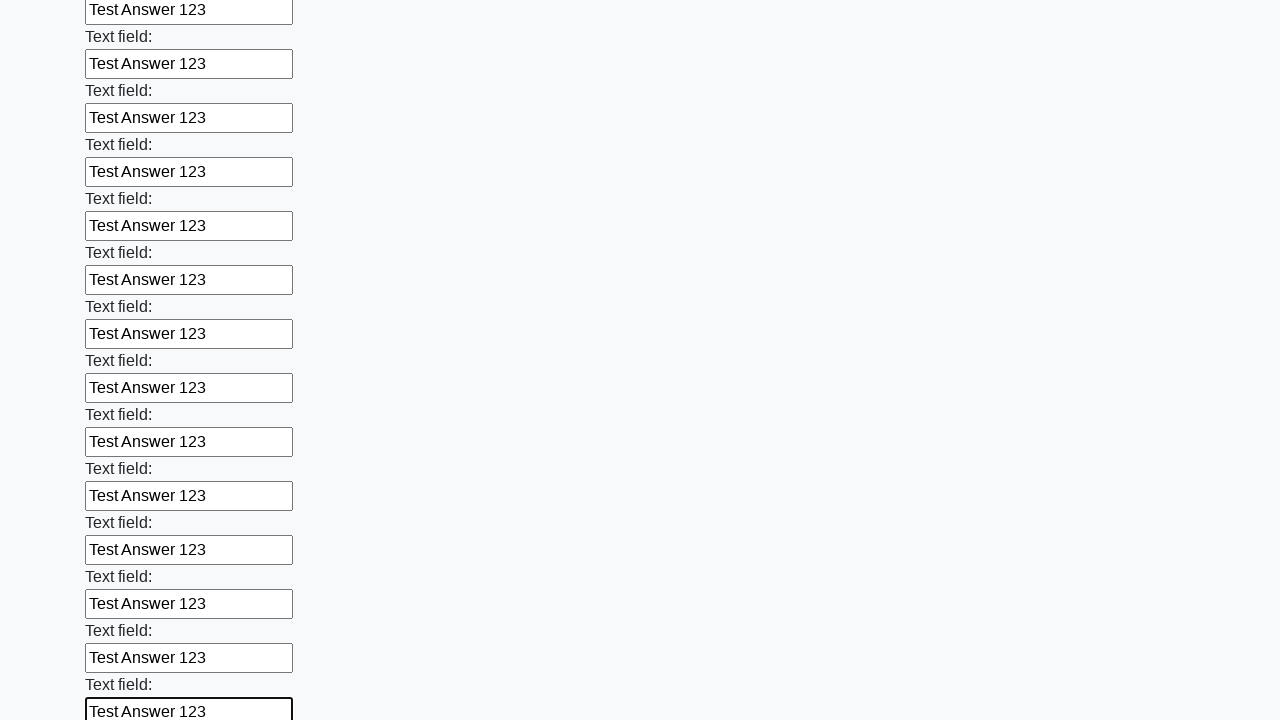

Filled an input field with 'Test Answer 123' on input >> nth=86
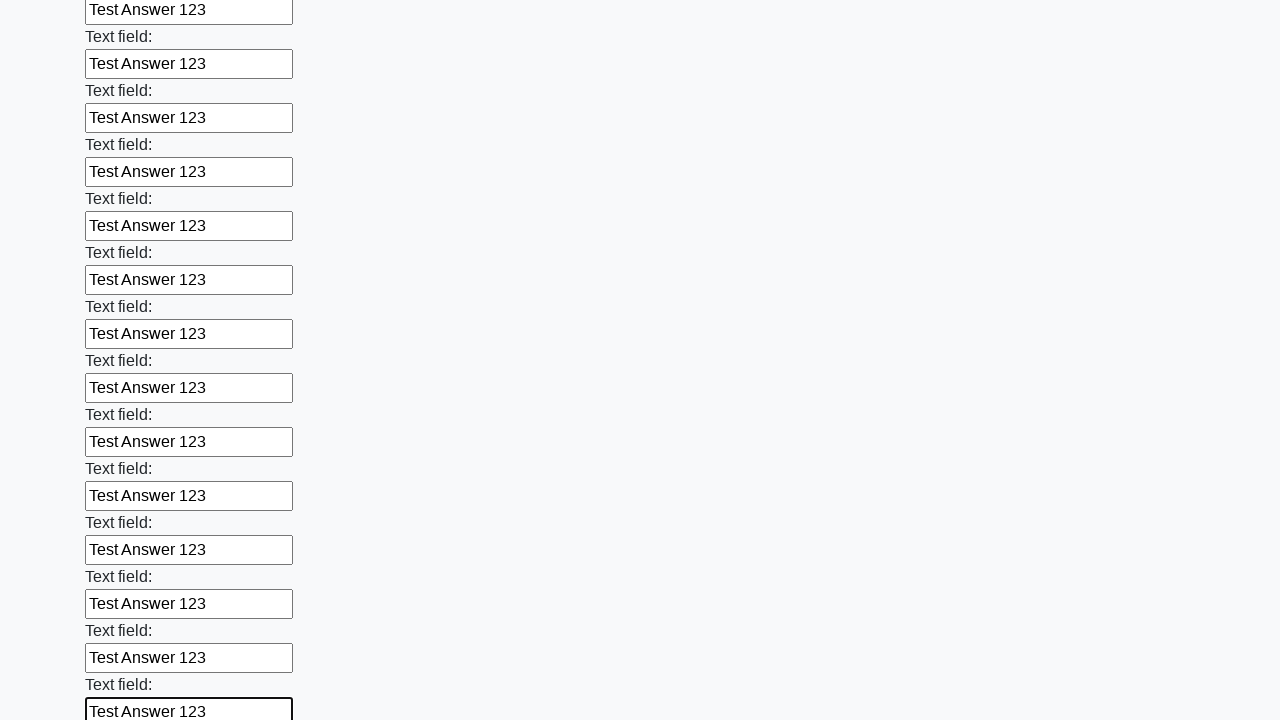

Filled an input field with 'Test Answer 123' on input >> nth=87
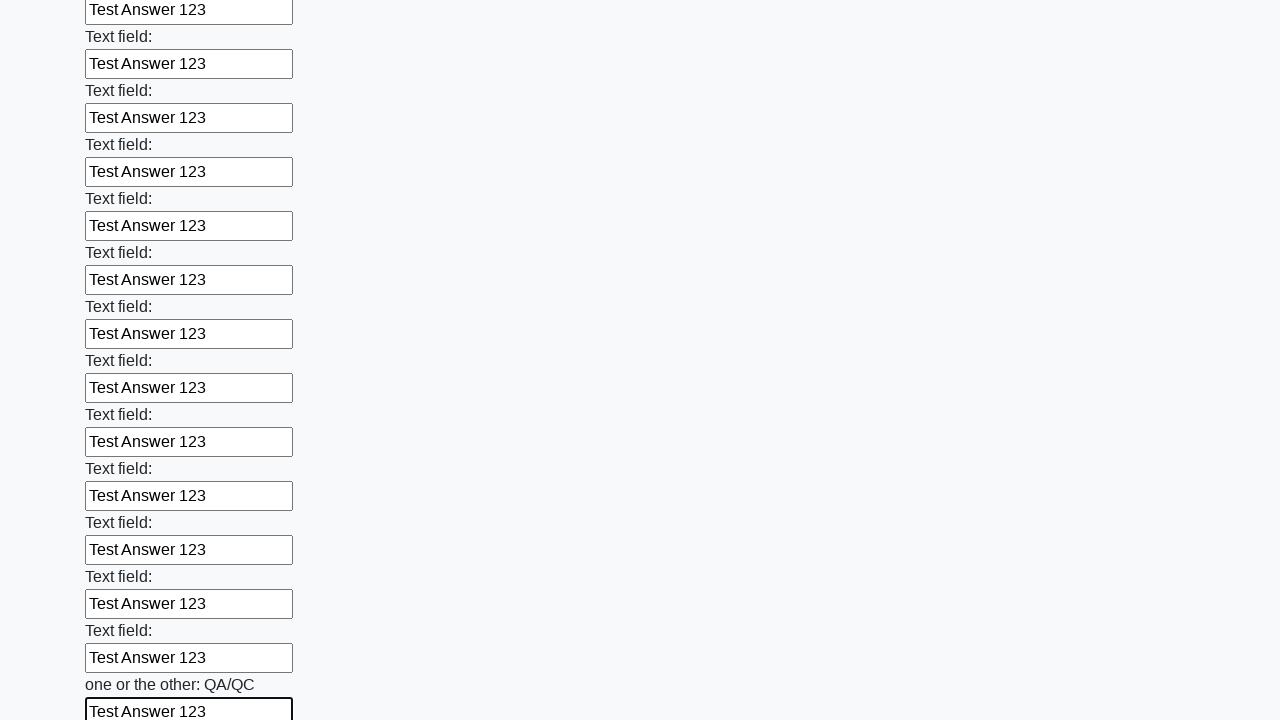

Filled an input field with 'Test Answer 123' on input >> nth=88
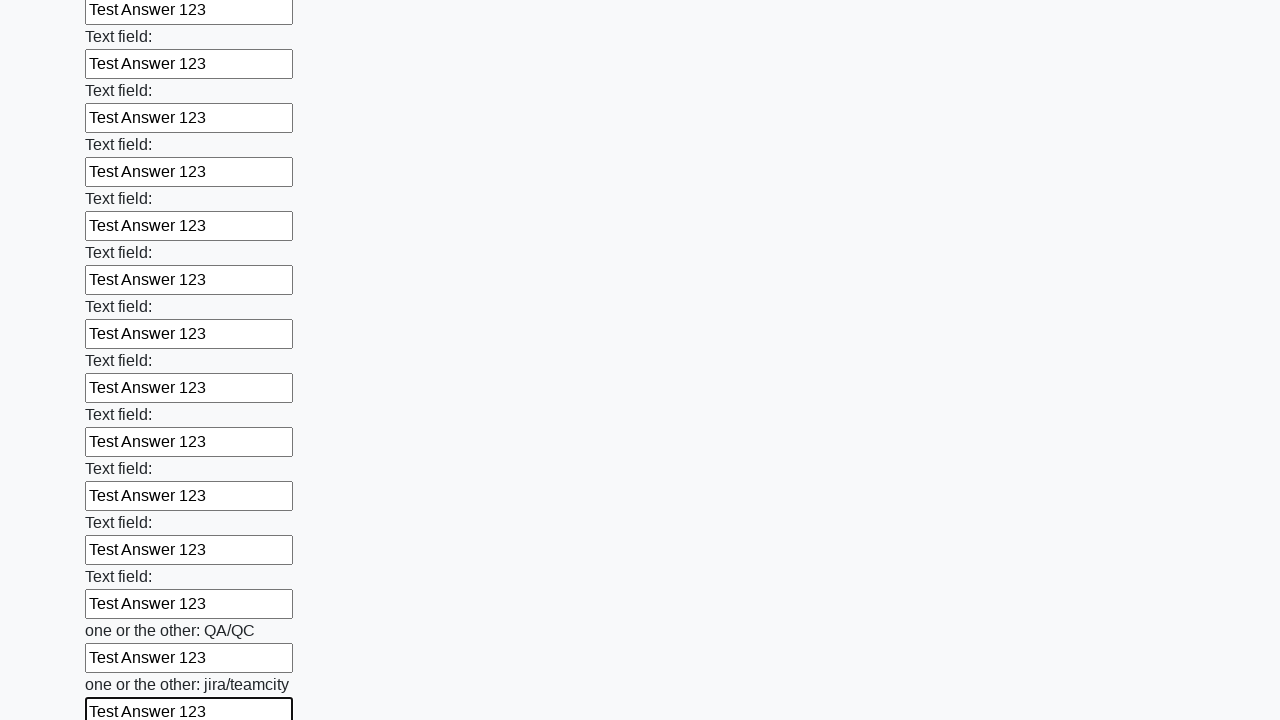

Filled an input field with 'Test Answer 123' on input >> nth=89
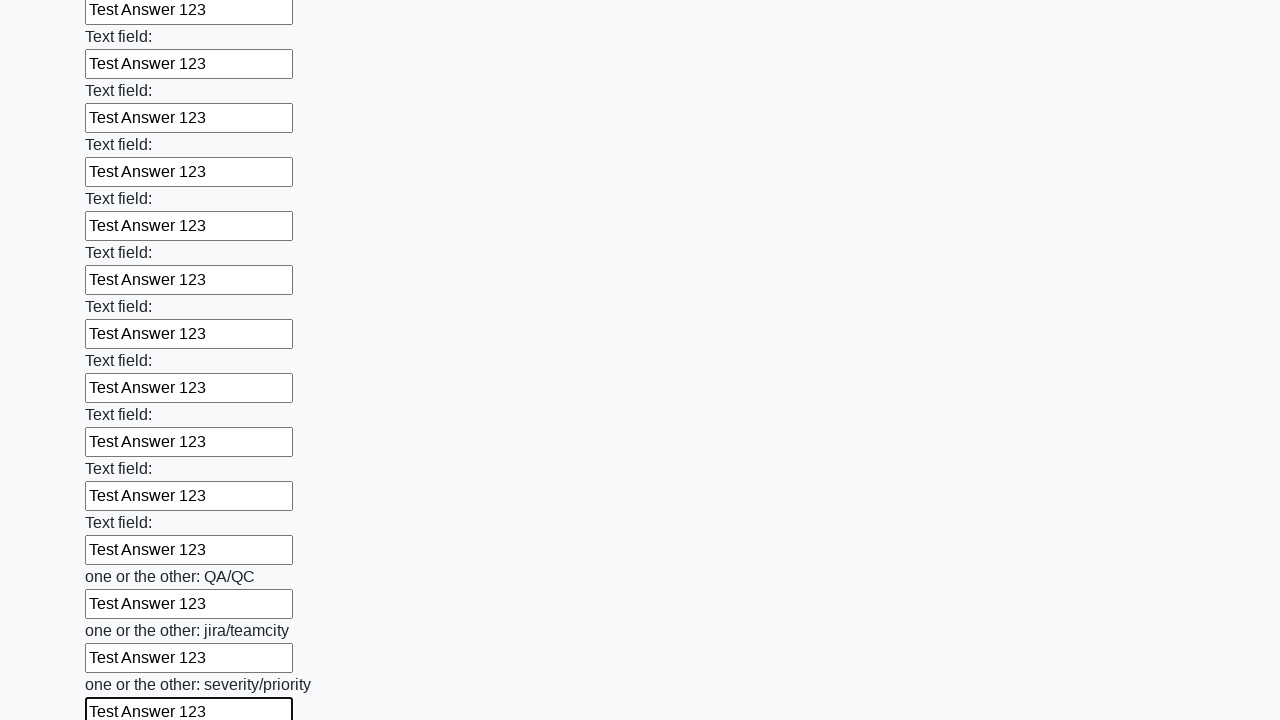

Filled an input field with 'Test Answer 123' on input >> nth=90
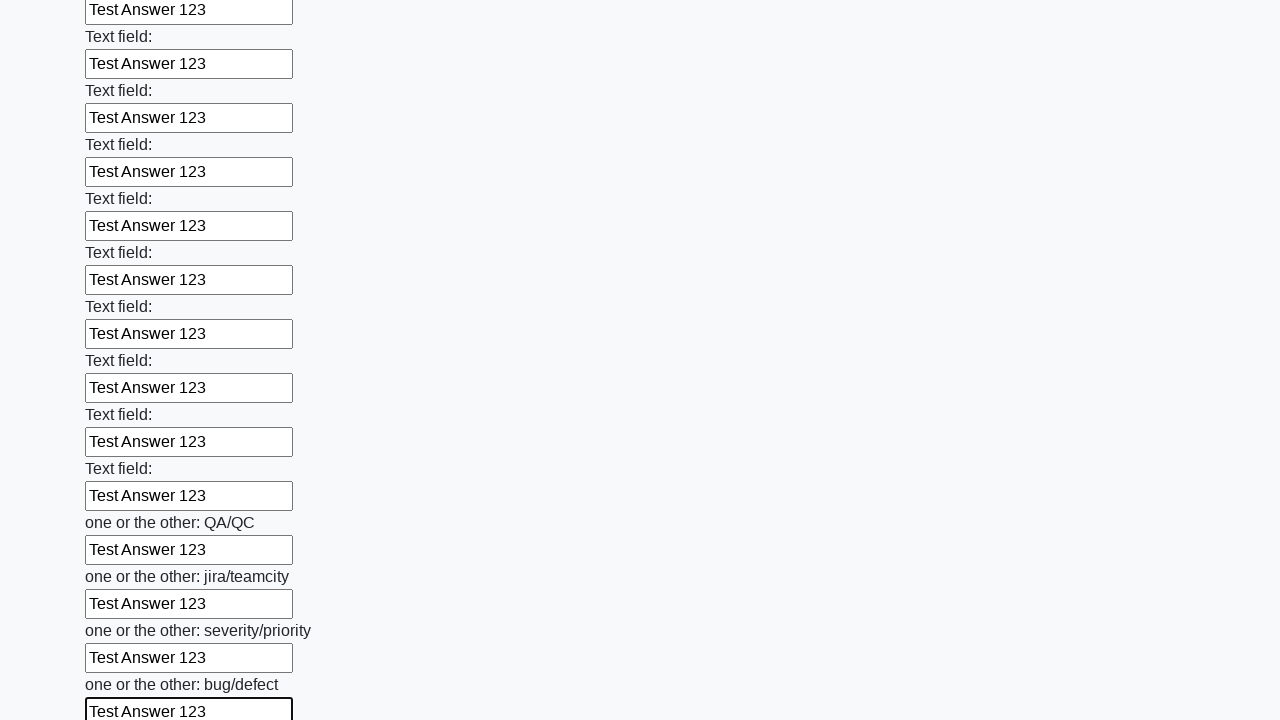

Filled an input field with 'Test Answer 123' on input >> nth=91
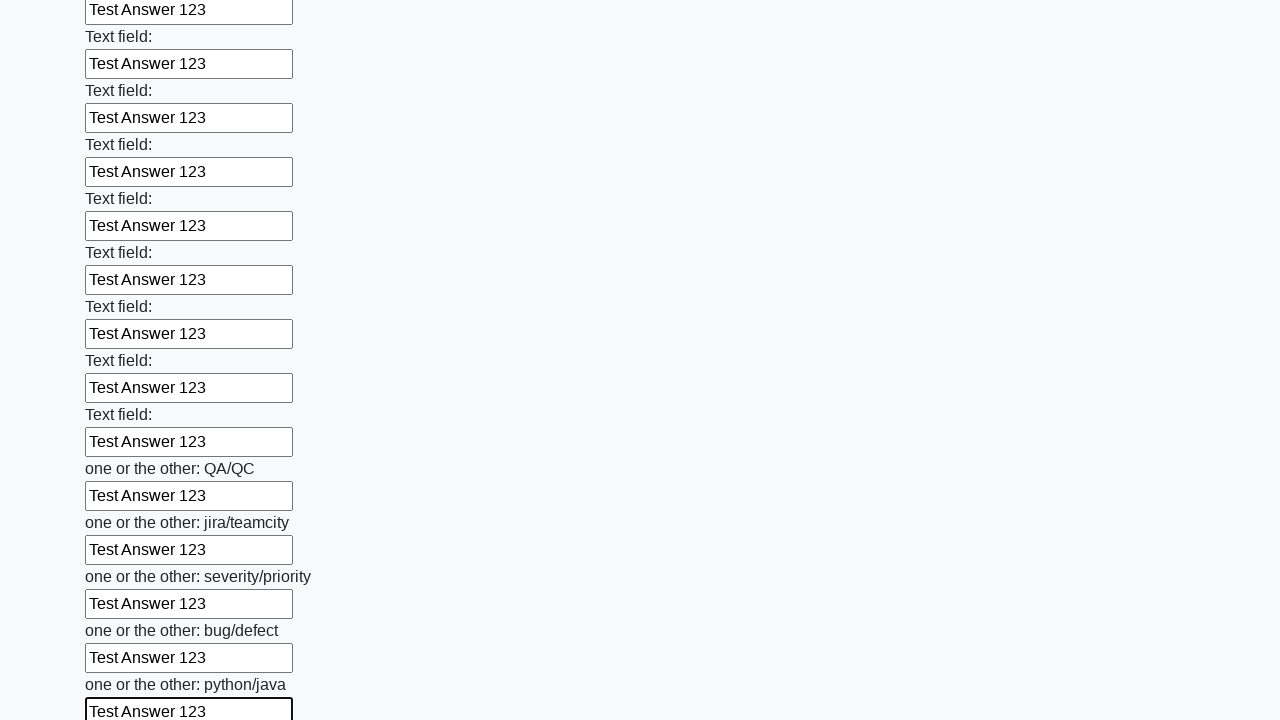

Filled an input field with 'Test Answer 123' on input >> nth=92
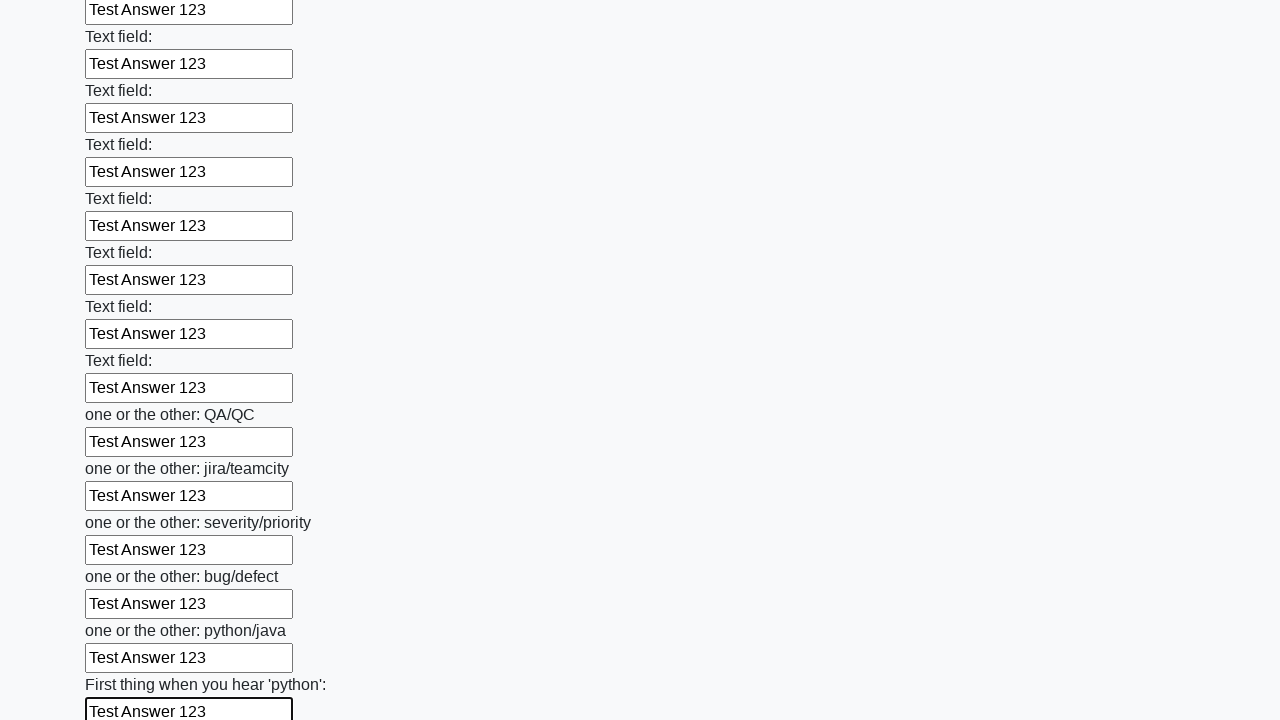

Filled an input field with 'Test Answer 123' on input >> nth=93
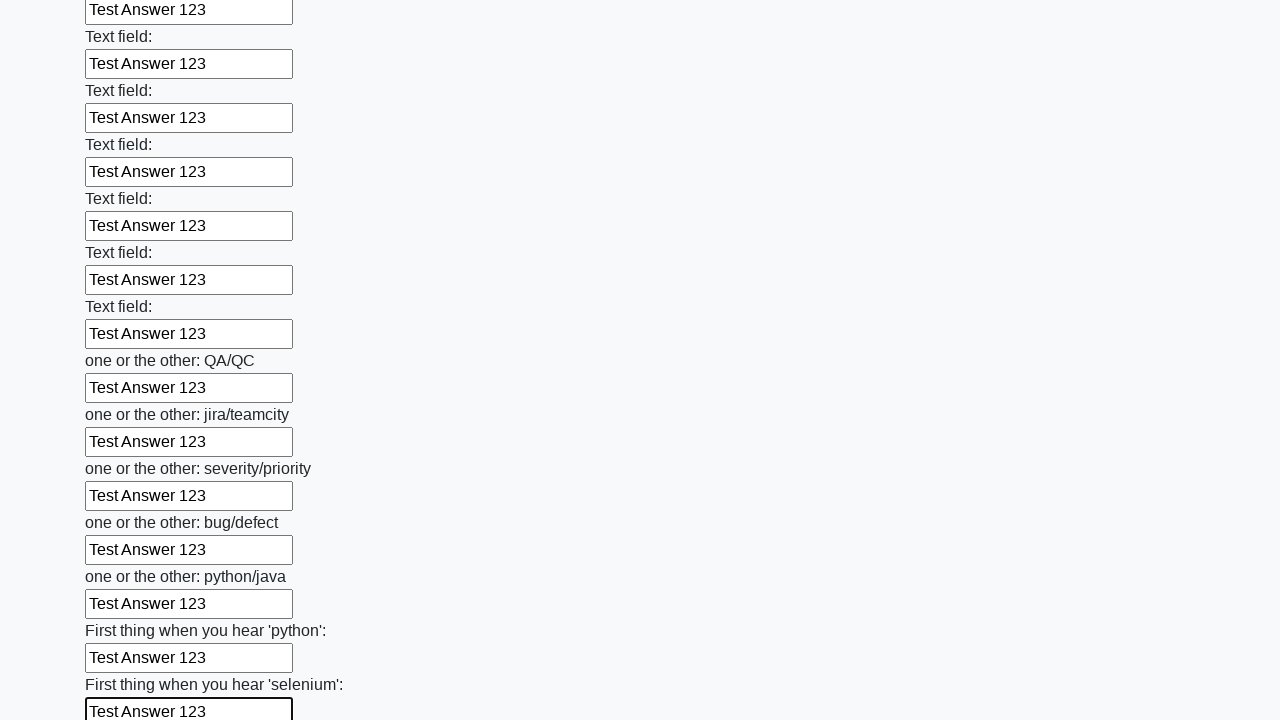

Filled an input field with 'Test Answer 123' on input >> nth=94
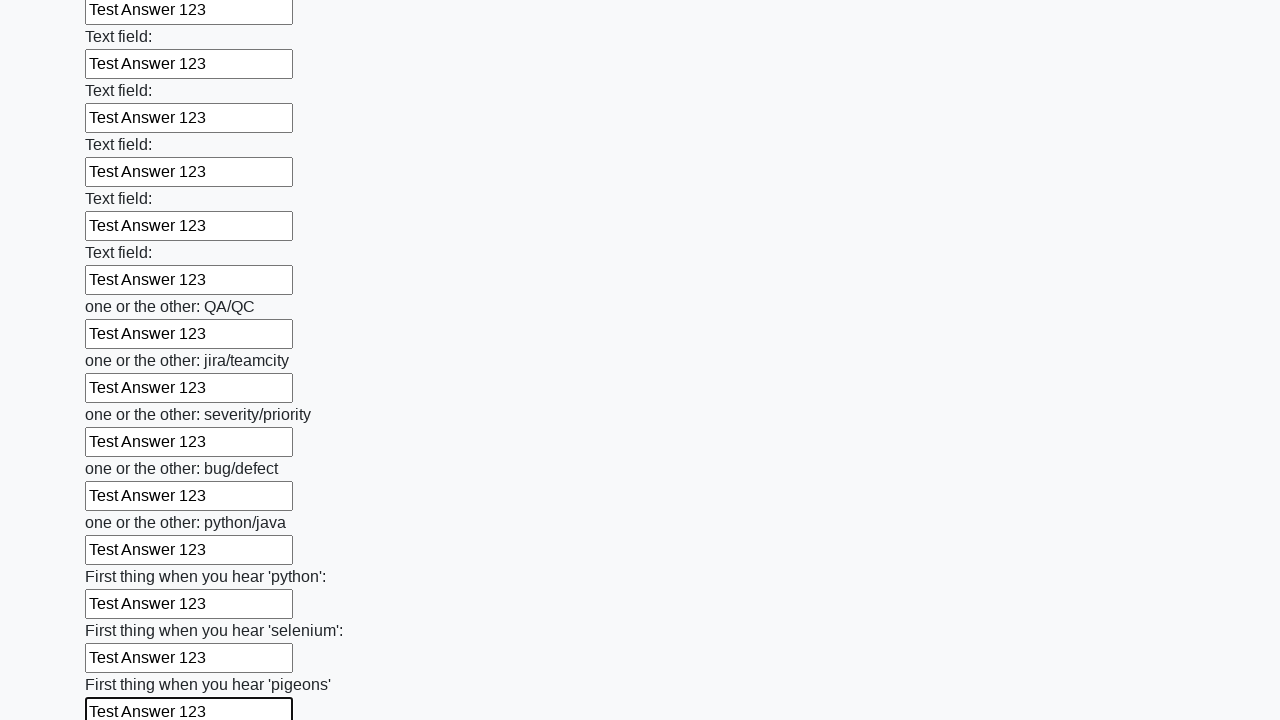

Filled an input field with 'Test Answer 123' on input >> nth=95
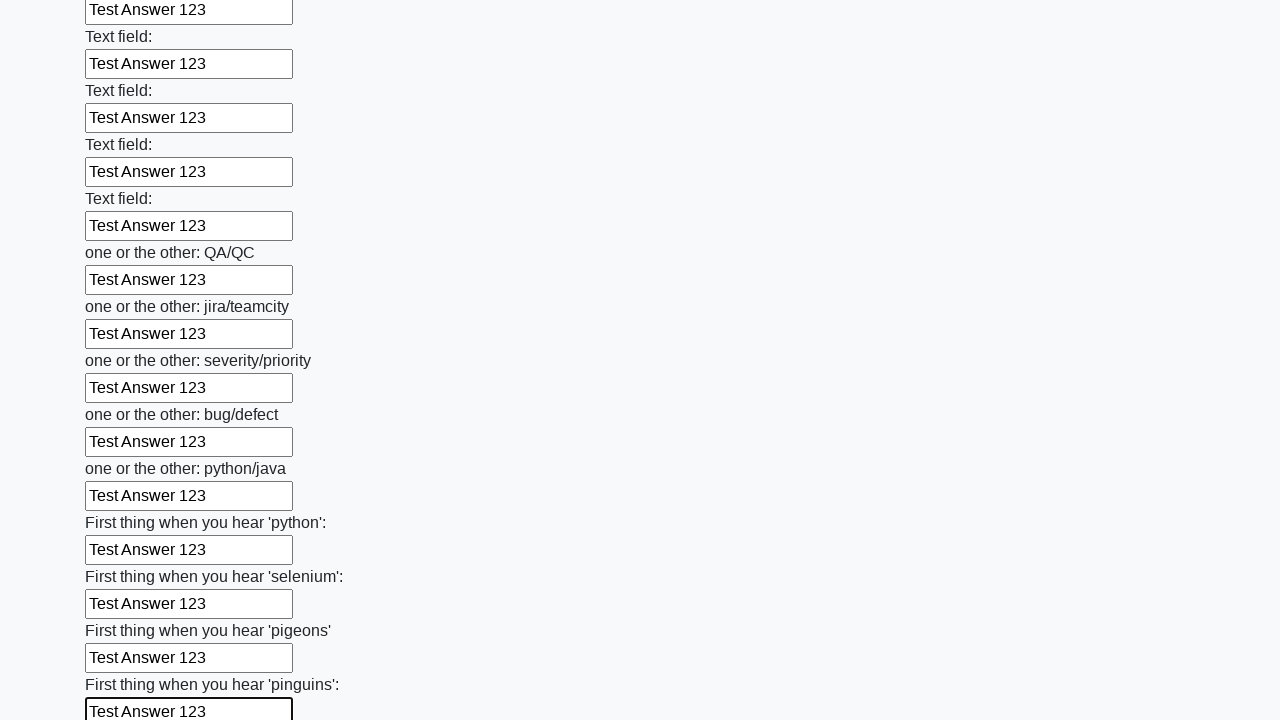

Filled an input field with 'Test Answer 123' on input >> nth=96
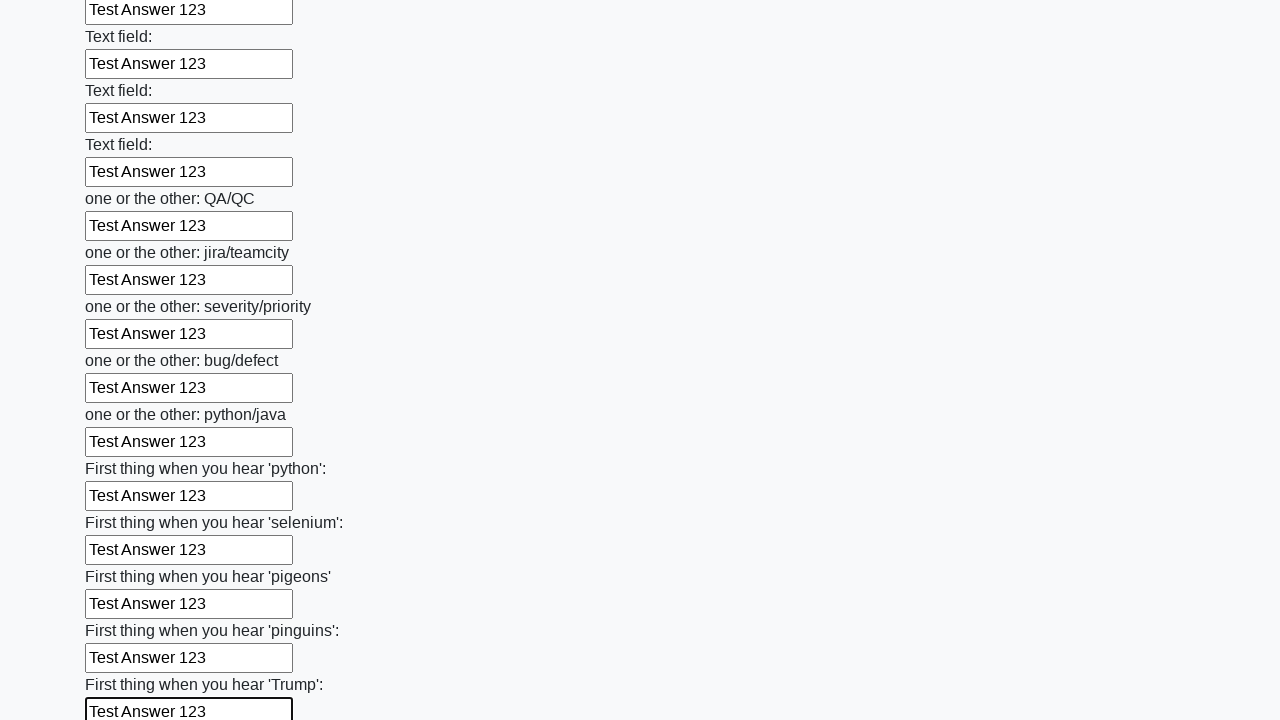

Filled an input field with 'Test Answer 123' on input >> nth=97
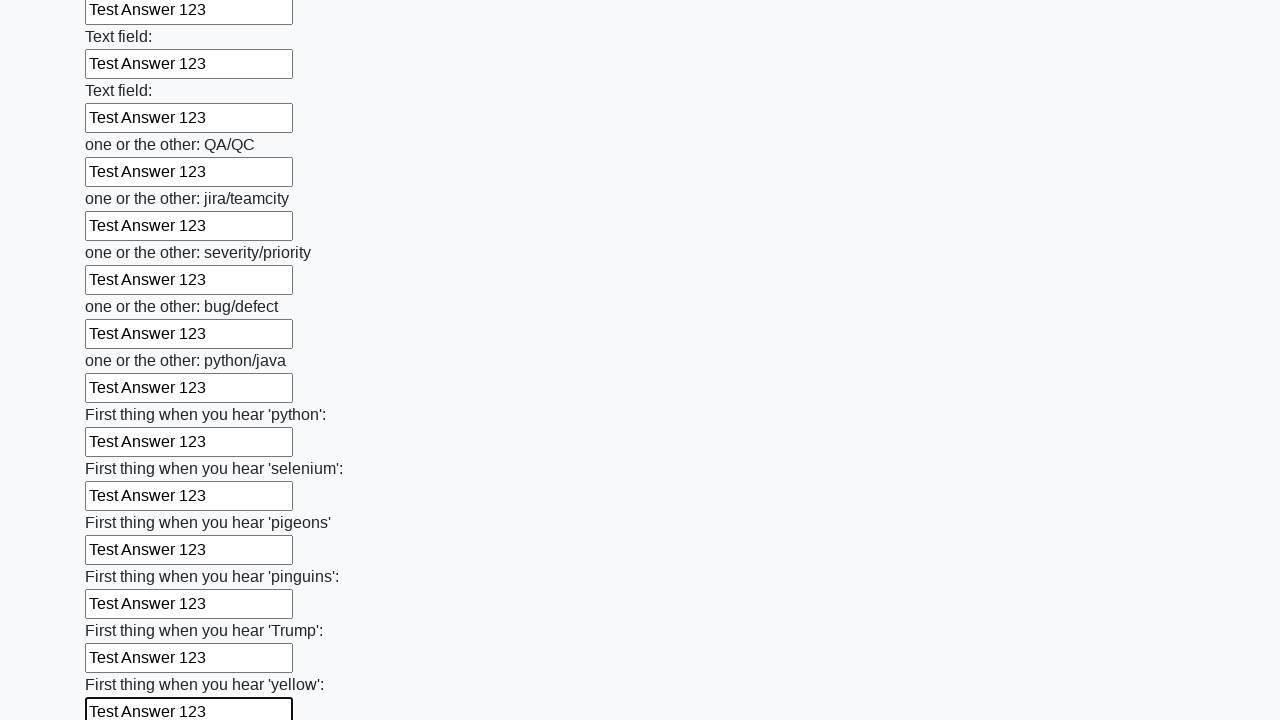

Filled an input field with 'Test Answer 123' on input >> nth=98
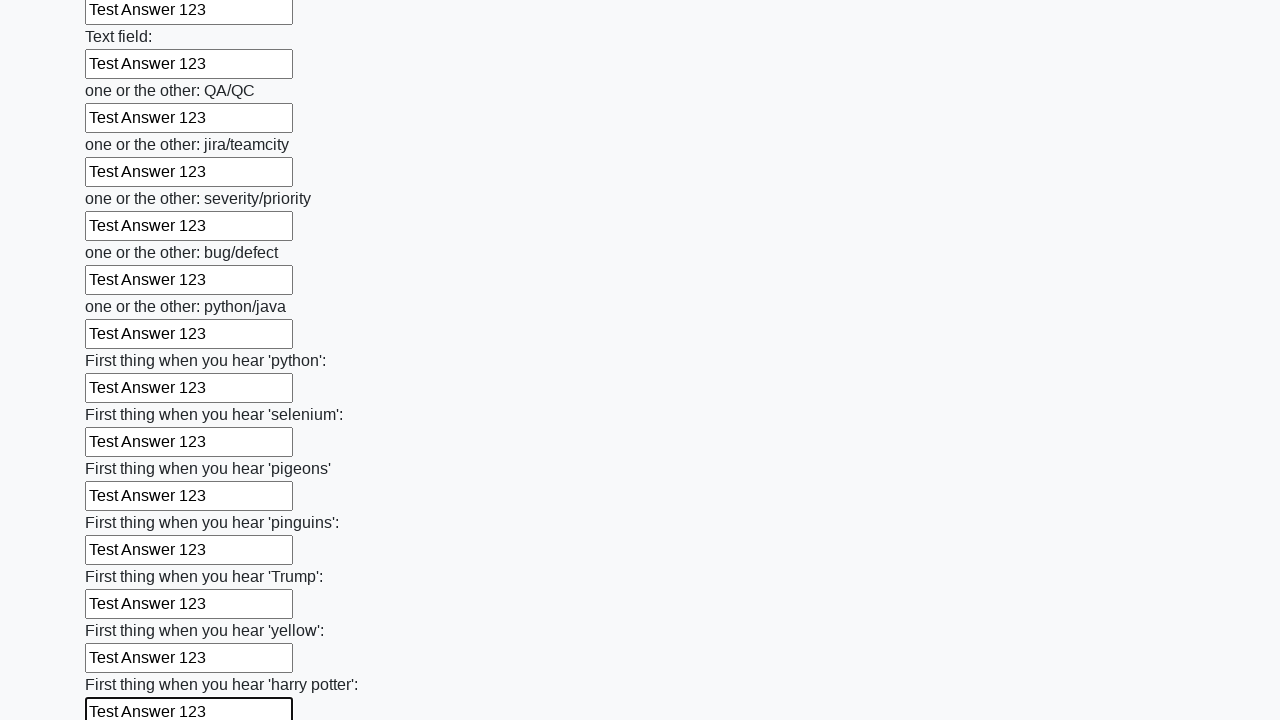

Filled an input field with 'Test Answer 123' on input >> nth=99
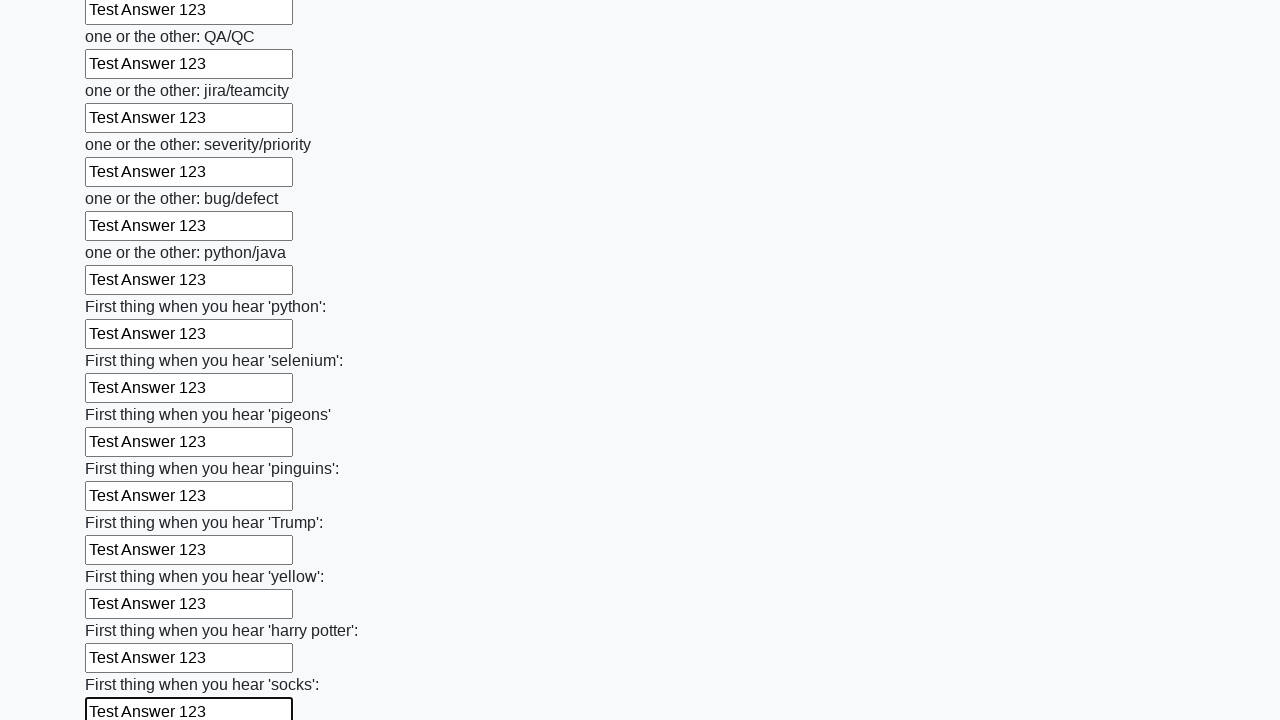

Clicked the form submit button at (123, 611) on button.btn
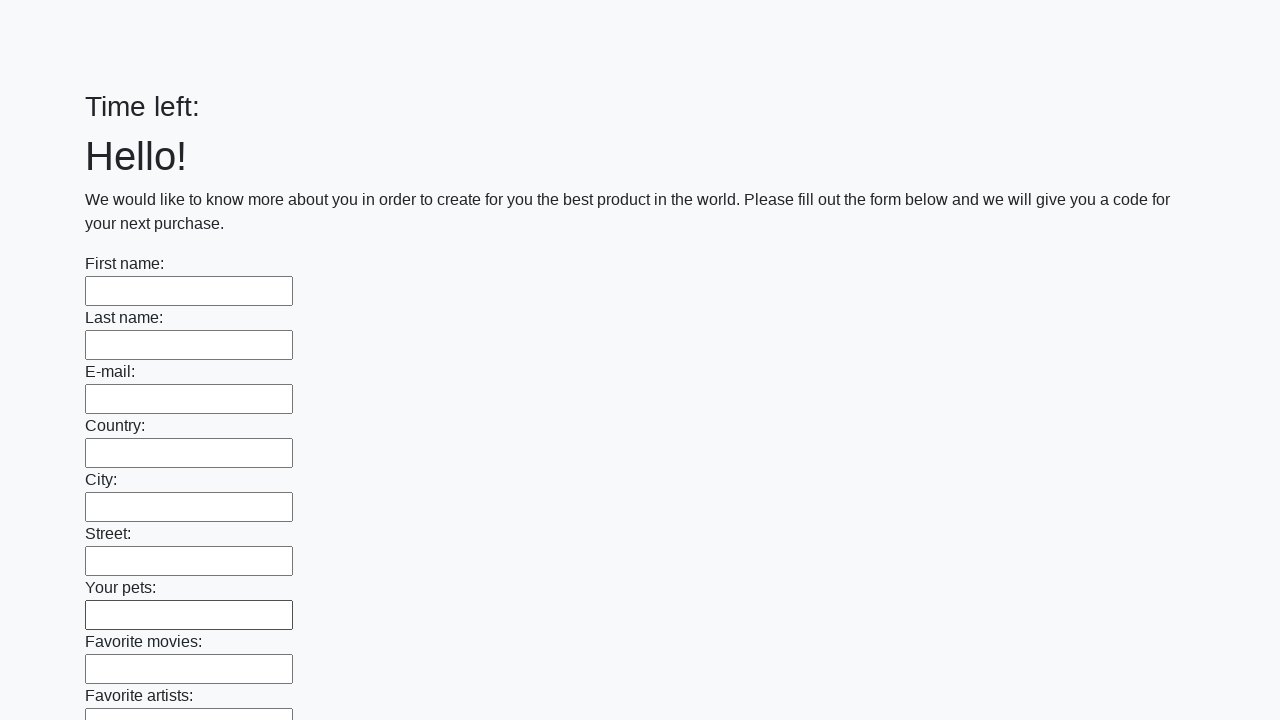

Form submission completed and page loaded
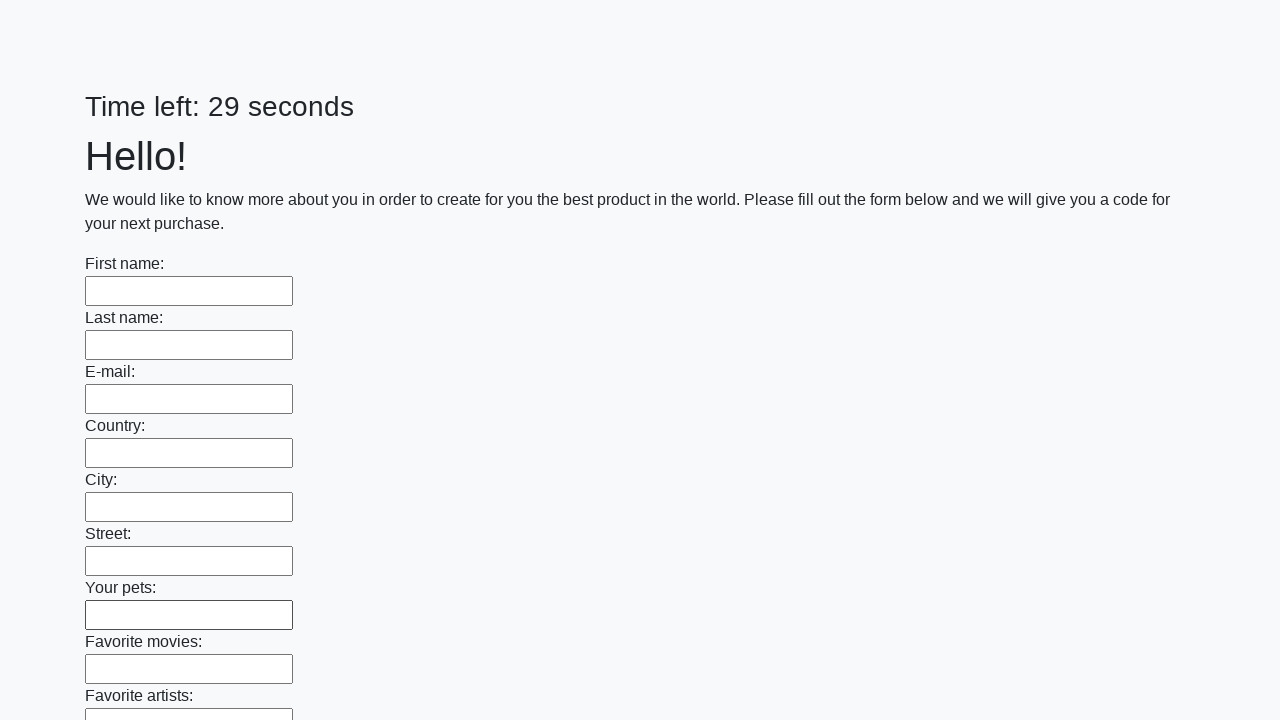

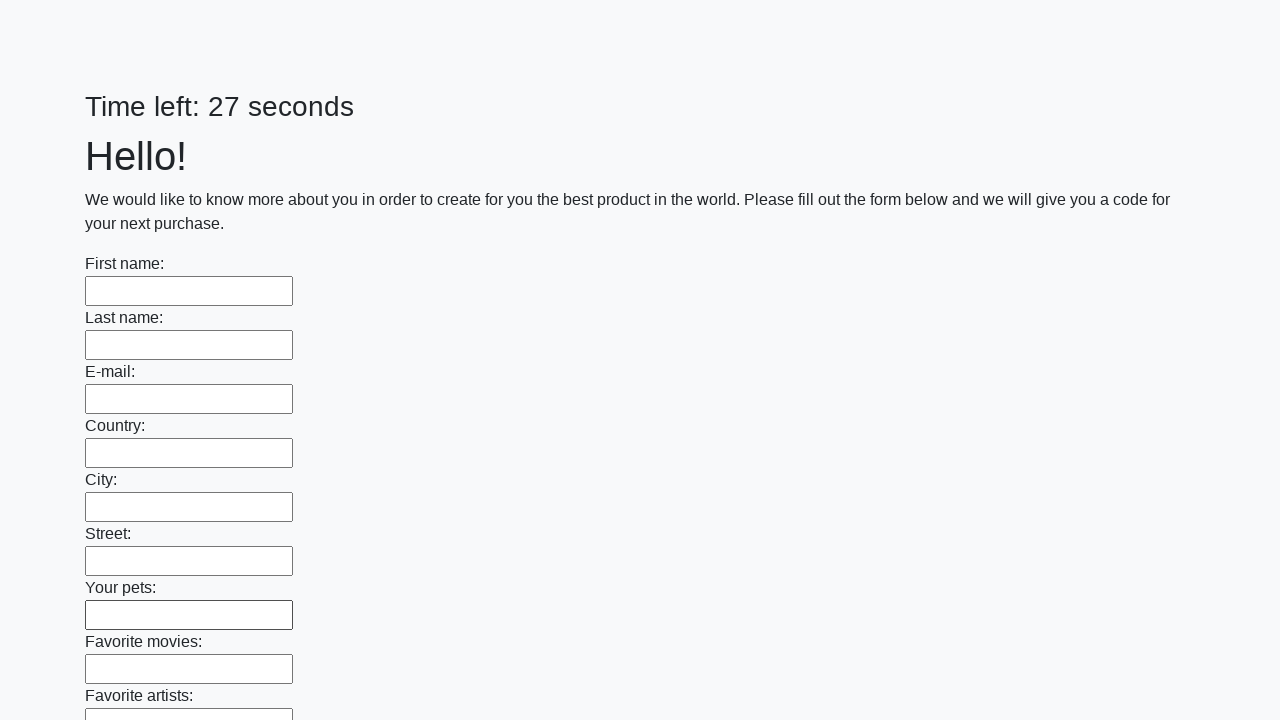